Tests the practice form on DemoQA by filling out personal information fields including first name, last name, email, phone number, date of birth picker navigation, subjects, hobbies checkbox, current address, and state/city dropdowns, then submits the form and validates form behavior.

Starting URL: https://demoqa.com/automation-practice-form

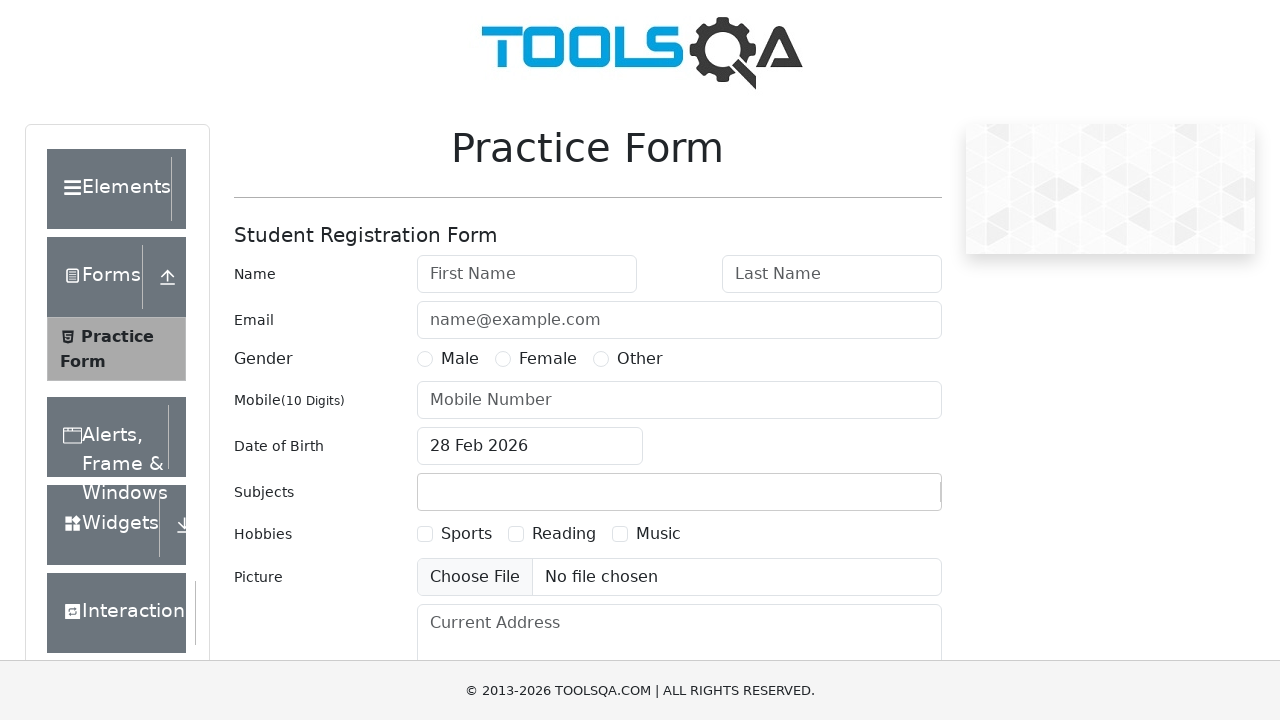

Filled first name field with 'Usman' on #firstName
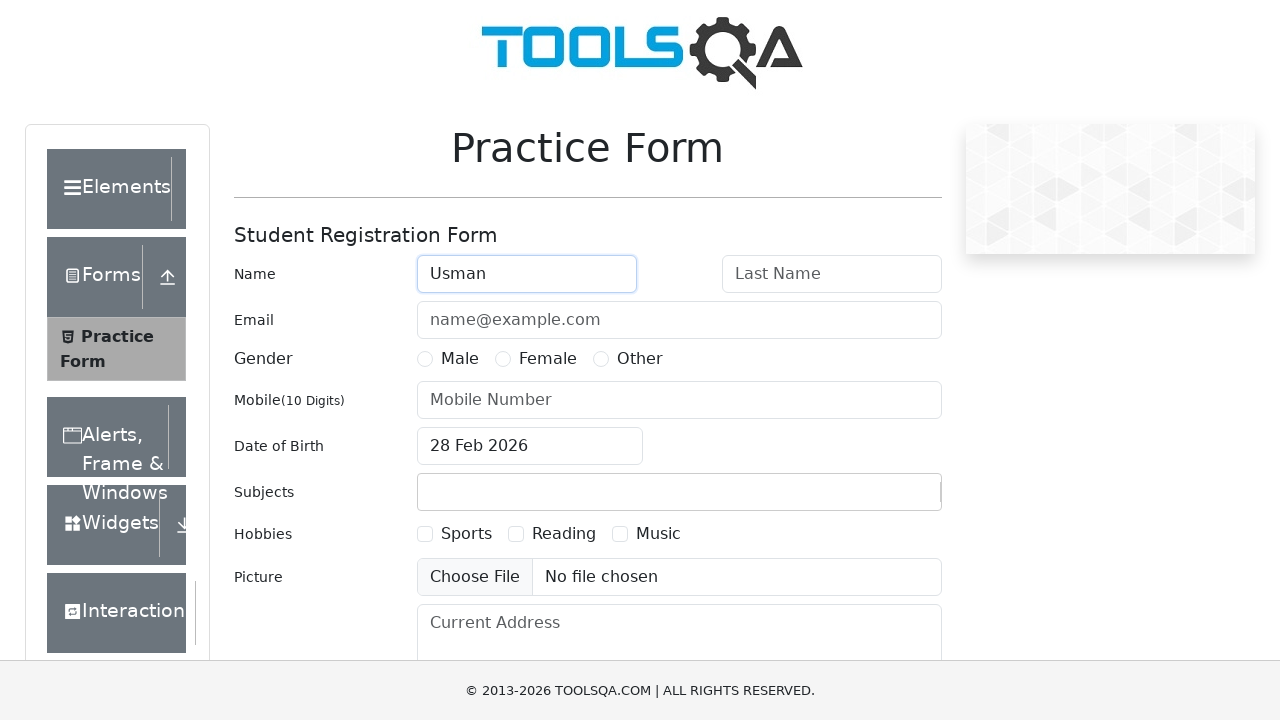

Filled last name field with 'Ali' on #lastName
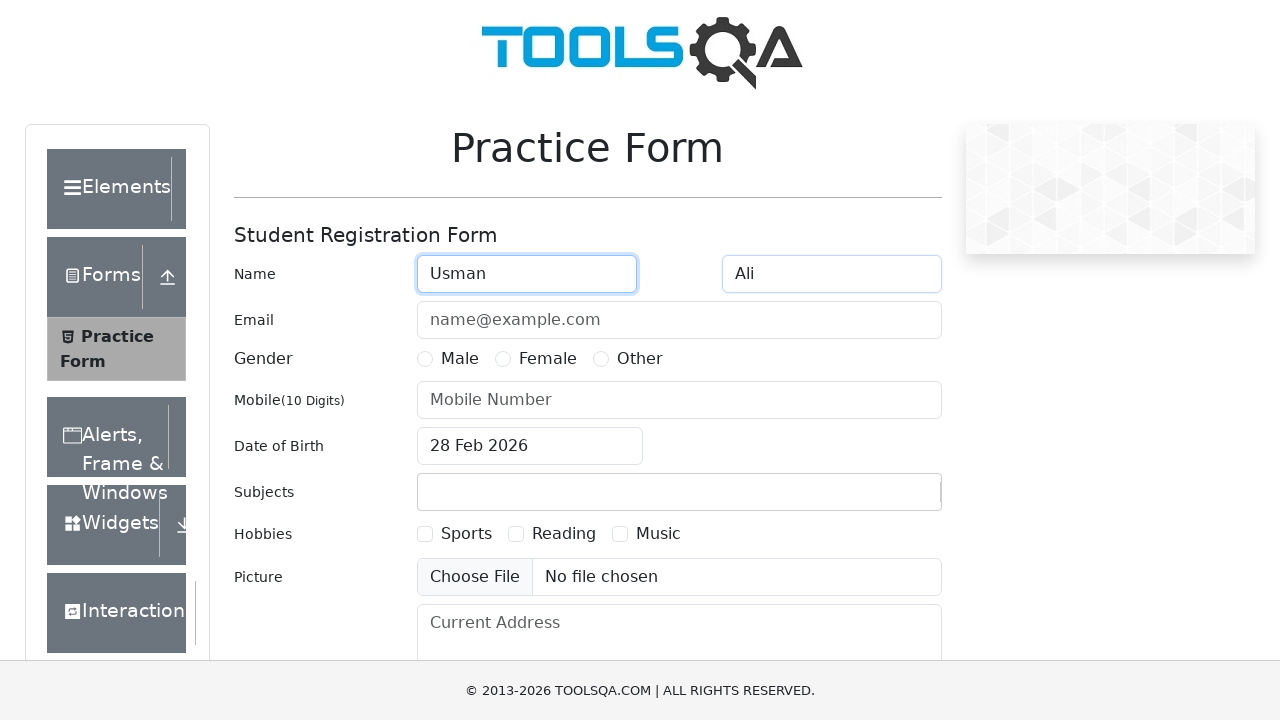

Filled email field with 'abc@gmail.com' on #userEmail
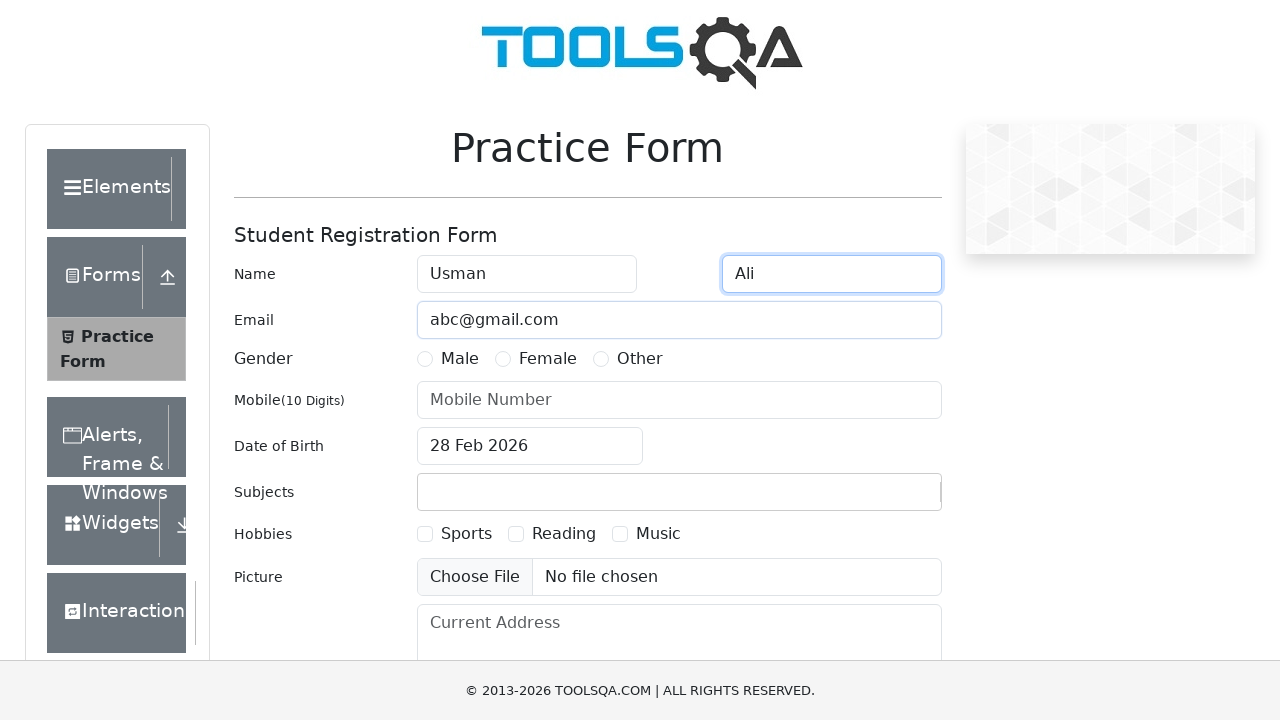

Filled phone number field with '0123456789' on #userNumber
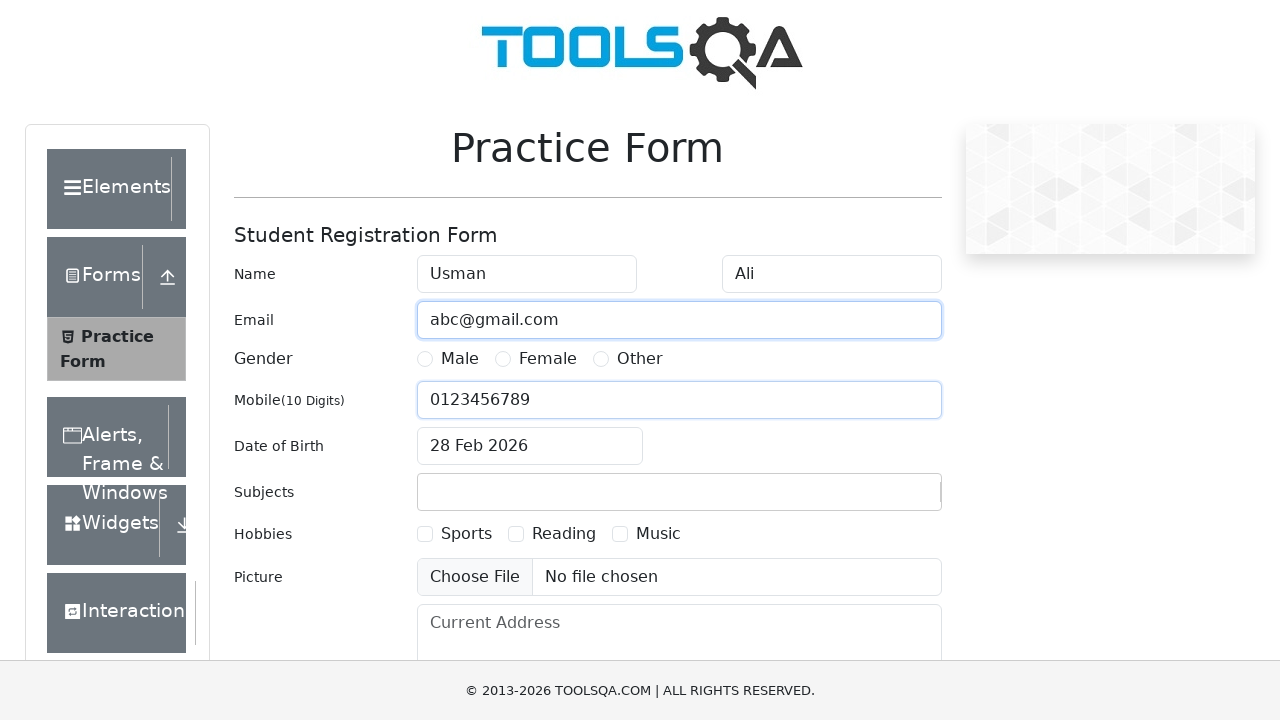

Filled subjects input with 'English' on #subjectsInput
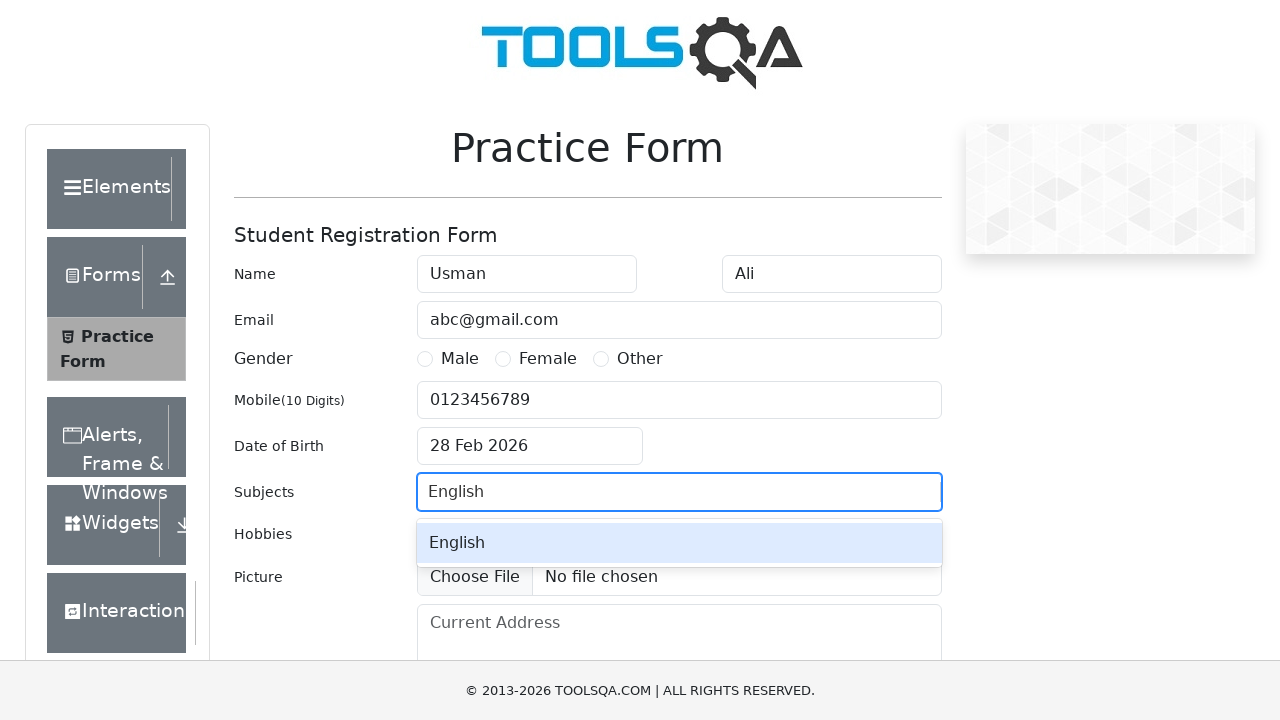

Clicked date of birth input to open date picker at (530, 446) on #dateOfBirthInput
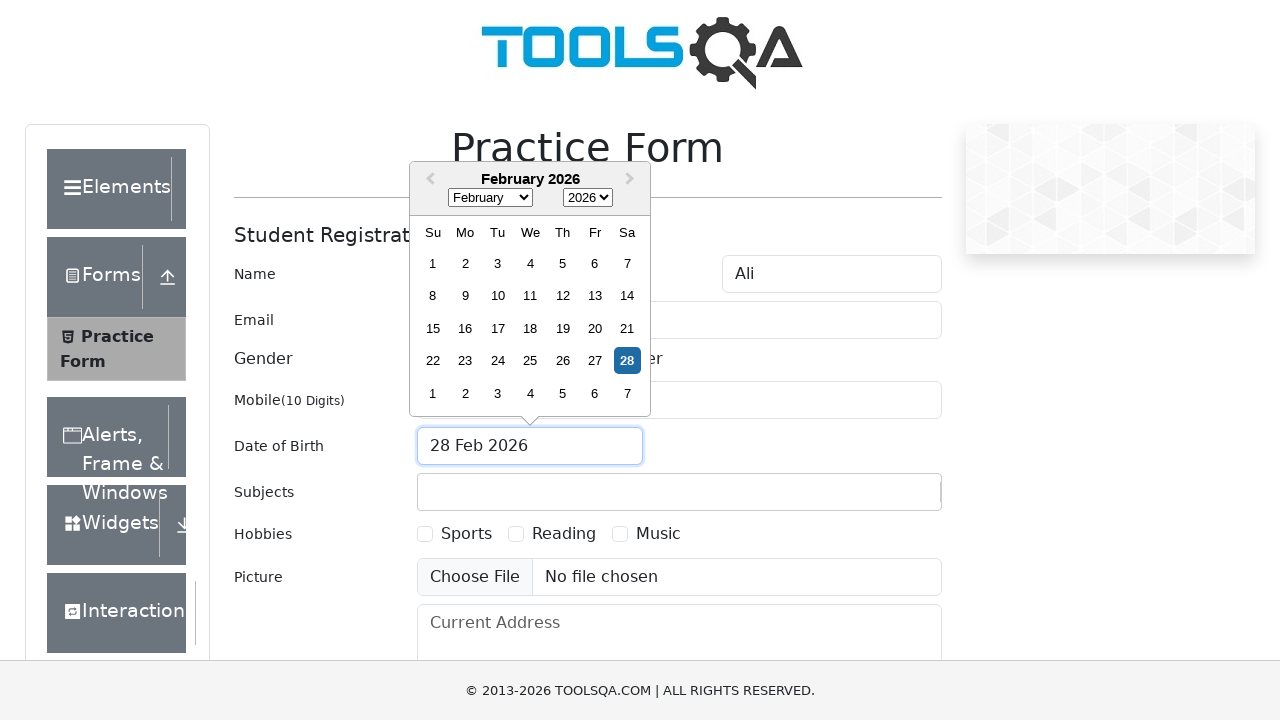

Date picker loaded and became visible
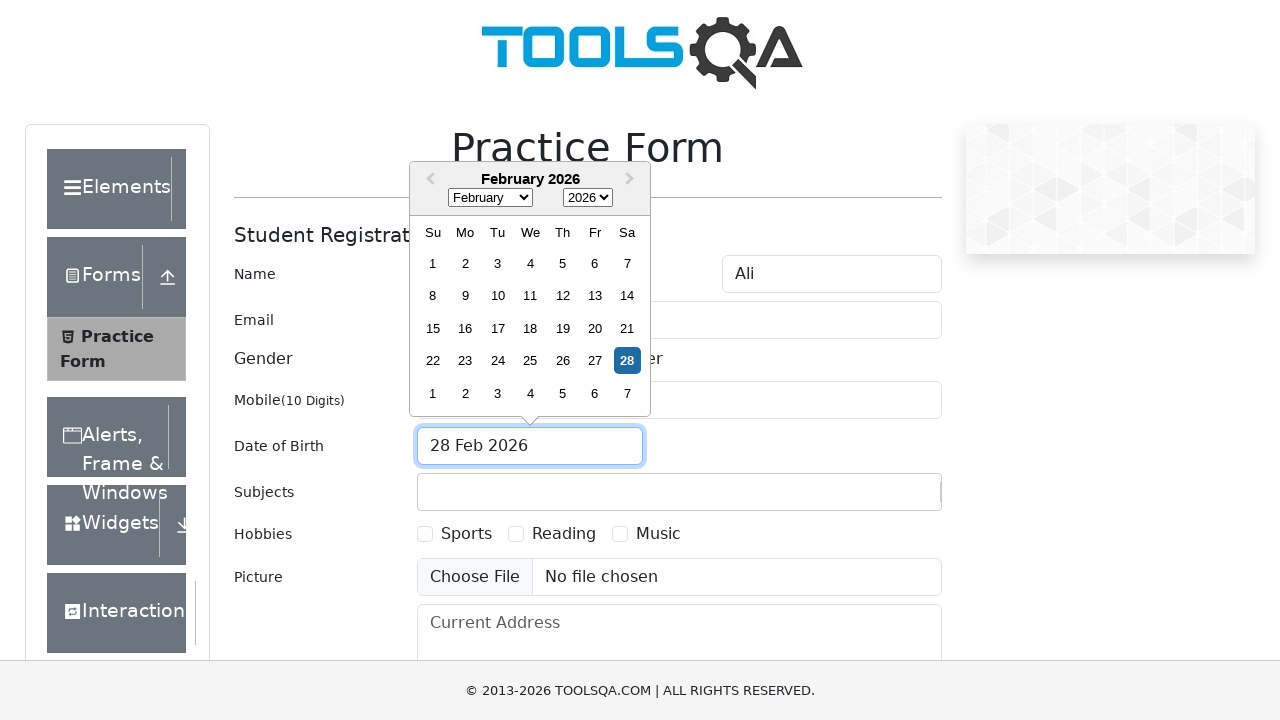

Clicked previous month button (currently viewing February 2026) at (428, 180) on .react-datepicker__navigation--previous
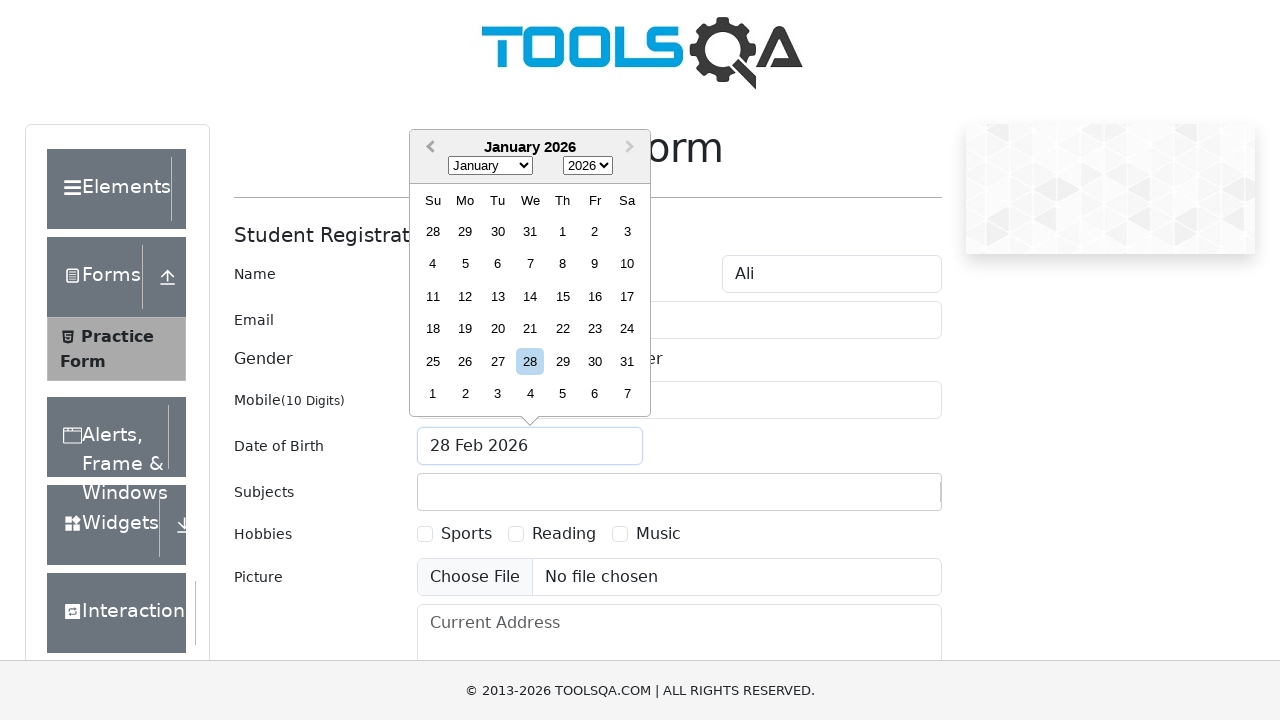

Clicked previous month button (currently viewing January 2026) at (428, 148) on .react-datepicker__navigation--previous
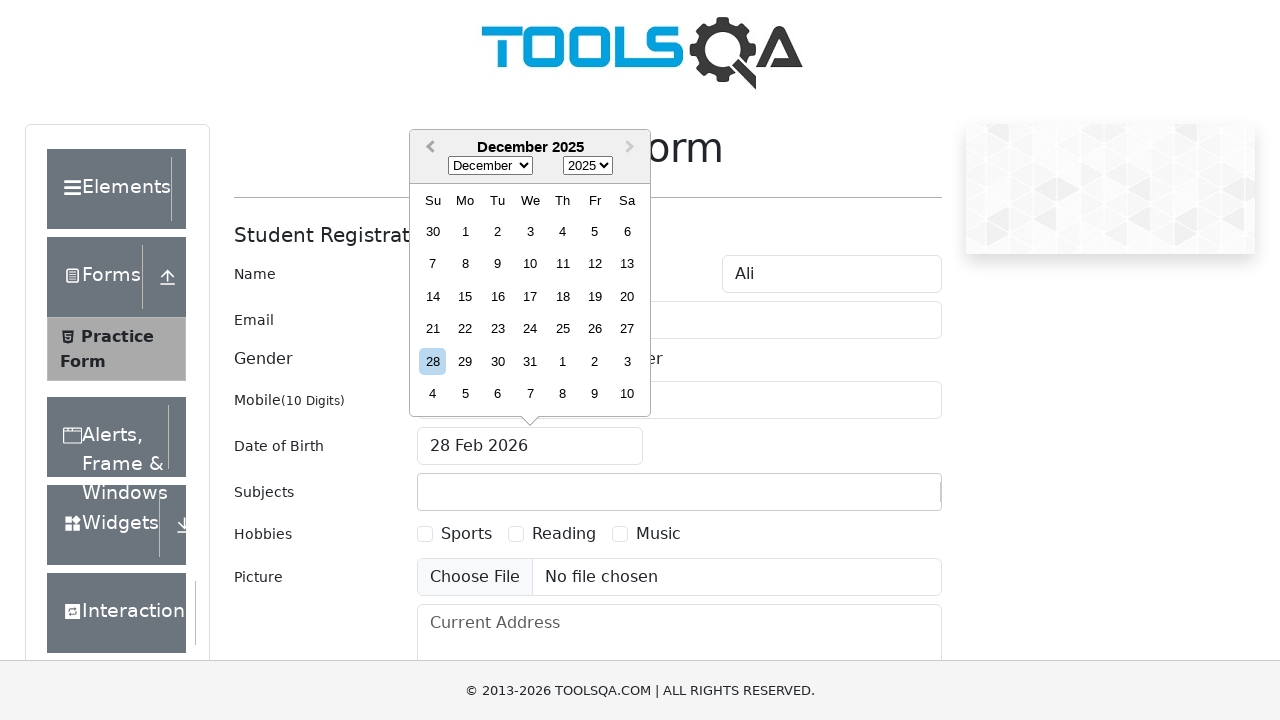

Clicked previous month button (currently viewing December 2025) at (428, 148) on .react-datepicker__navigation--previous
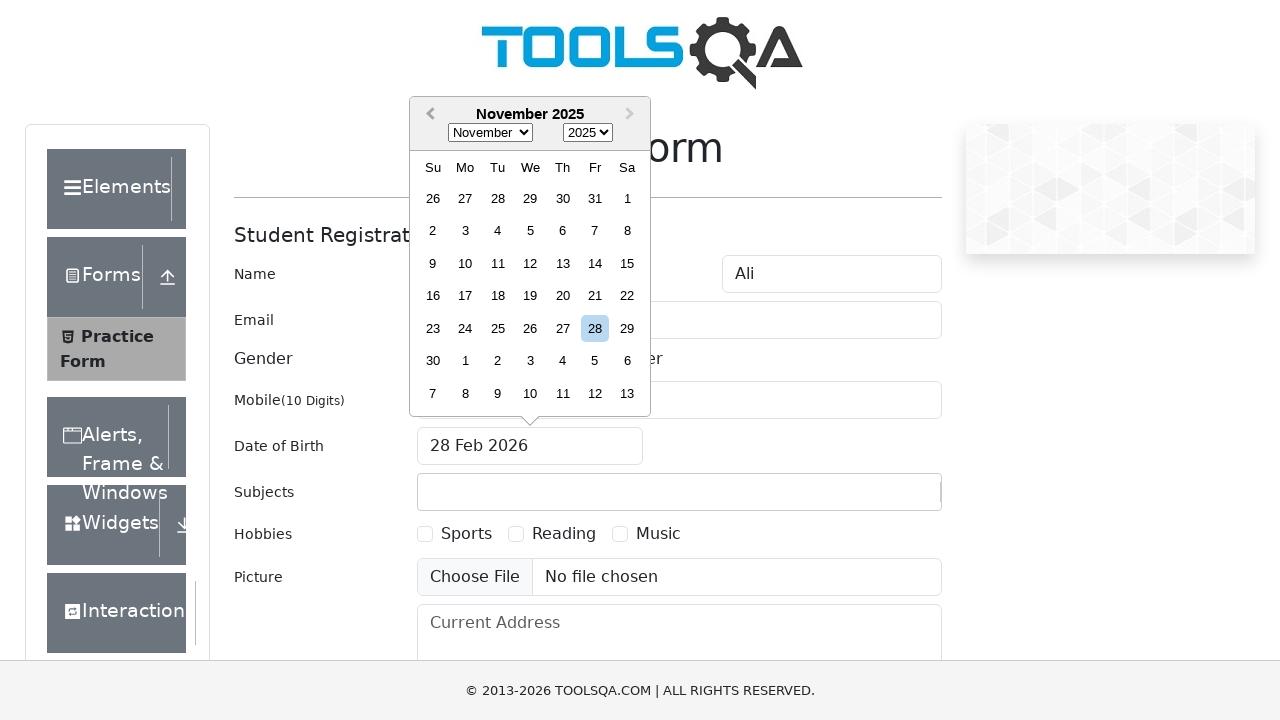

Clicked previous month button (currently viewing November 2025) at (428, 115) on .react-datepicker__navigation--previous
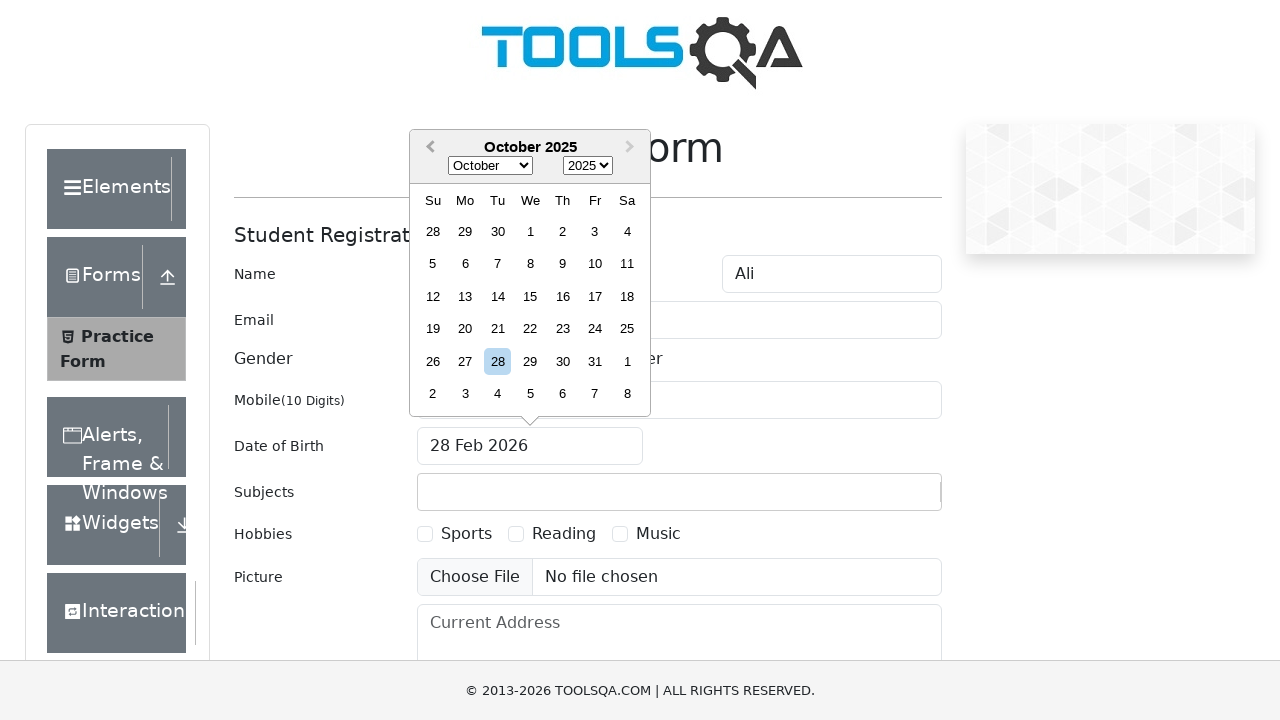

Clicked previous month button (currently viewing October 2025) at (428, 148) on .react-datepicker__navigation--previous
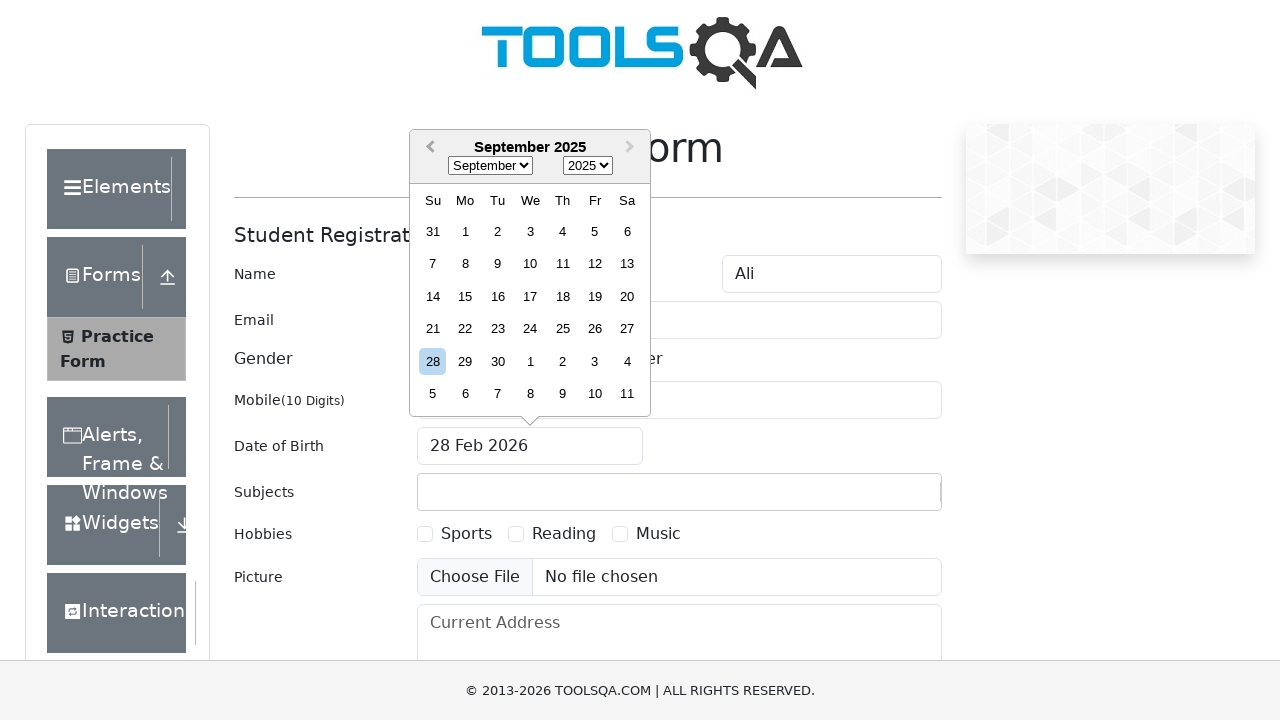

Clicked previous month button (currently viewing September 2025) at (428, 148) on .react-datepicker__navigation--previous
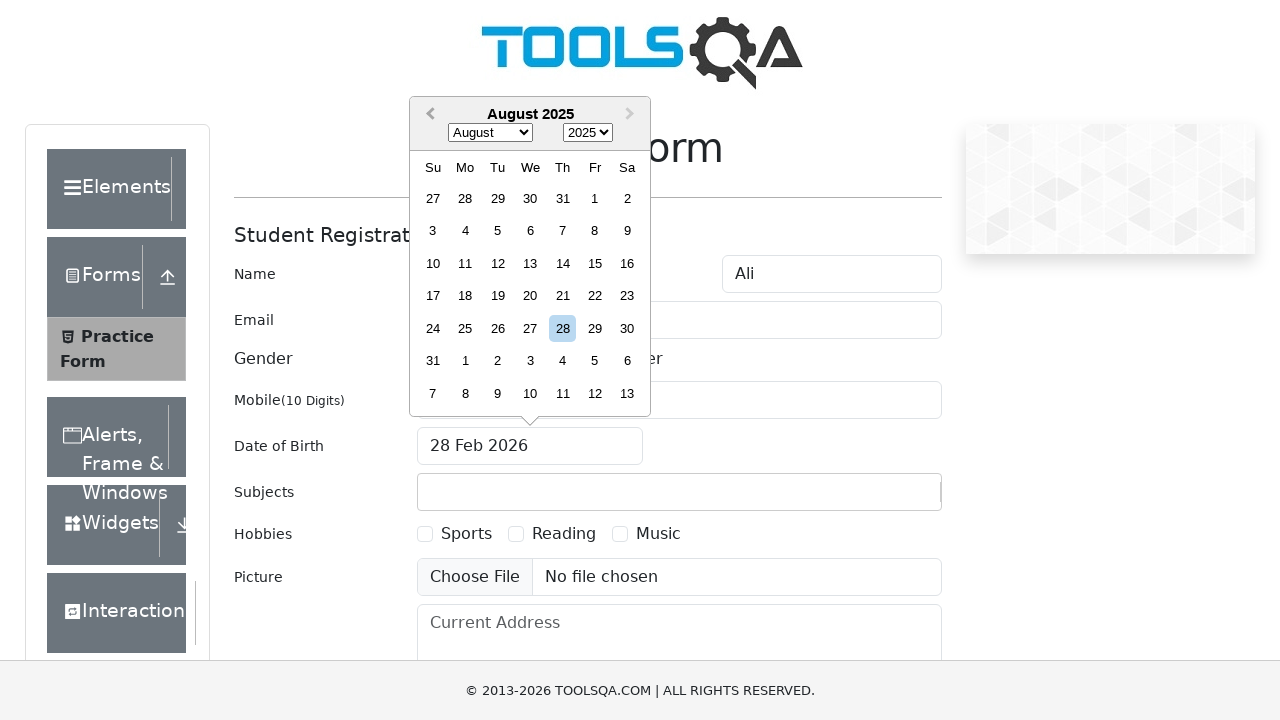

Clicked previous month button (currently viewing August 2025) at (428, 115) on .react-datepicker__navigation--previous
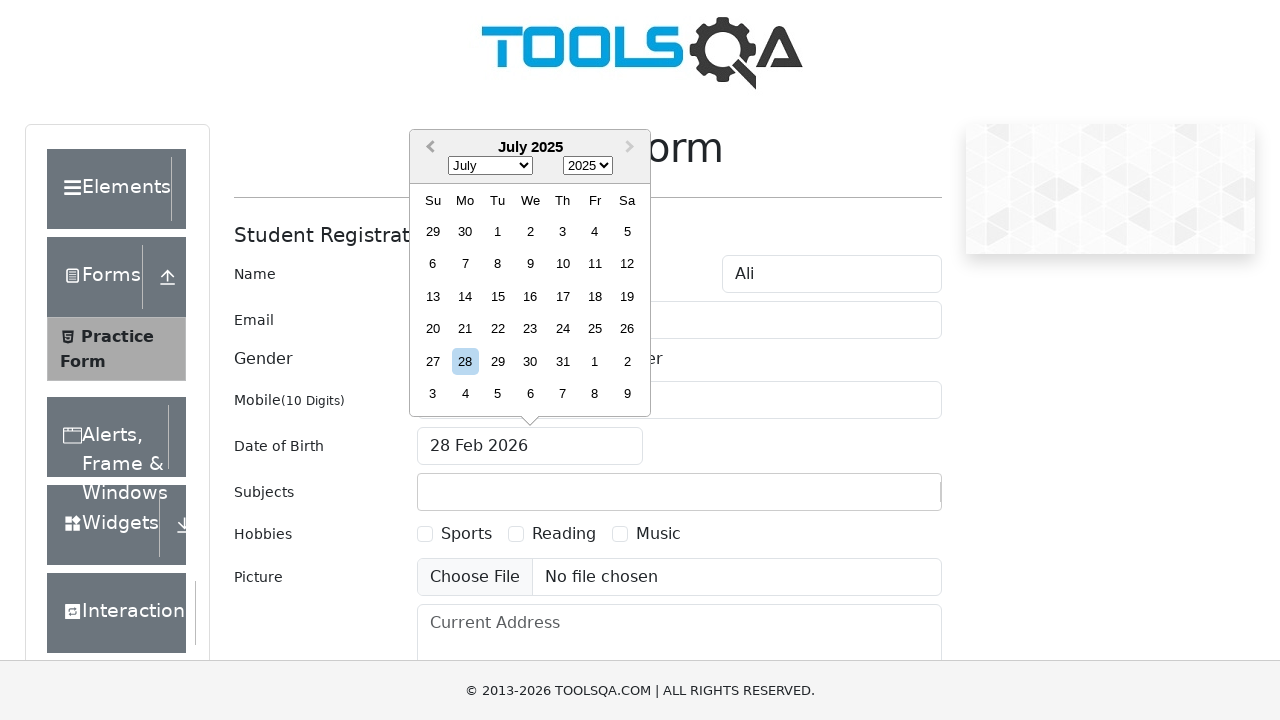

Clicked previous month button (currently viewing July 2025) at (428, 148) on .react-datepicker__navigation--previous
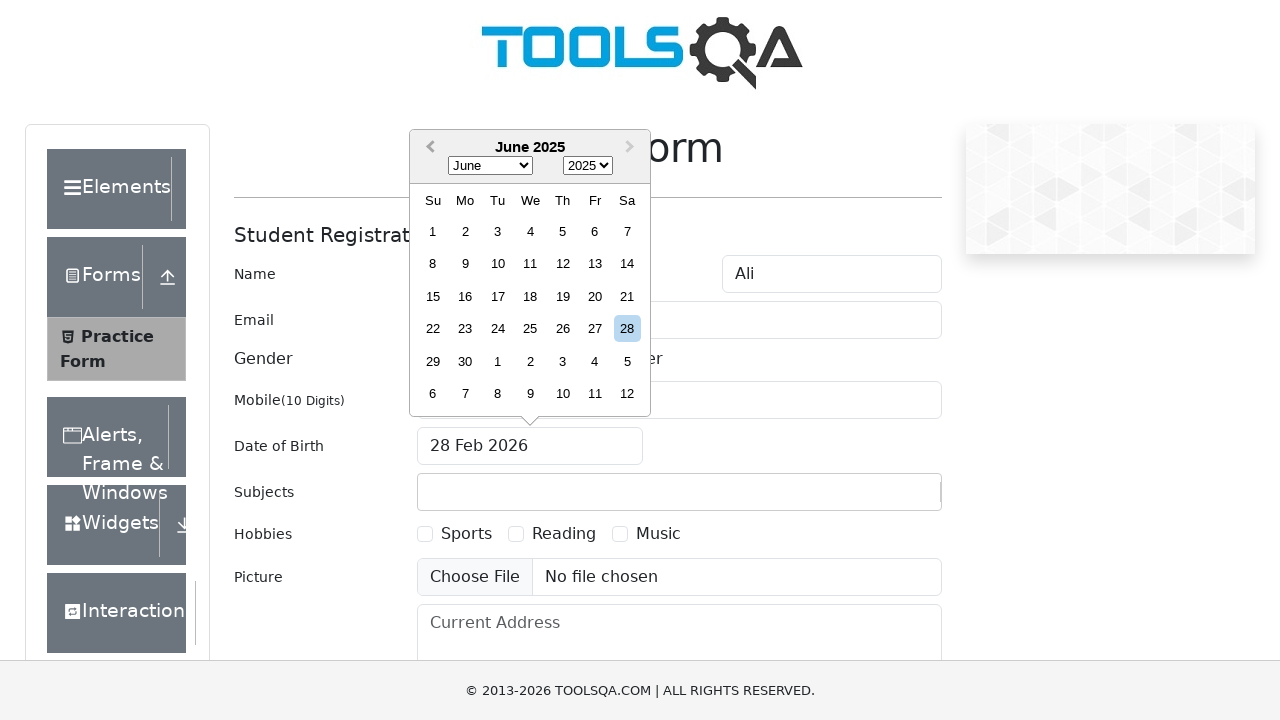

Clicked previous month button (currently viewing June 2025) at (428, 148) on .react-datepicker__navigation--previous
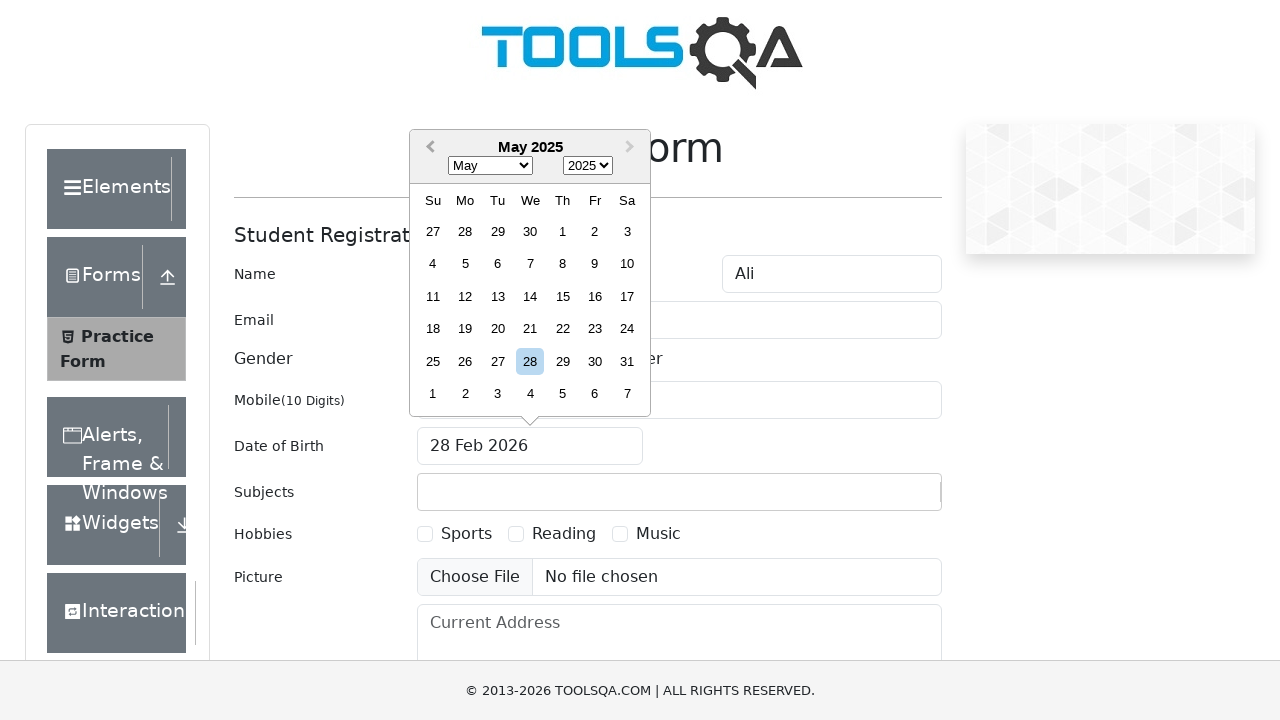

Clicked previous month button (currently viewing May 2025) at (428, 148) on .react-datepicker__navigation--previous
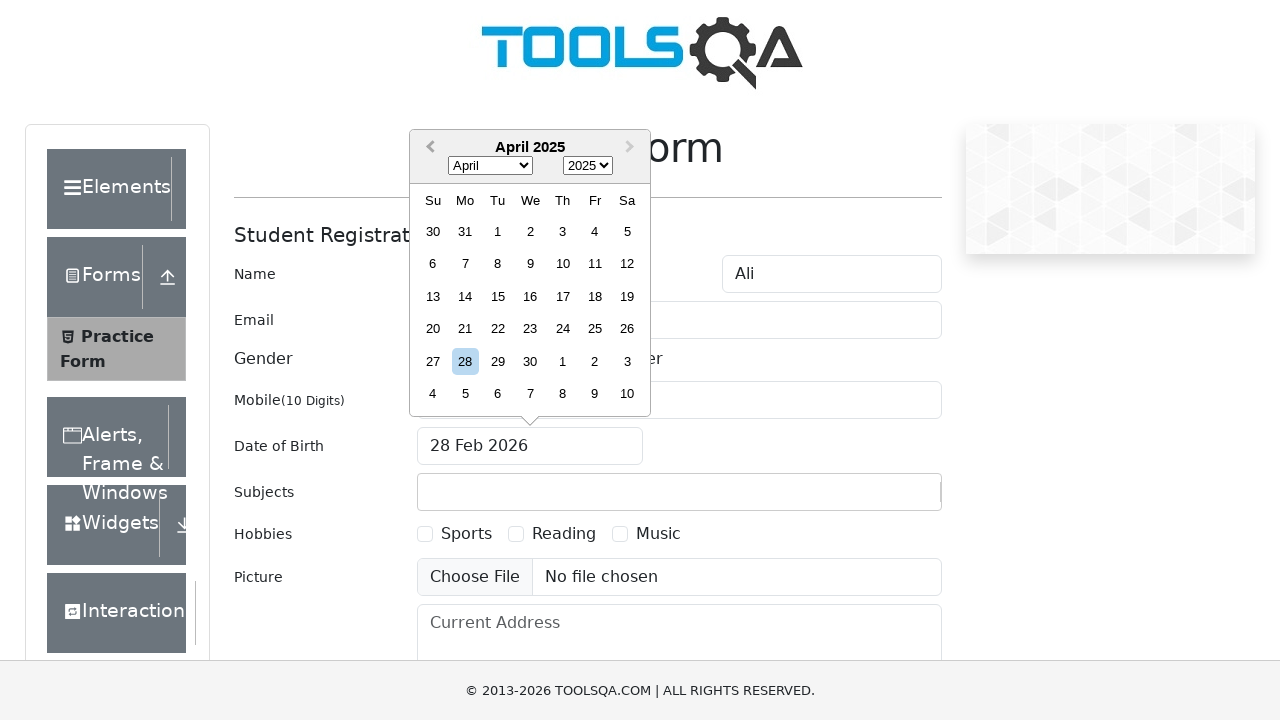

Clicked previous month button (currently viewing April 2025) at (428, 148) on .react-datepicker__navigation--previous
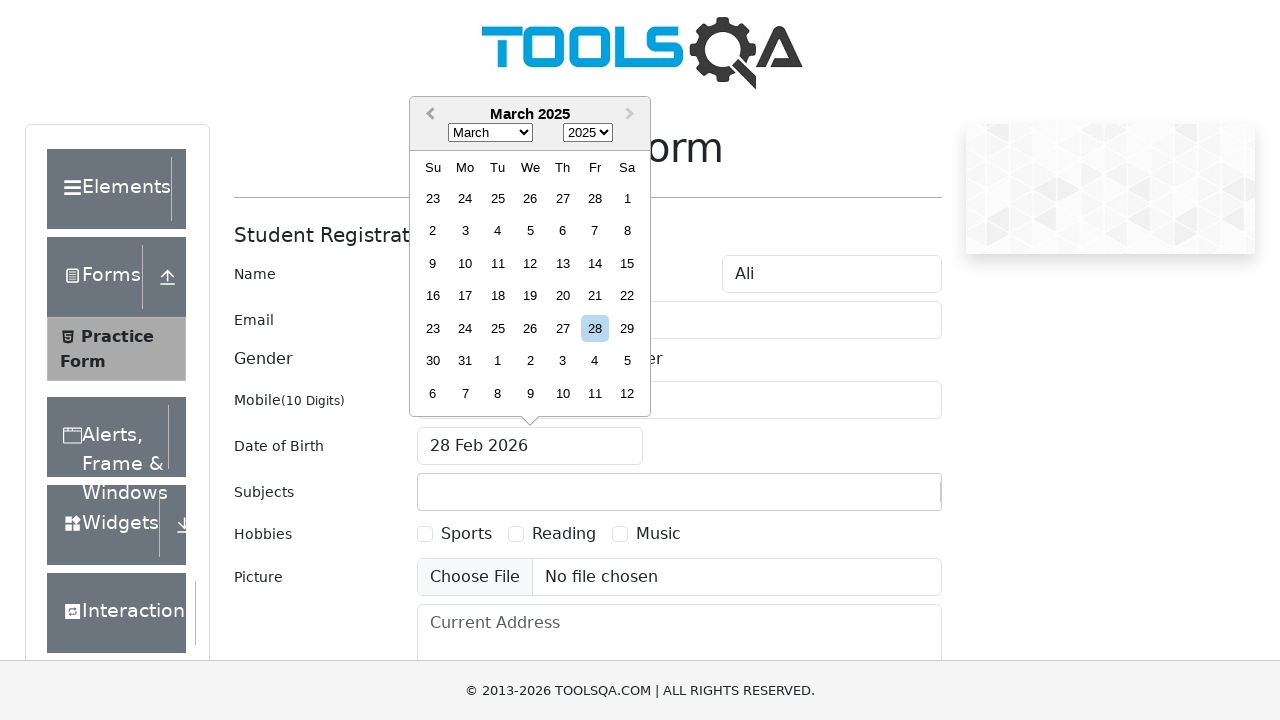

Clicked previous month button (currently viewing March 2025) at (428, 115) on .react-datepicker__navigation--previous
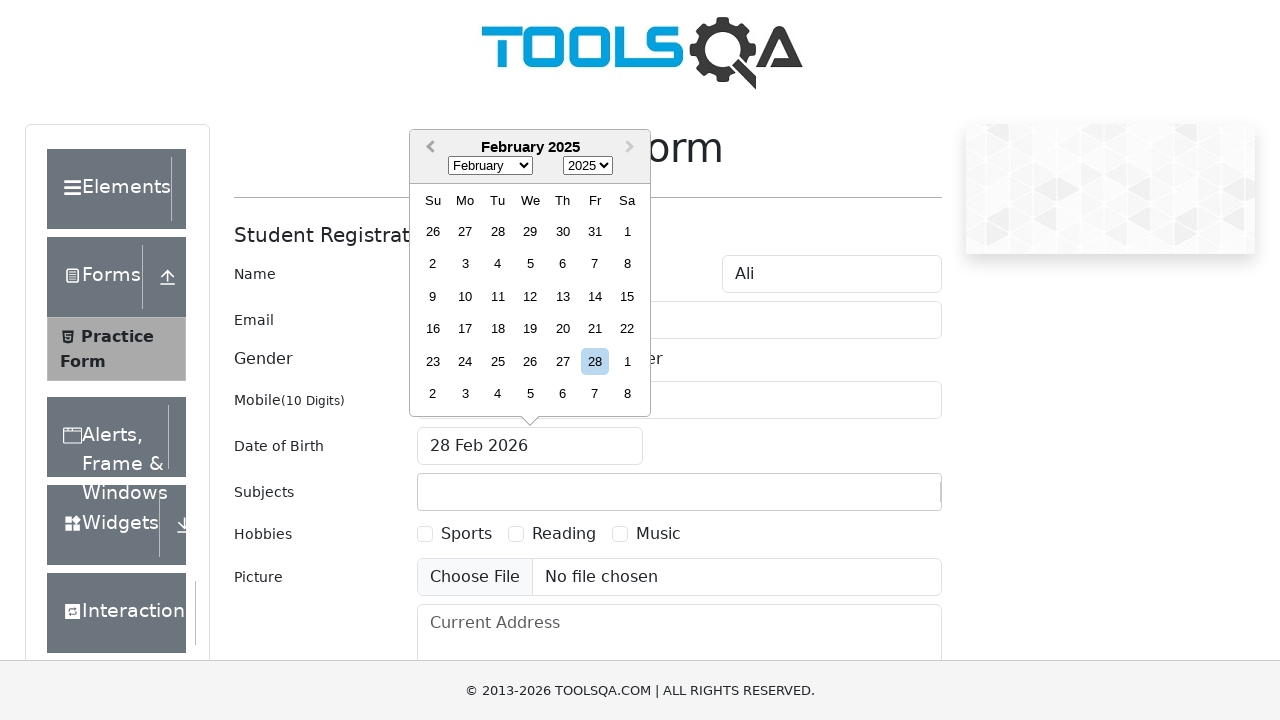

Clicked previous month button (currently viewing February 2025) at (428, 148) on .react-datepicker__navigation--previous
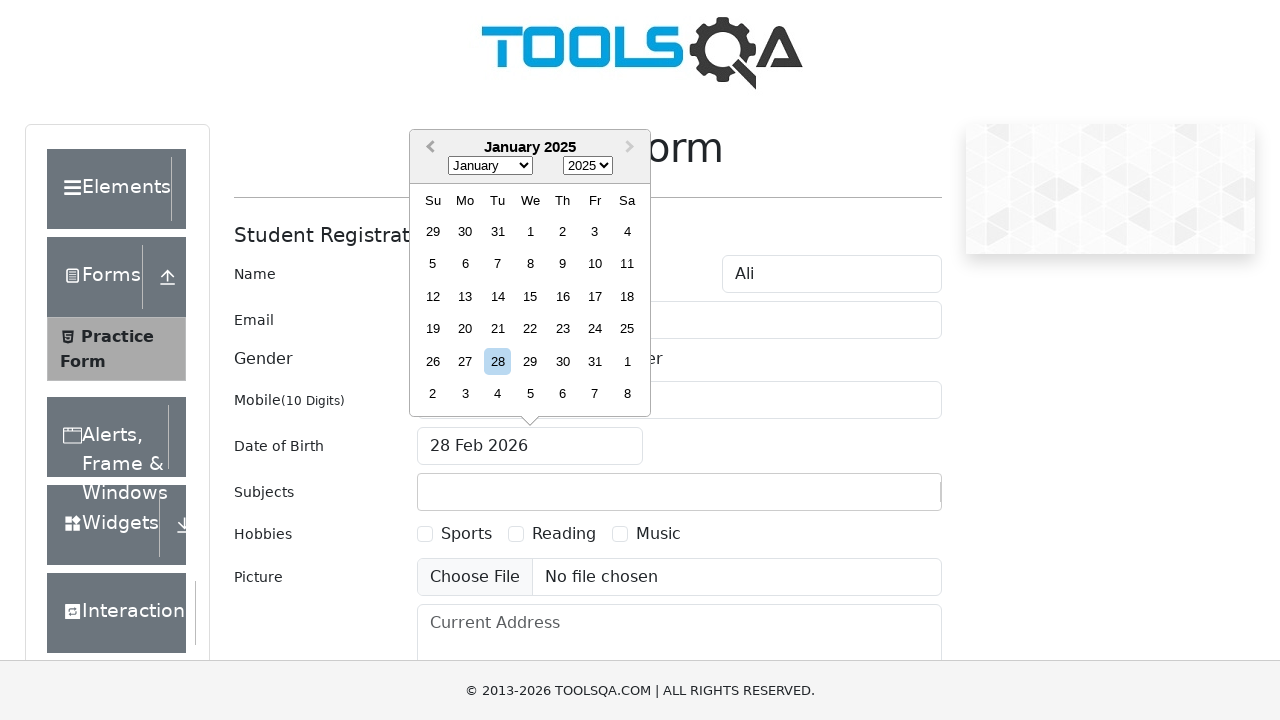

Clicked previous month button (currently viewing January 2025) at (428, 148) on .react-datepicker__navigation--previous
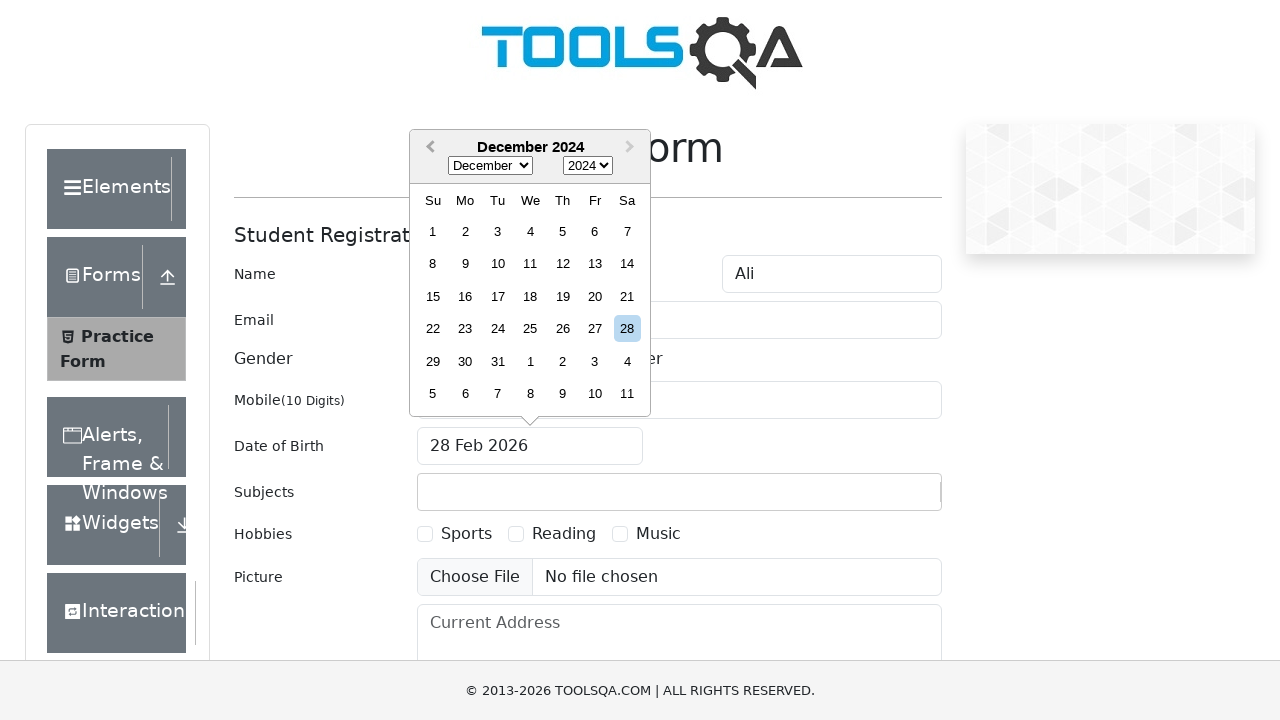

Clicked previous month button (currently viewing December 2024) at (428, 148) on .react-datepicker__navigation--previous
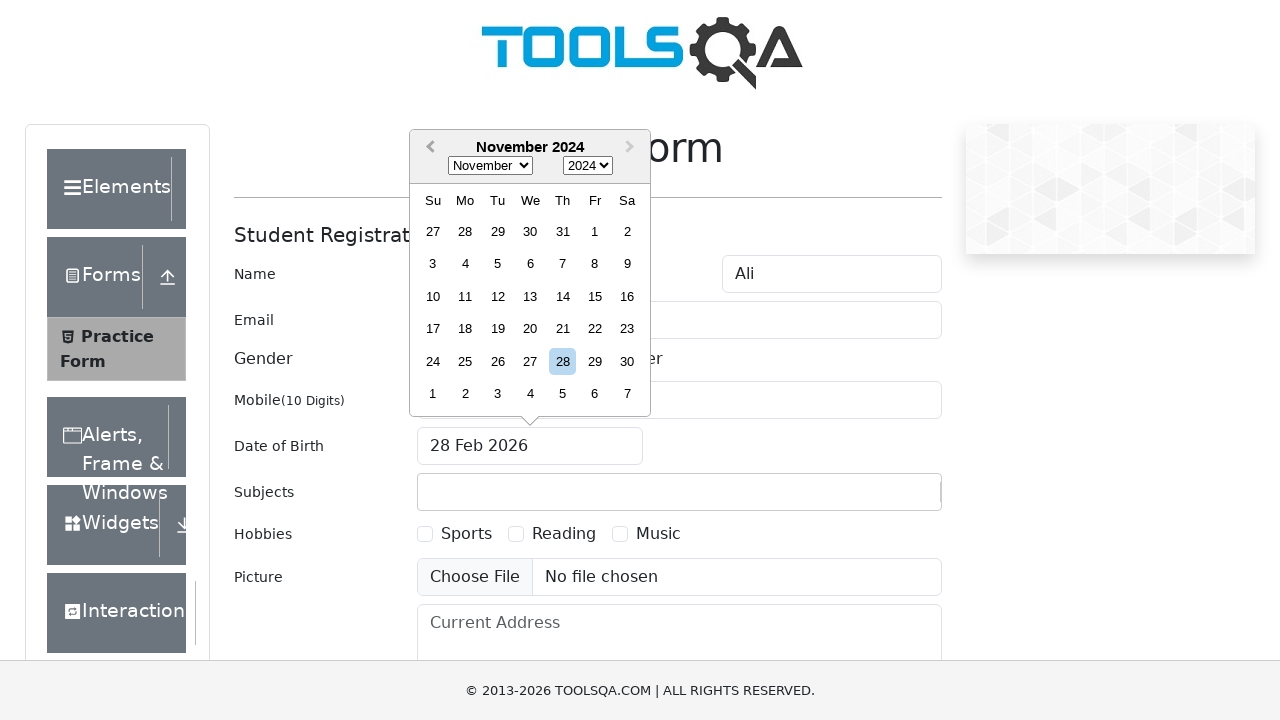

Clicked previous month button (currently viewing November 2024) at (428, 148) on .react-datepicker__navigation--previous
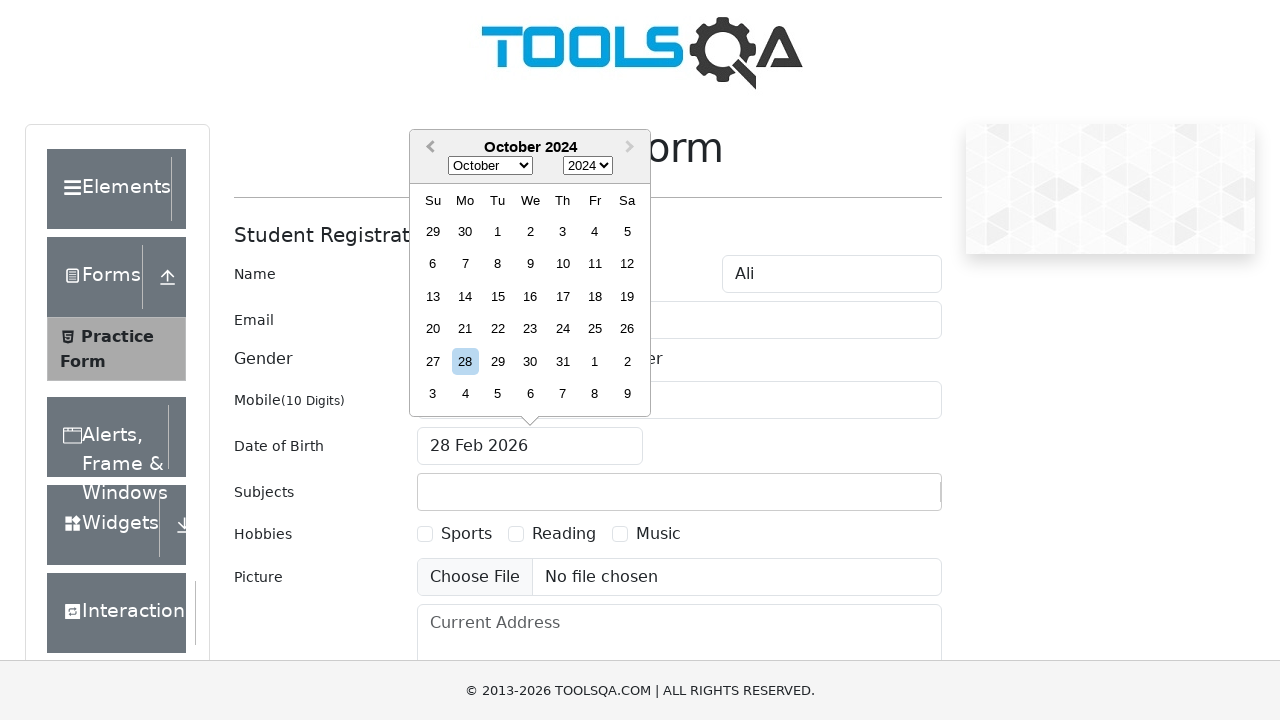

Clicked previous month button (currently viewing October 2024) at (428, 148) on .react-datepicker__navigation--previous
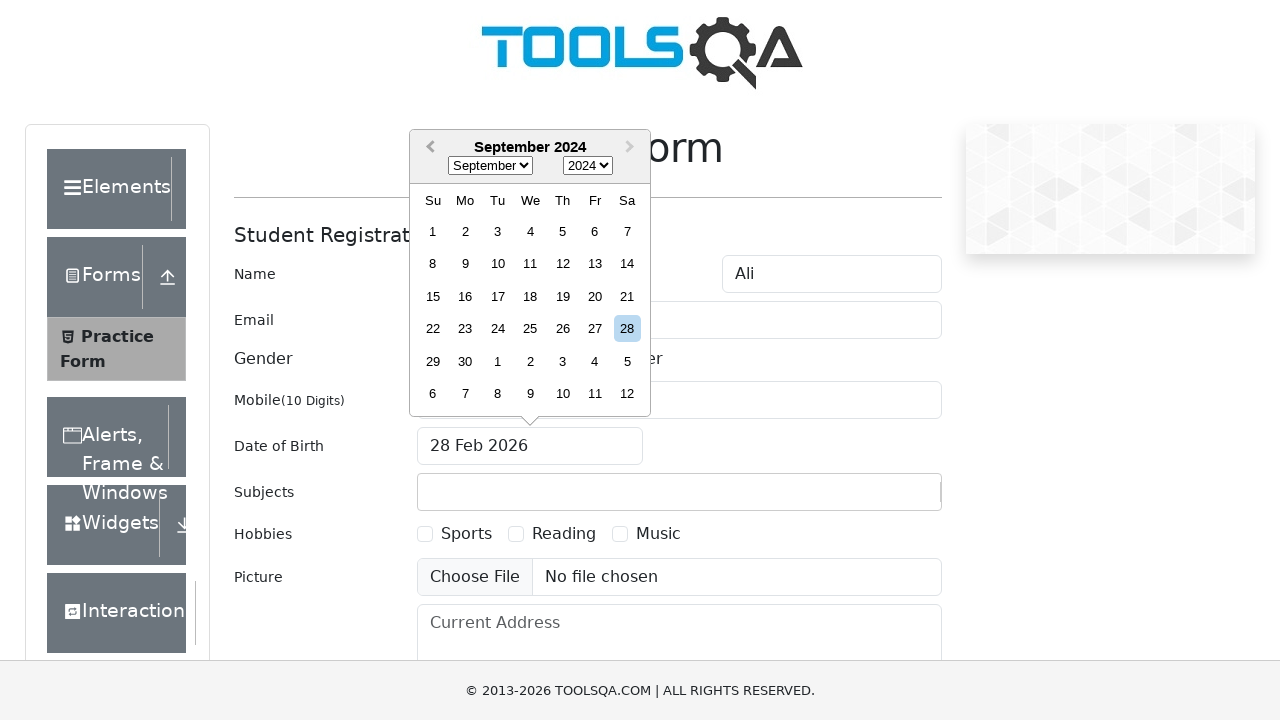

Clicked previous month button (currently viewing September 2024) at (428, 148) on .react-datepicker__navigation--previous
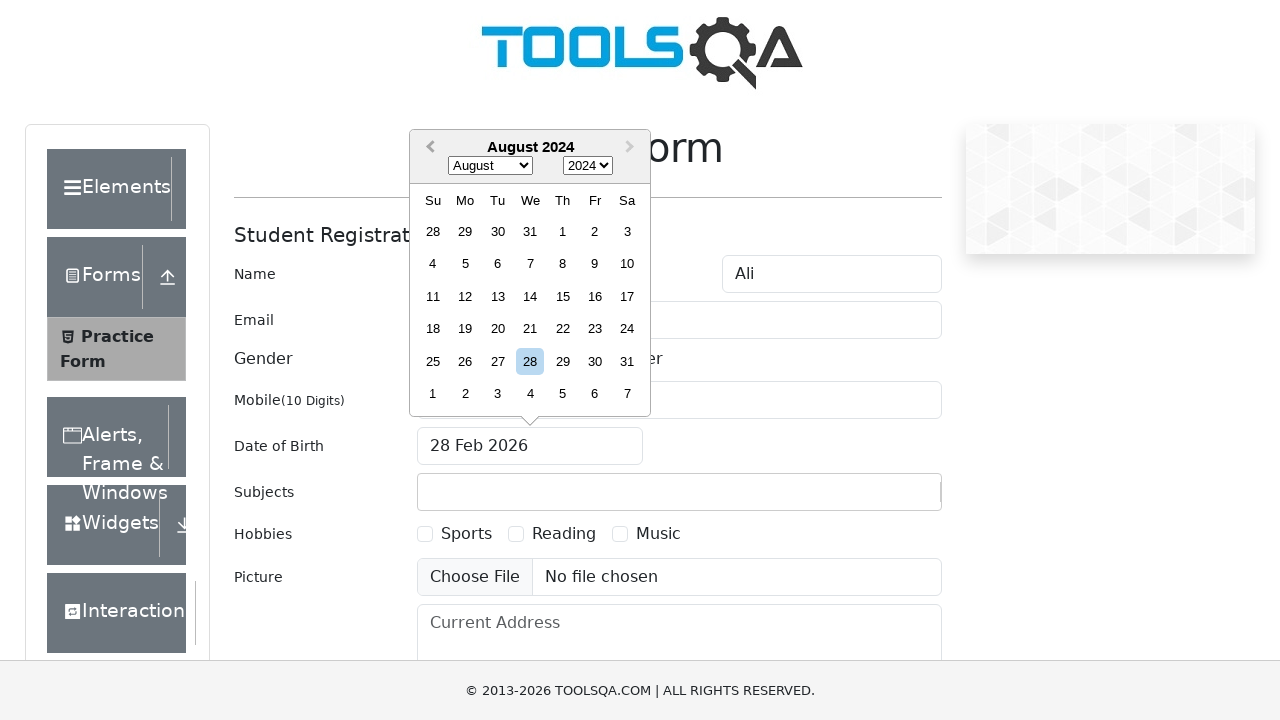

Clicked previous month button (currently viewing August 2024) at (428, 148) on .react-datepicker__navigation--previous
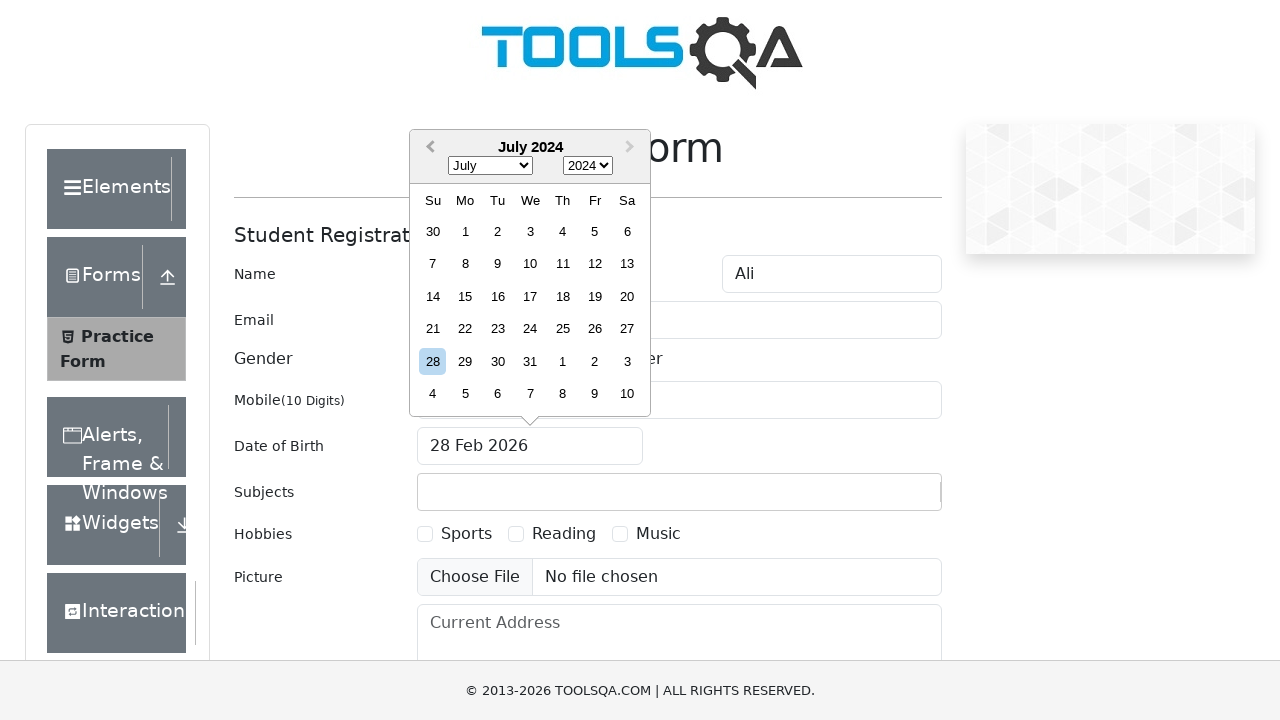

Clicked previous month button (currently viewing July 2024) at (428, 148) on .react-datepicker__navigation--previous
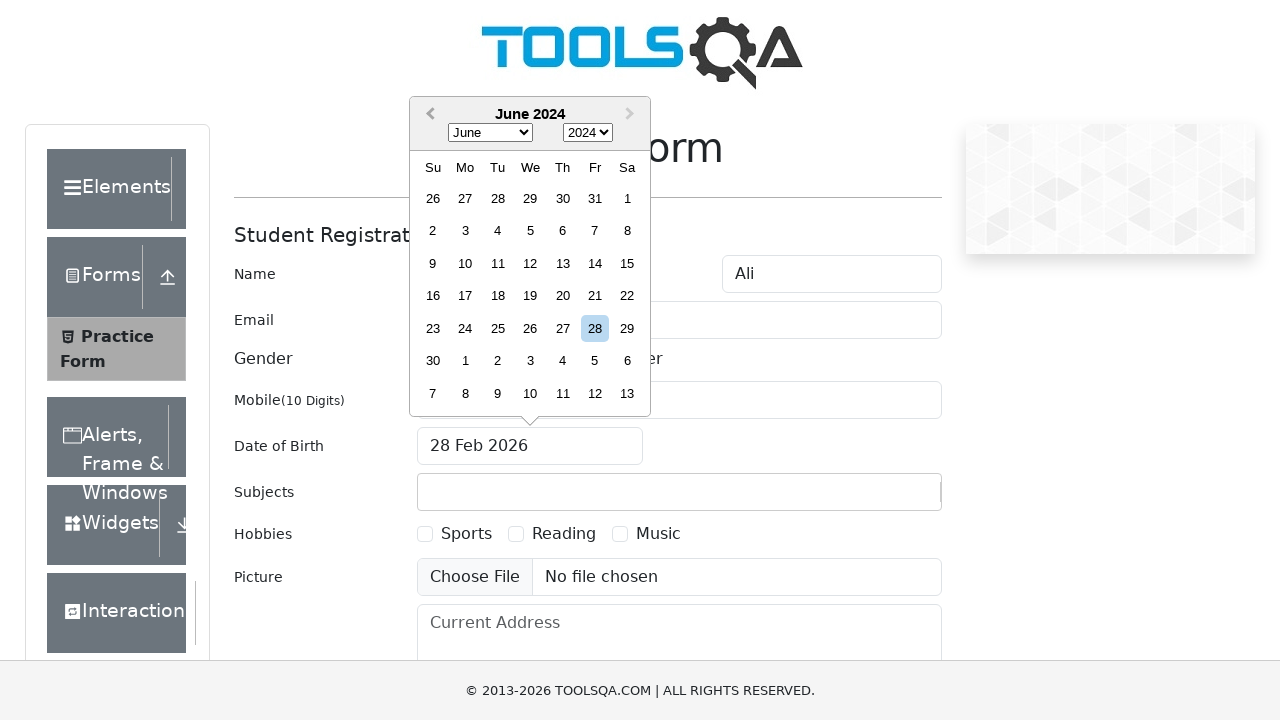

Clicked previous month button (currently viewing June 2024) at (428, 115) on .react-datepicker__navigation--previous
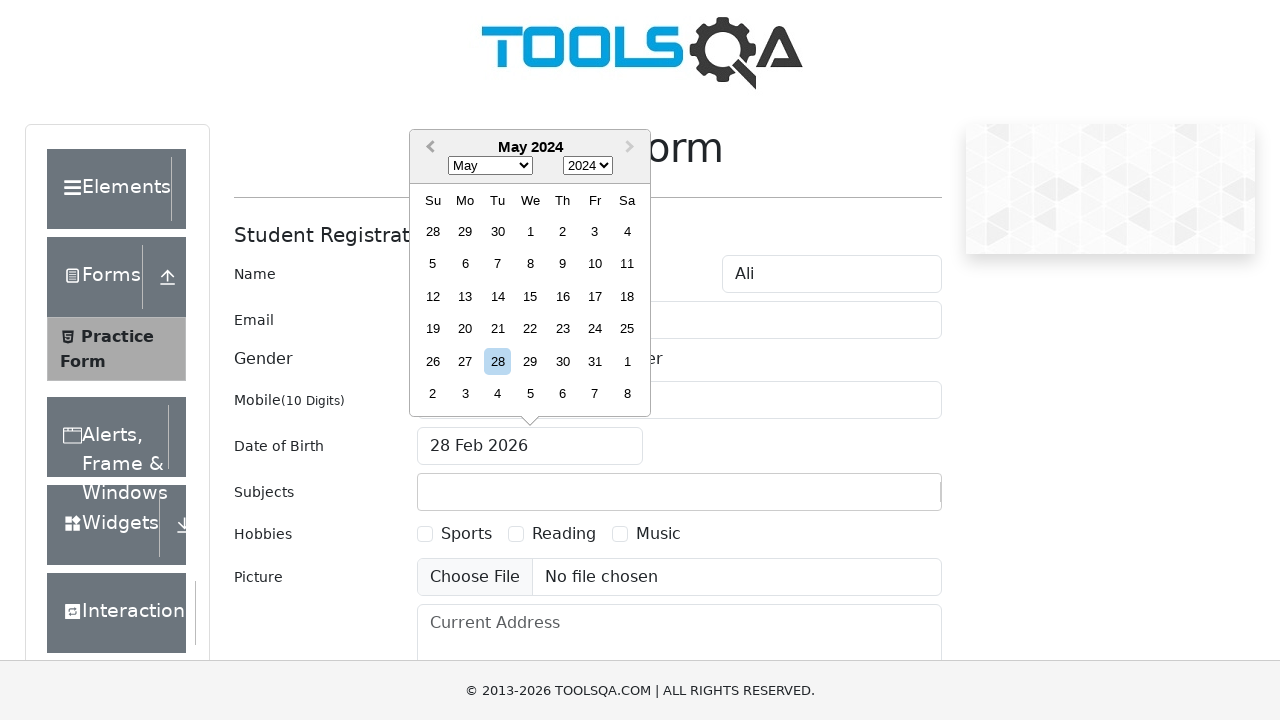

Clicked previous month button (currently viewing May 2024) at (428, 148) on .react-datepicker__navigation--previous
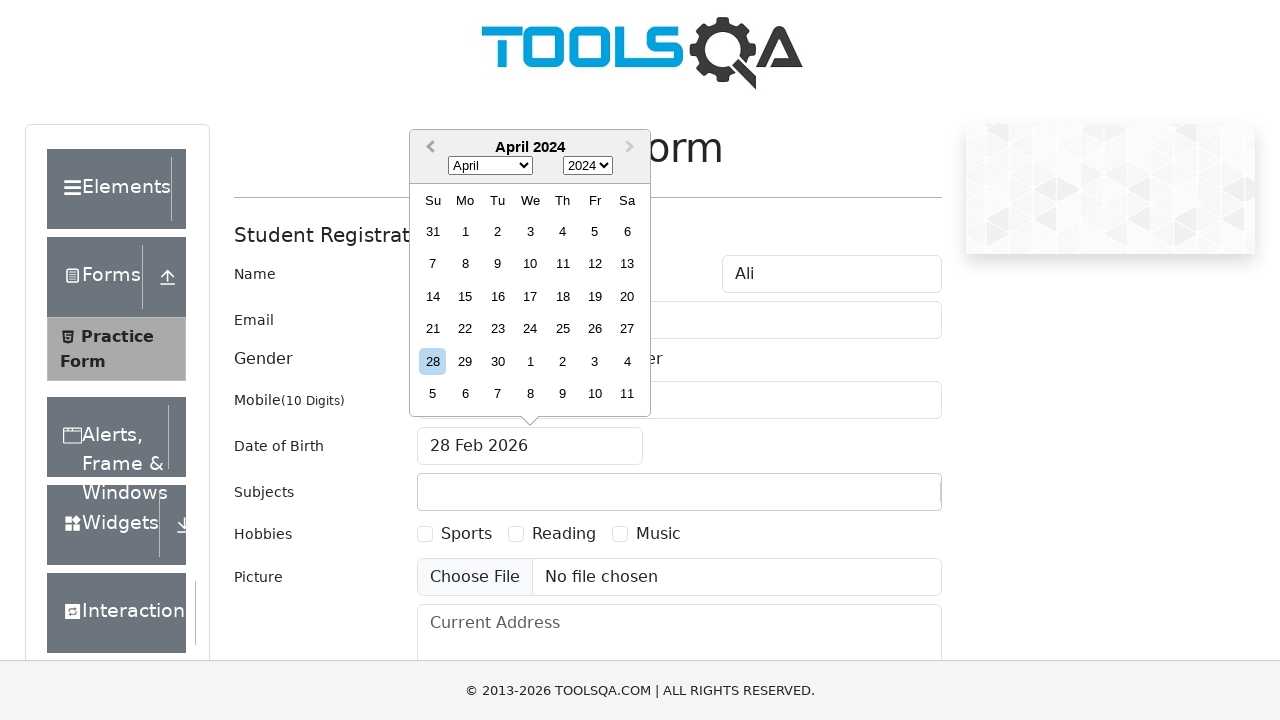

Clicked previous month button (currently viewing April 2024) at (428, 148) on .react-datepicker__navigation--previous
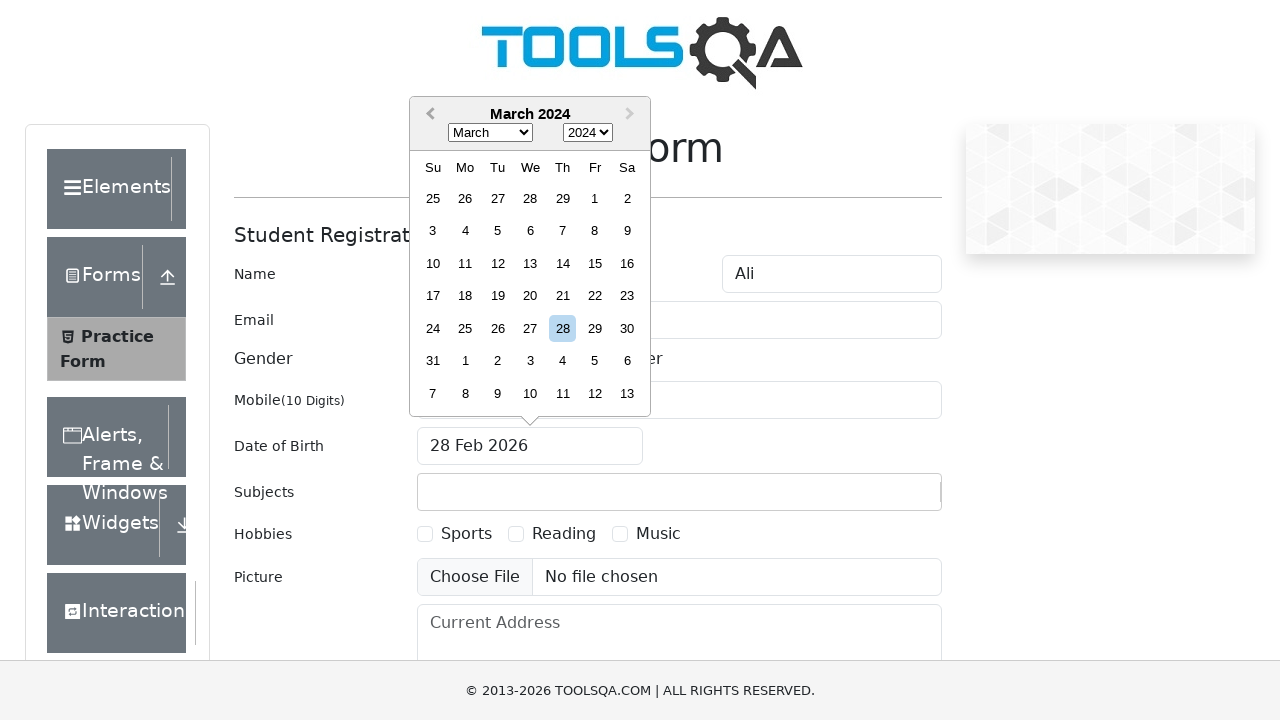

Clicked previous month button (currently viewing March 2024) at (428, 115) on .react-datepicker__navigation--previous
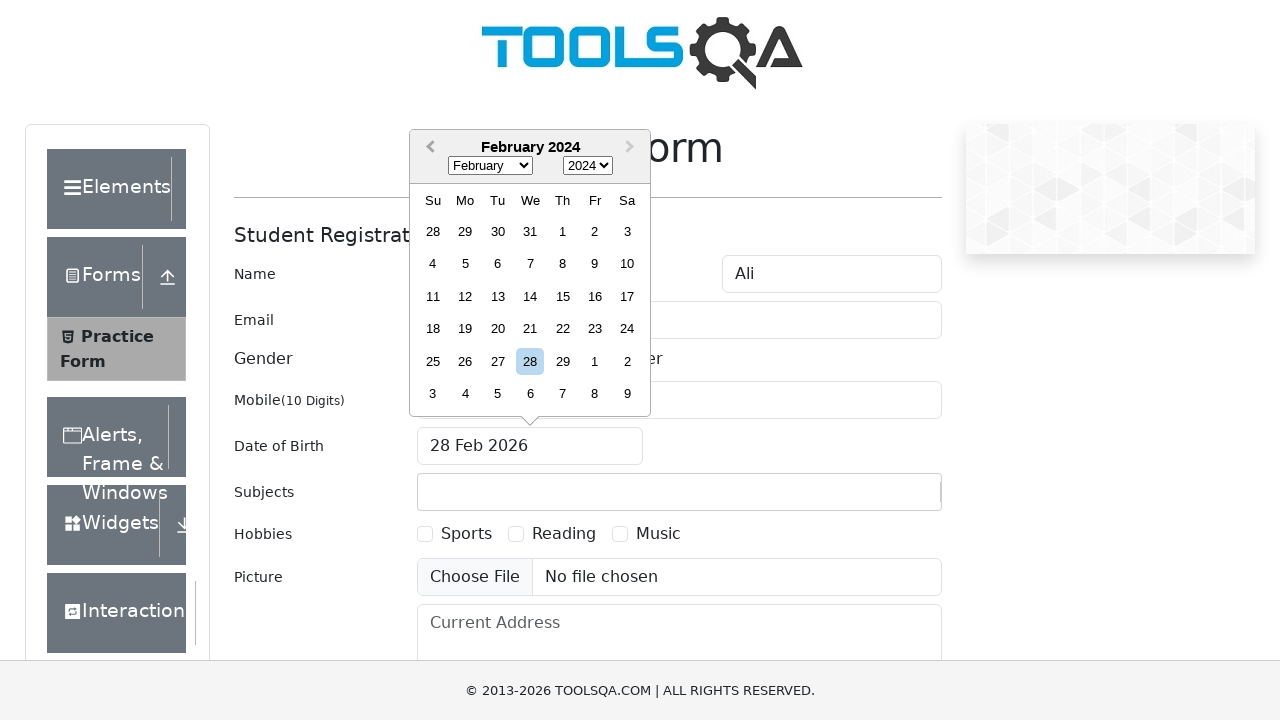

Clicked previous month button (currently viewing February 2024) at (428, 148) on .react-datepicker__navigation--previous
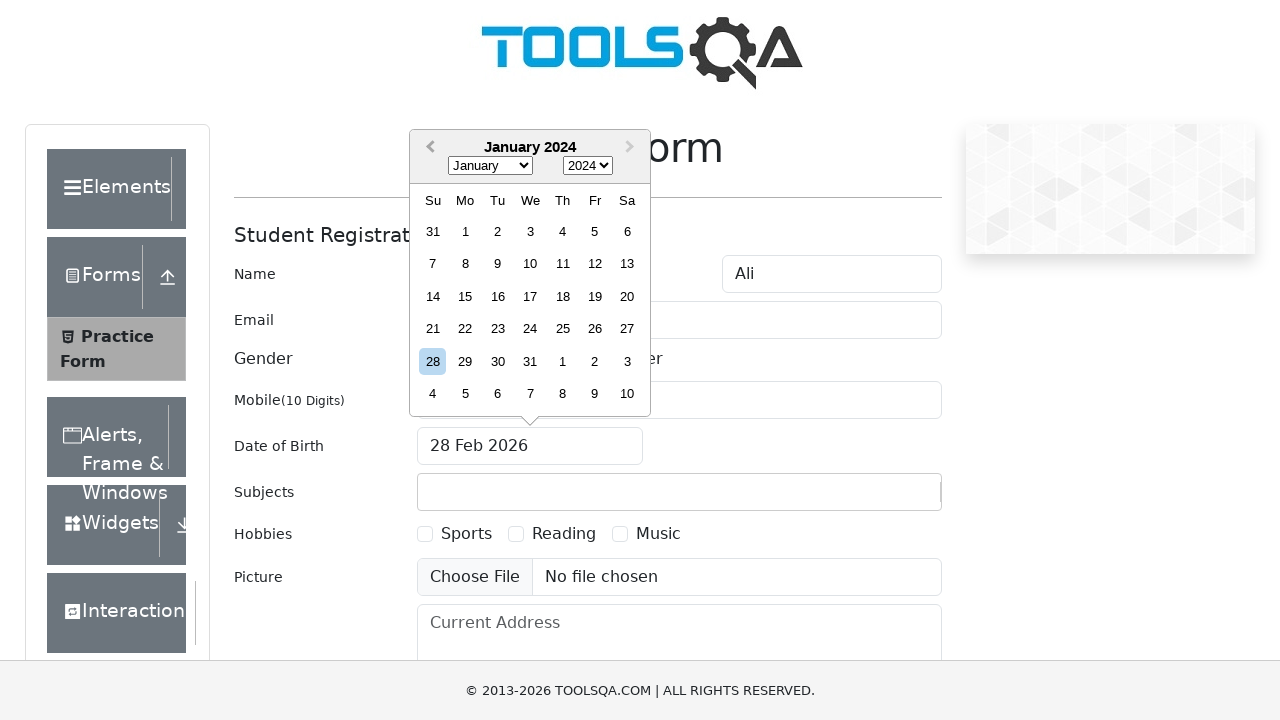

Clicked previous month button (currently viewing January 2024) at (428, 148) on .react-datepicker__navigation--previous
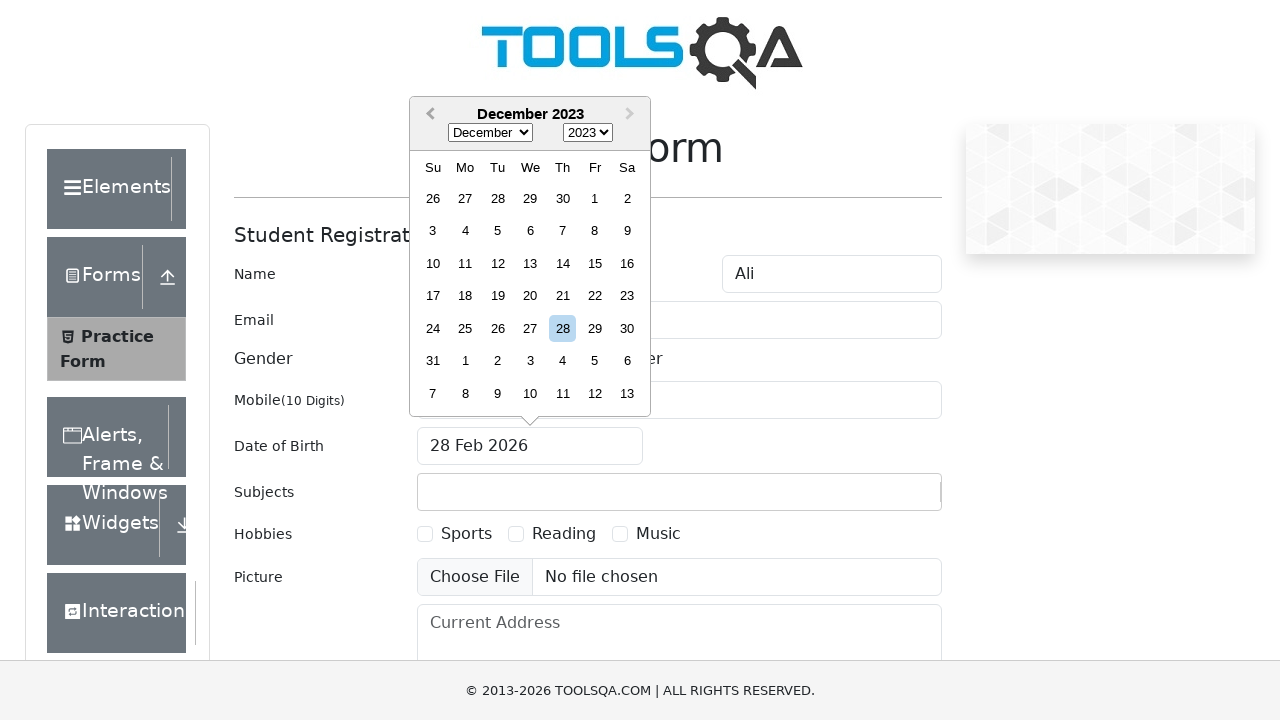

Clicked previous month button (currently viewing December 2023) at (428, 115) on .react-datepicker__navigation--previous
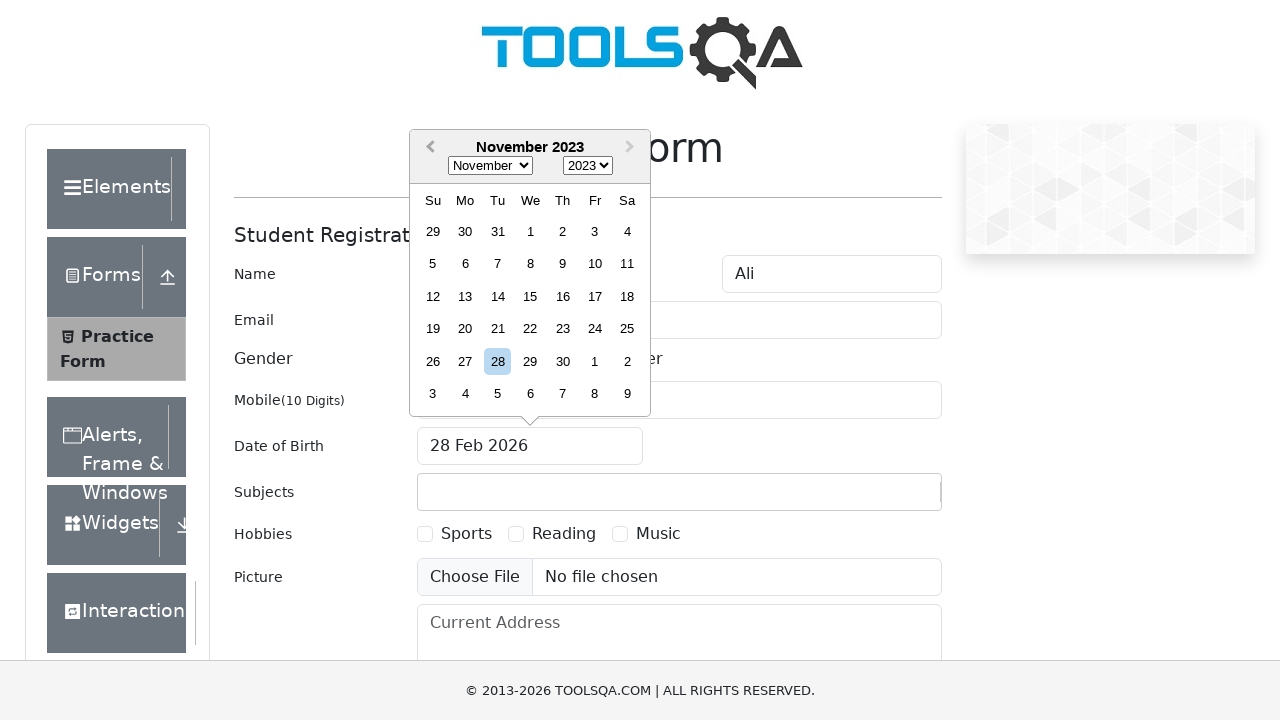

Clicked previous month button (currently viewing November 2023) at (428, 148) on .react-datepicker__navigation--previous
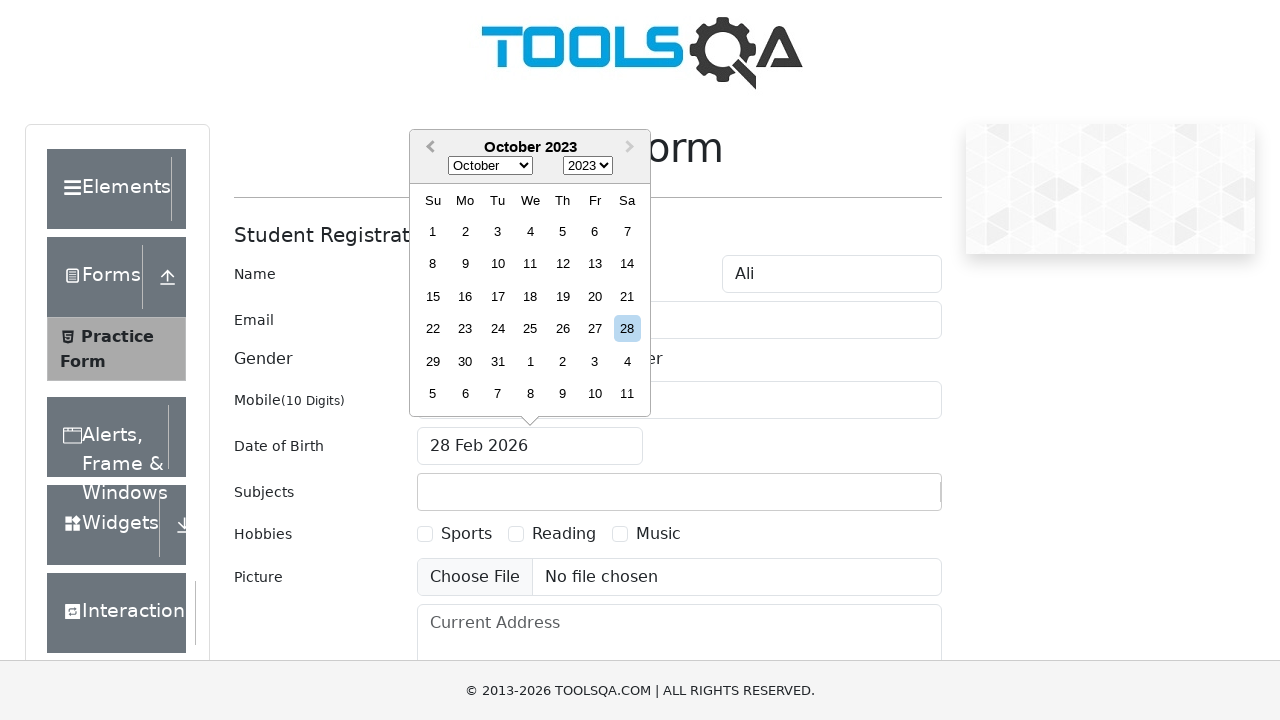

Clicked previous month button (currently viewing October 2023) at (428, 148) on .react-datepicker__navigation--previous
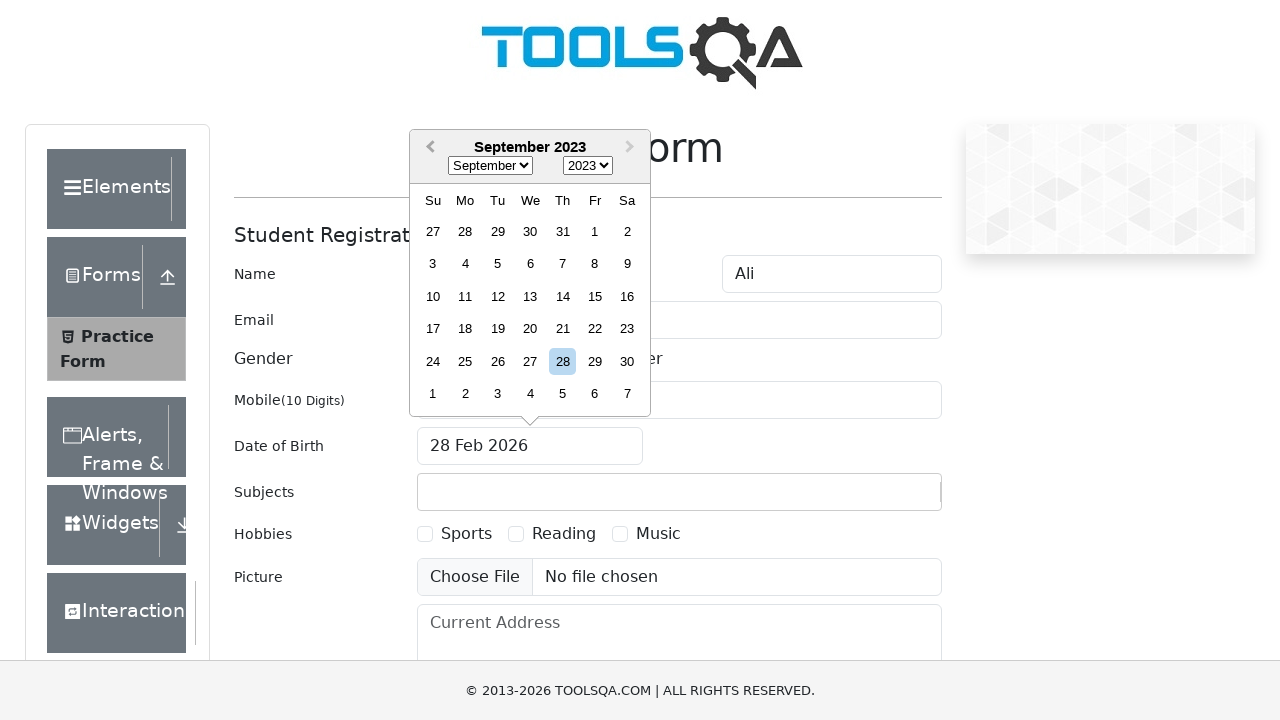

Clicked previous month button (currently viewing September 2023) at (428, 148) on .react-datepicker__navigation--previous
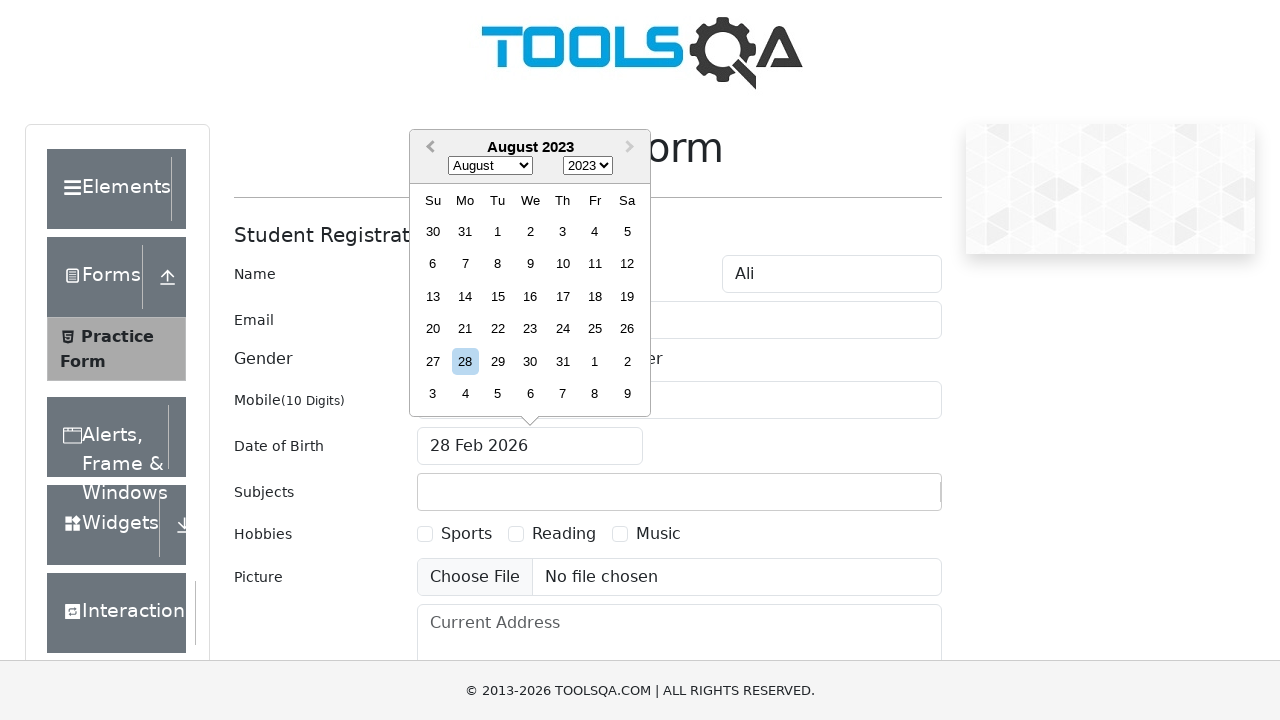

Clicked previous month button (currently viewing August 2023) at (428, 148) on .react-datepicker__navigation--previous
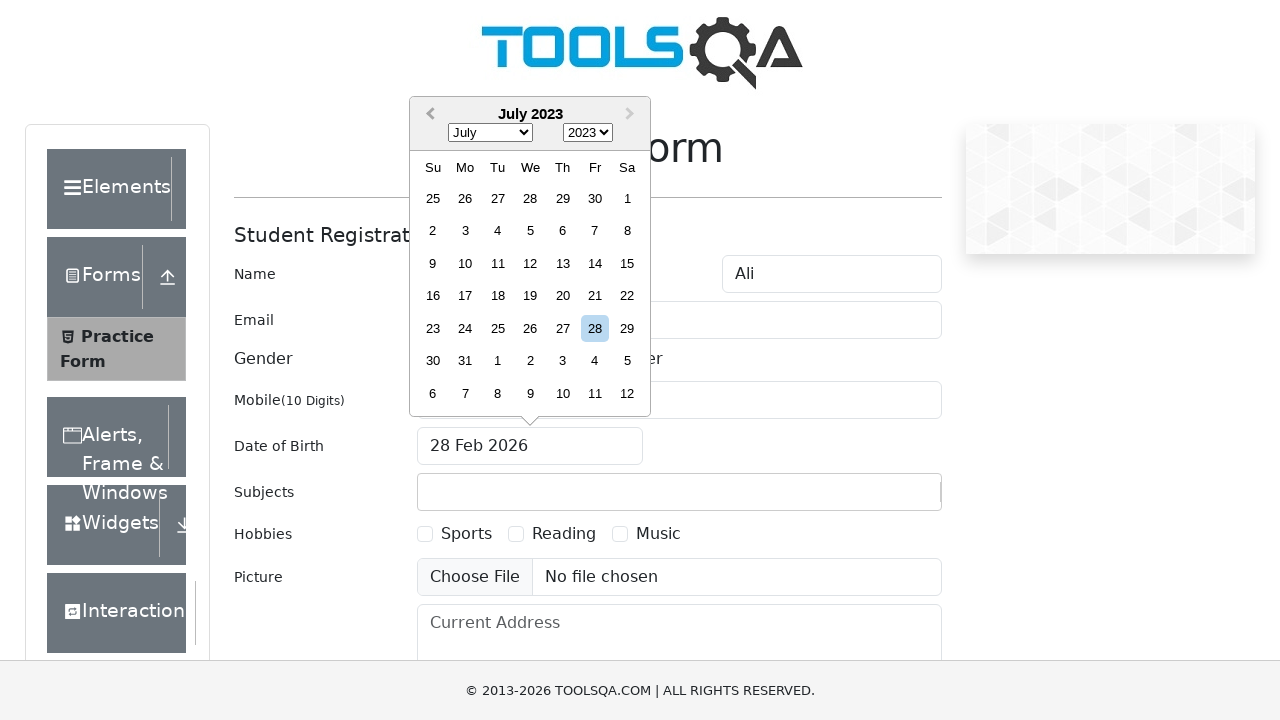

Clicked previous month button (currently viewing July 2023) at (428, 115) on .react-datepicker__navigation--previous
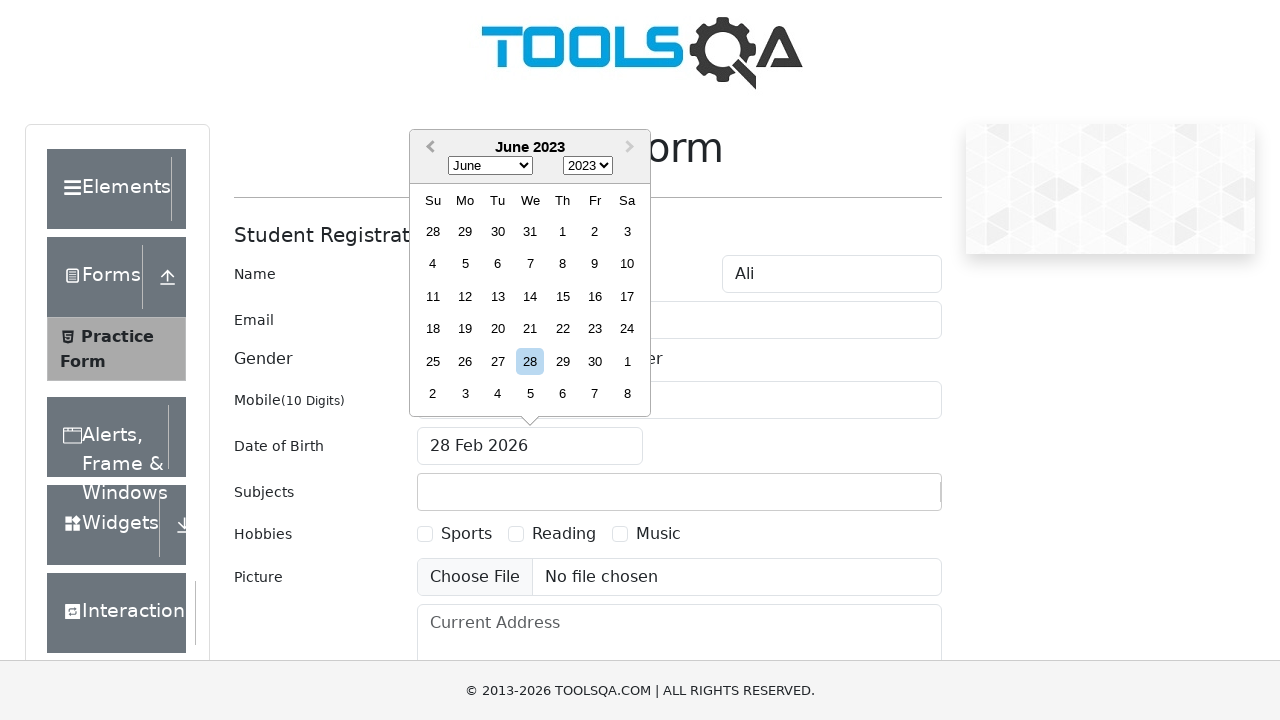

Clicked previous month button (currently viewing June 2023) at (428, 148) on .react-datepicker__navigation--previous
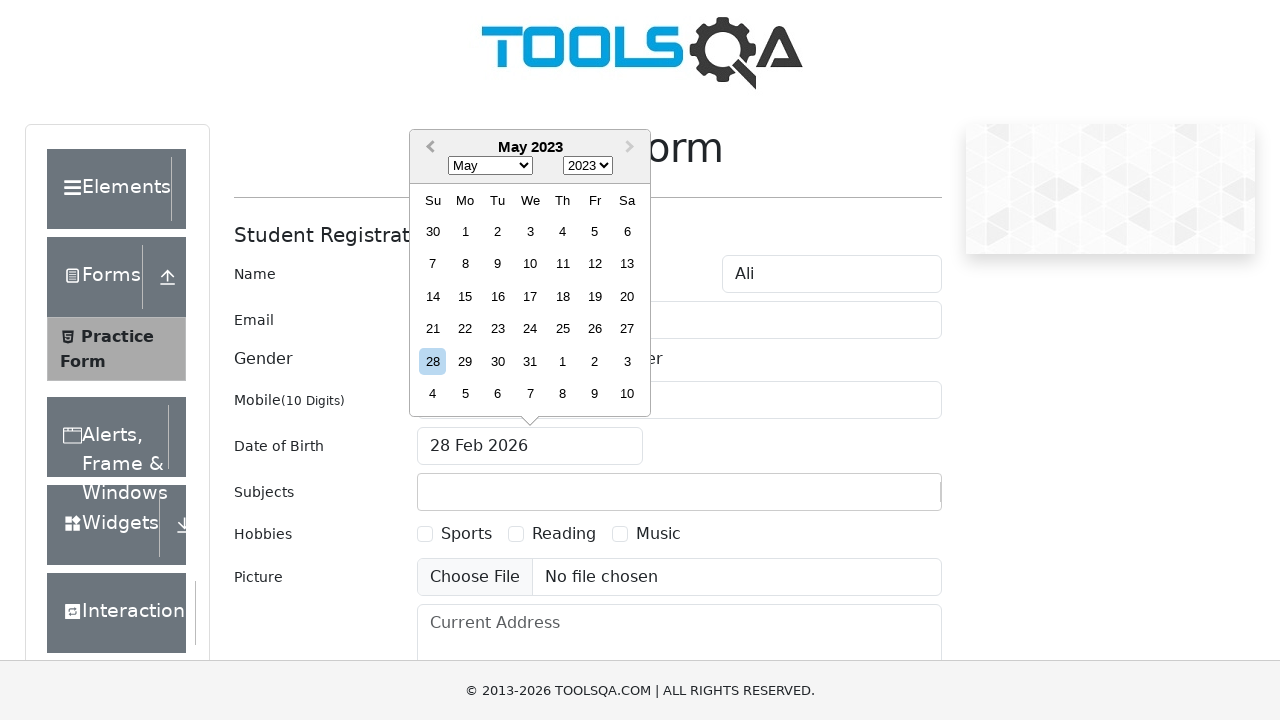

Clicked previous month button (currently viewing May 2023) at (428, 148) on .react-datepicker__navigation--previous
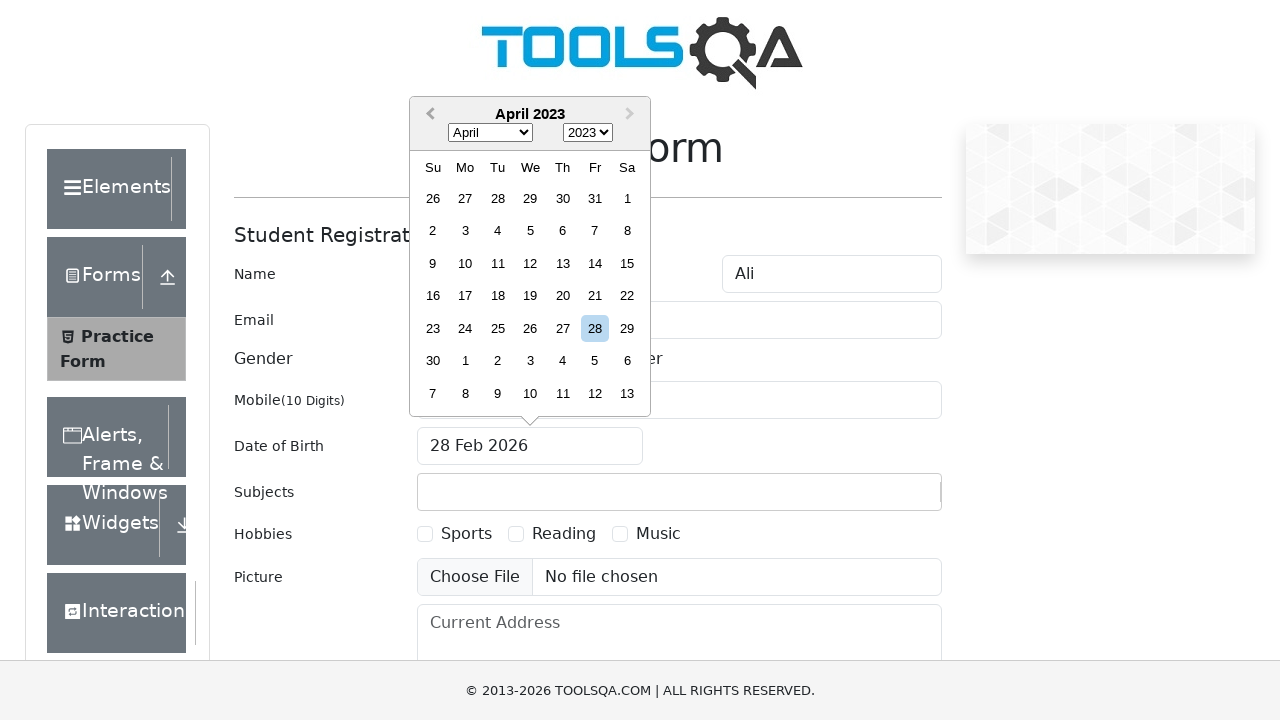

Clicked previous month button (currently viewing April 2023) at (428, 115) on .react-datepicker__navigation--previous
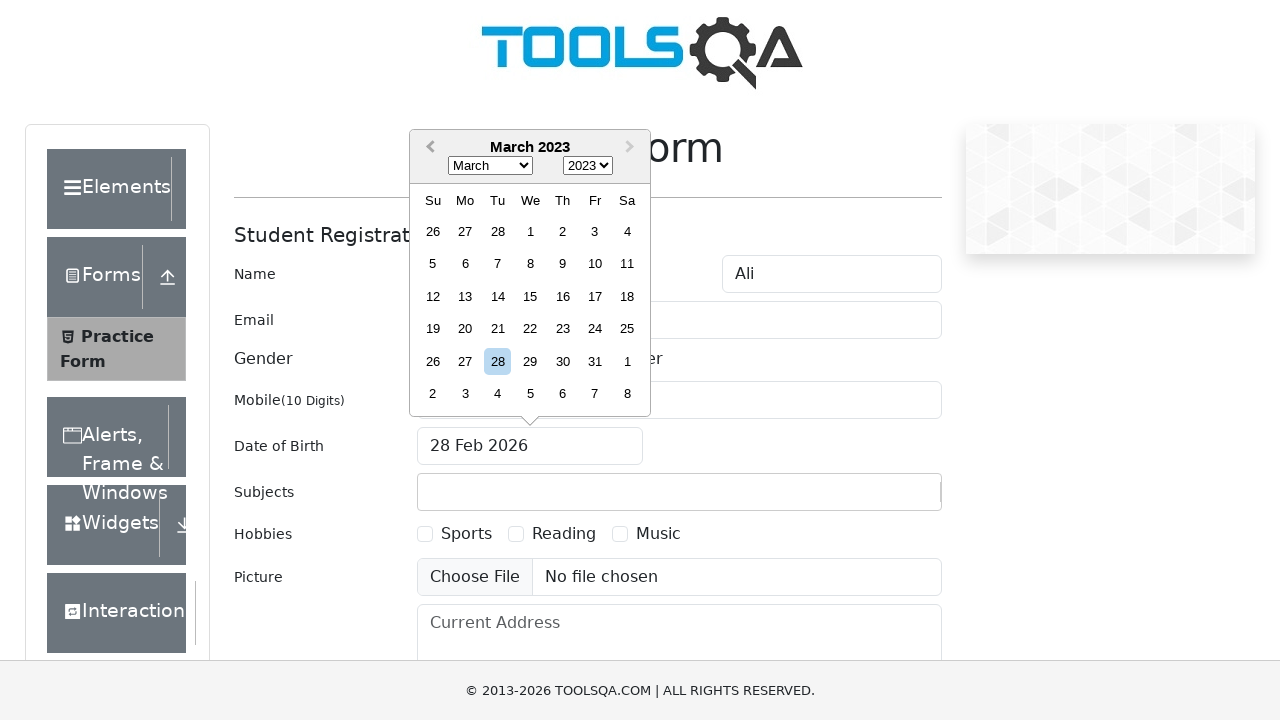

Clicked previous month button (currently viewing March 2023) at (428, 148) on .react-datepicker__navigation--previous
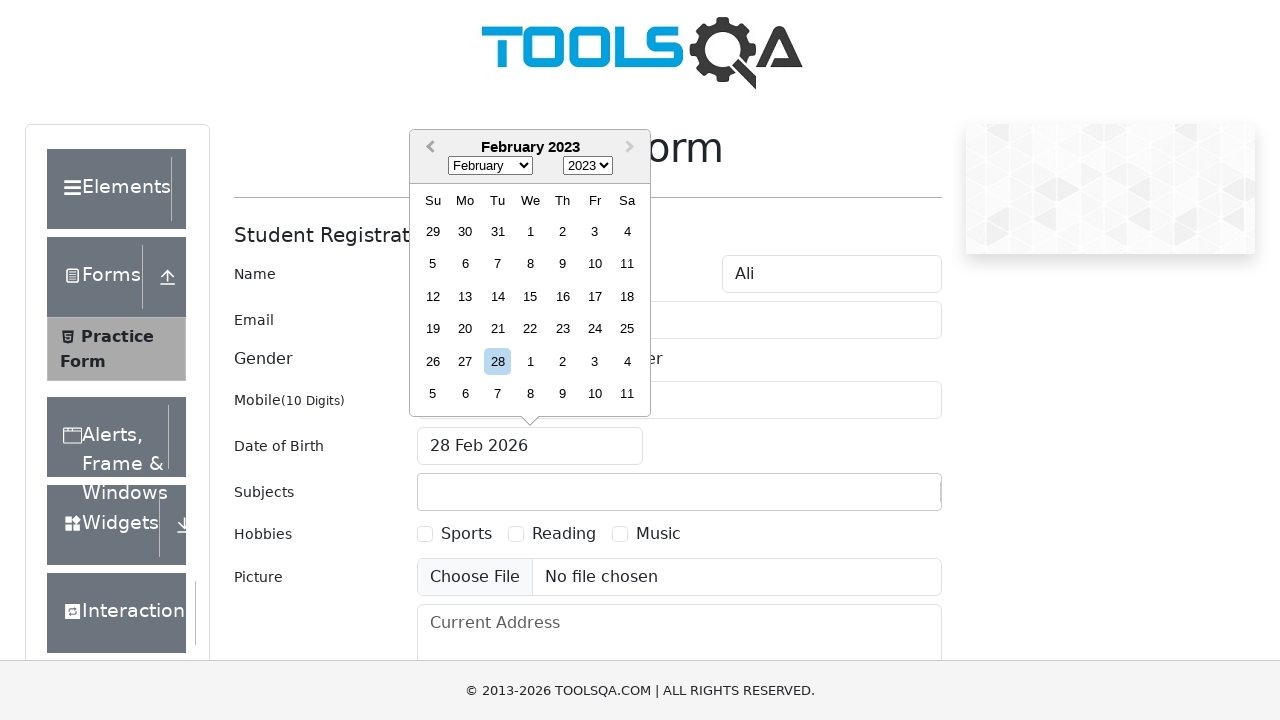

Clicked previous month button (currently viewing February 2023) at (428, 148) on .react-datepicker__navigation--previous
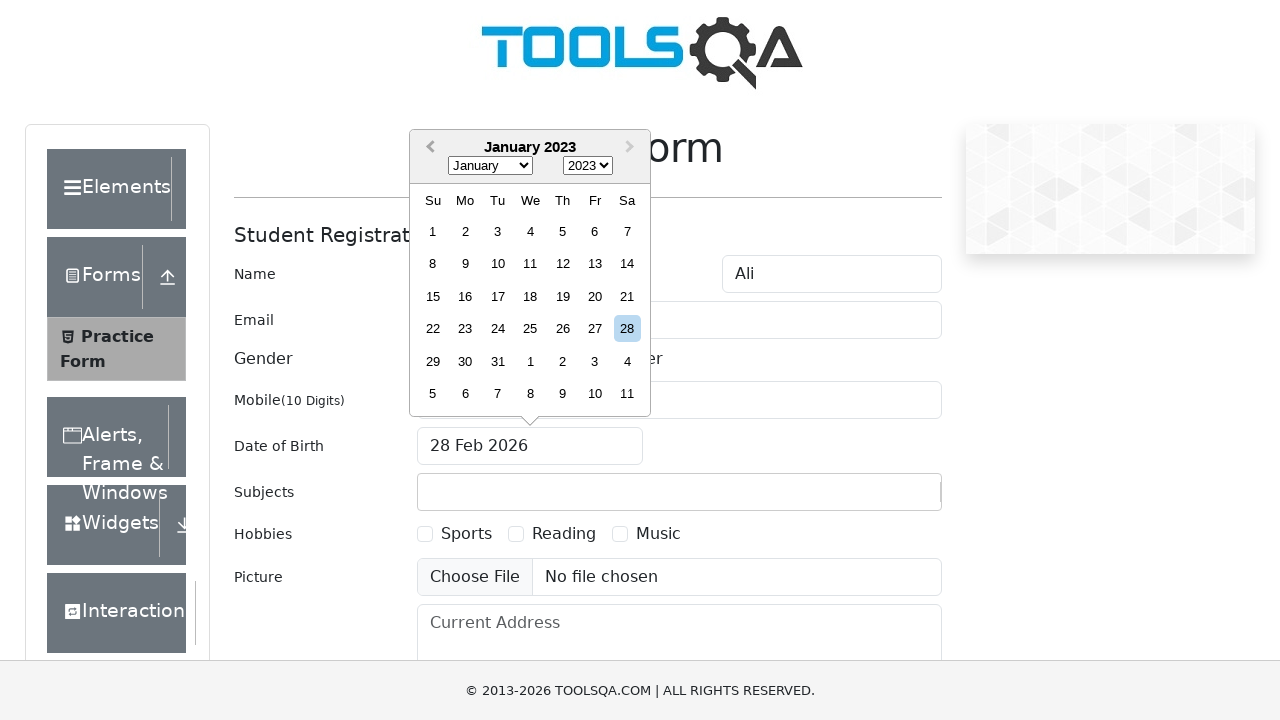

Clicked previous month button (currently viewing January 2023) at (428, 148) on .react-datepicker__navigation--previous
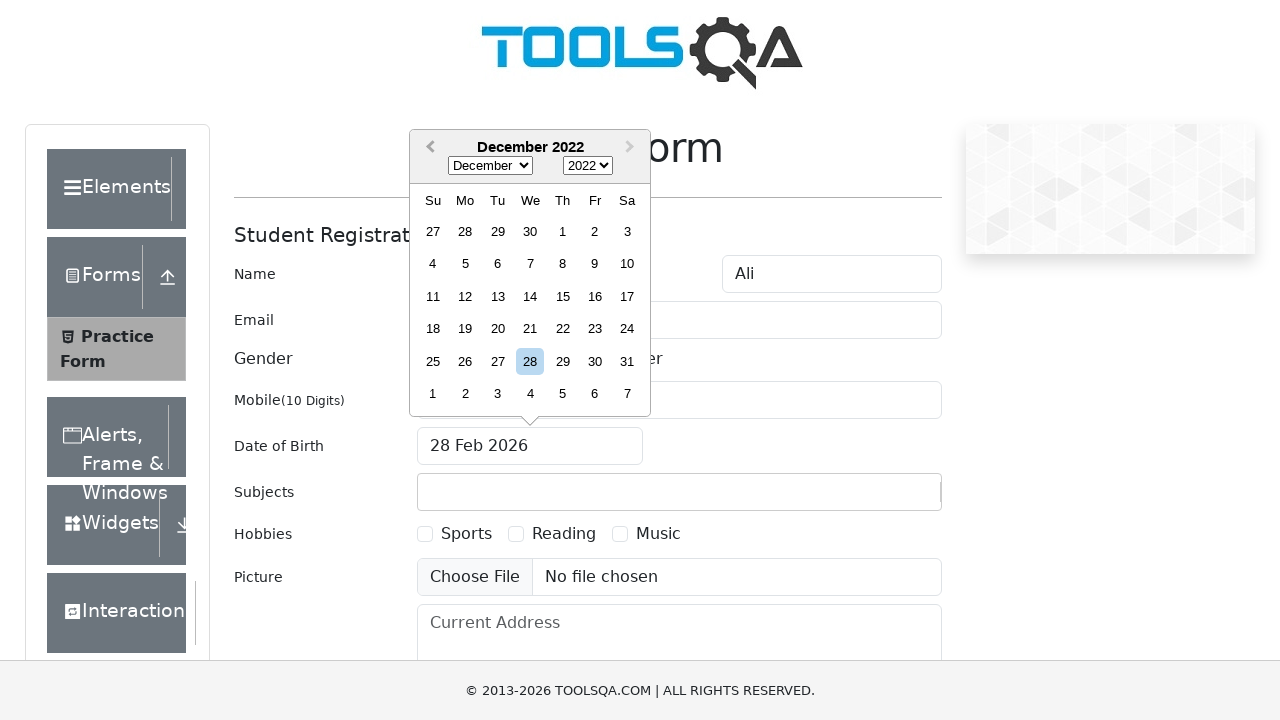

Clicked previous month button (currently viewing December 2022) at (428, 148) on .react-datepicker__navigation--previous
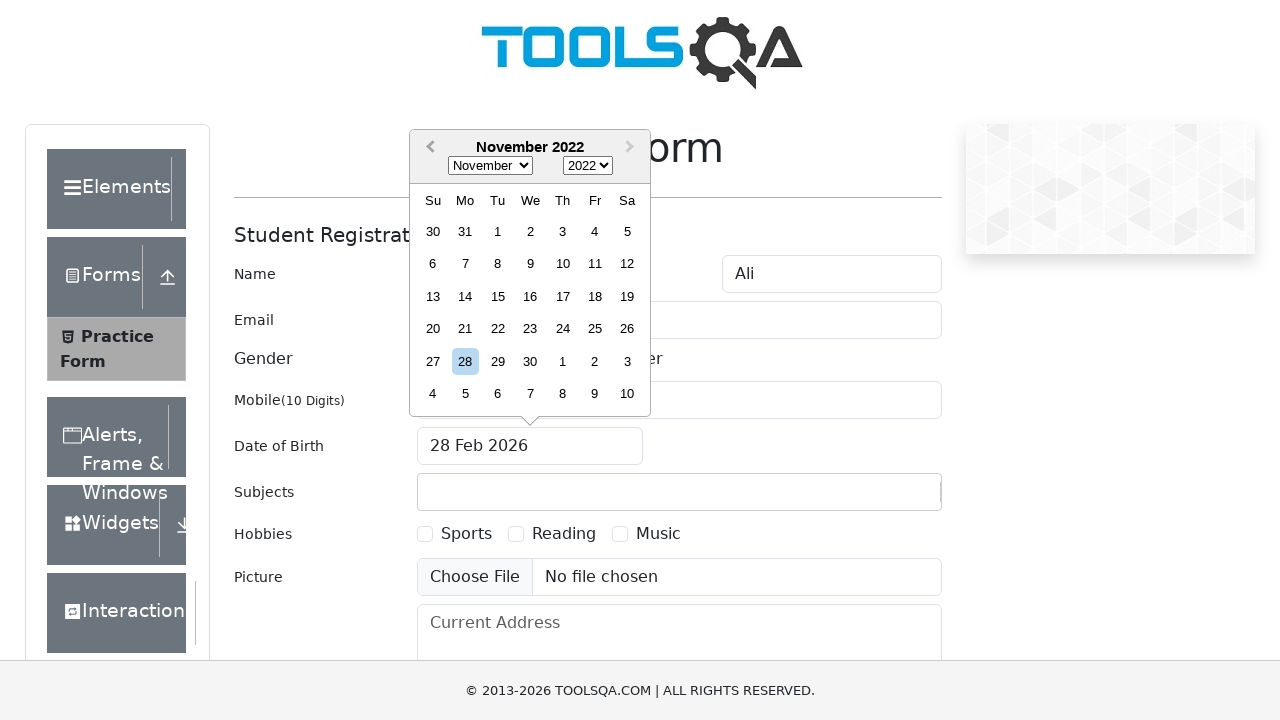

Clicked previous month button (currently viewing November 2022) at (428, 148) on .react-datepicker__navigation--previous
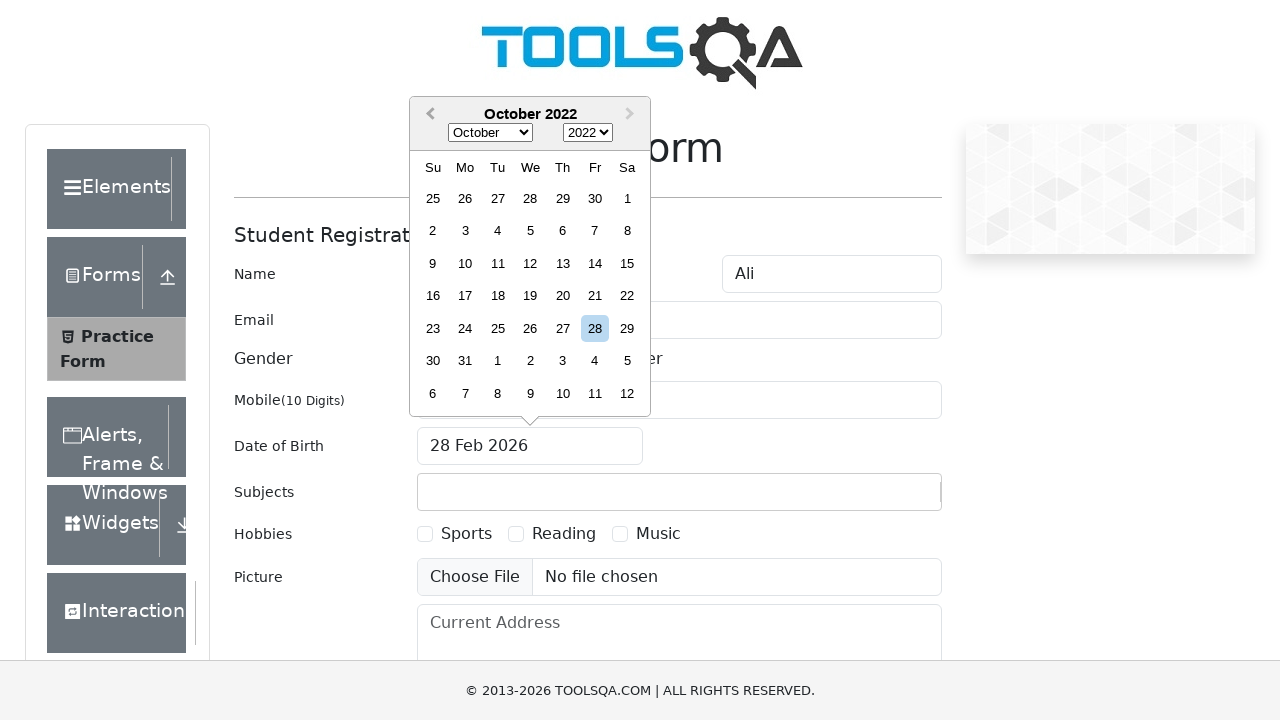

Clicked previous month button (currently viewing October 2022) at (428, 115) on .react-datepicker__navigation--previous
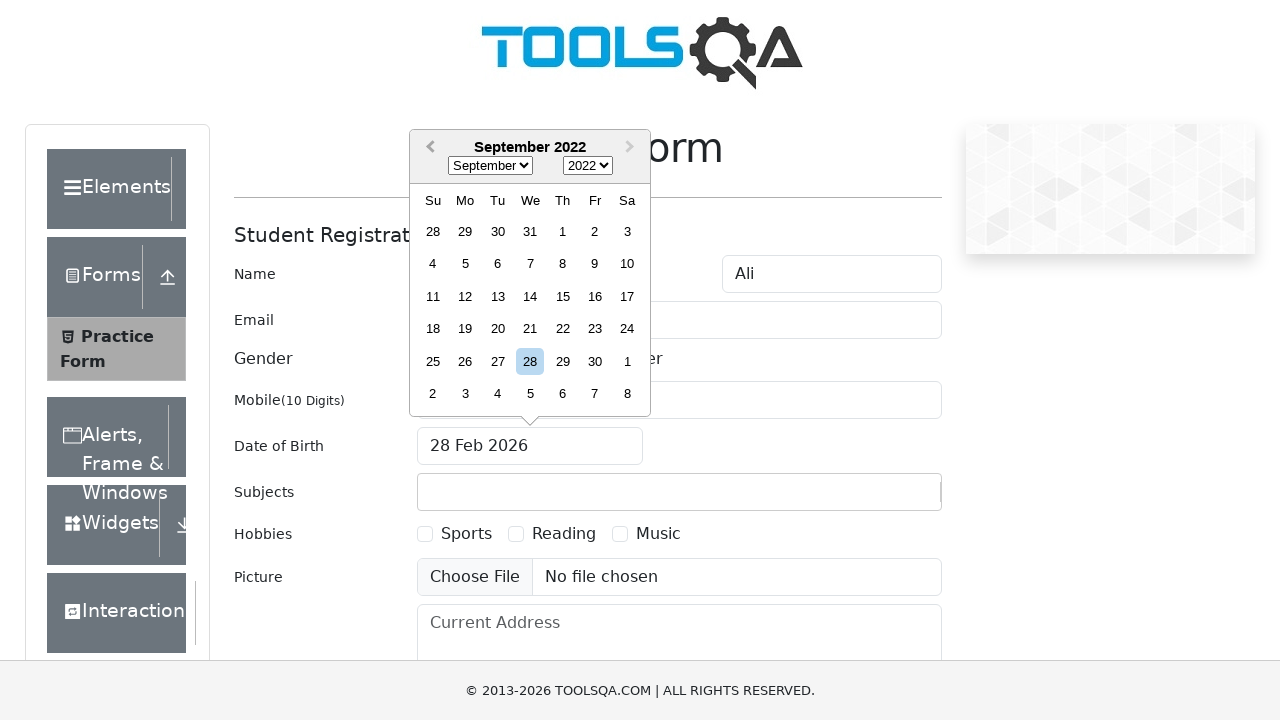

Clicked previous month button (currently viewing September 2022) at (428, 148) on .react-datepicker__navigation--previous
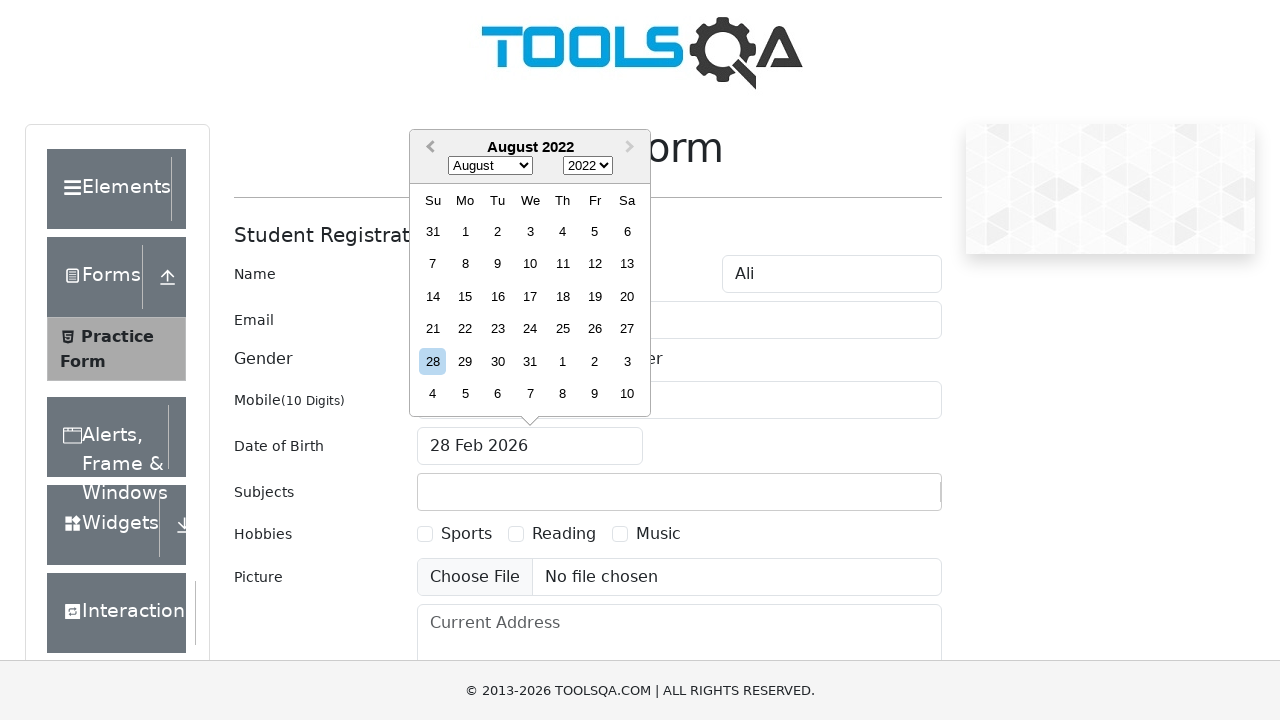

Clicked previous month button (currently viewing August 2022) at (428, 148) on .react-datepicker__navigation--previous
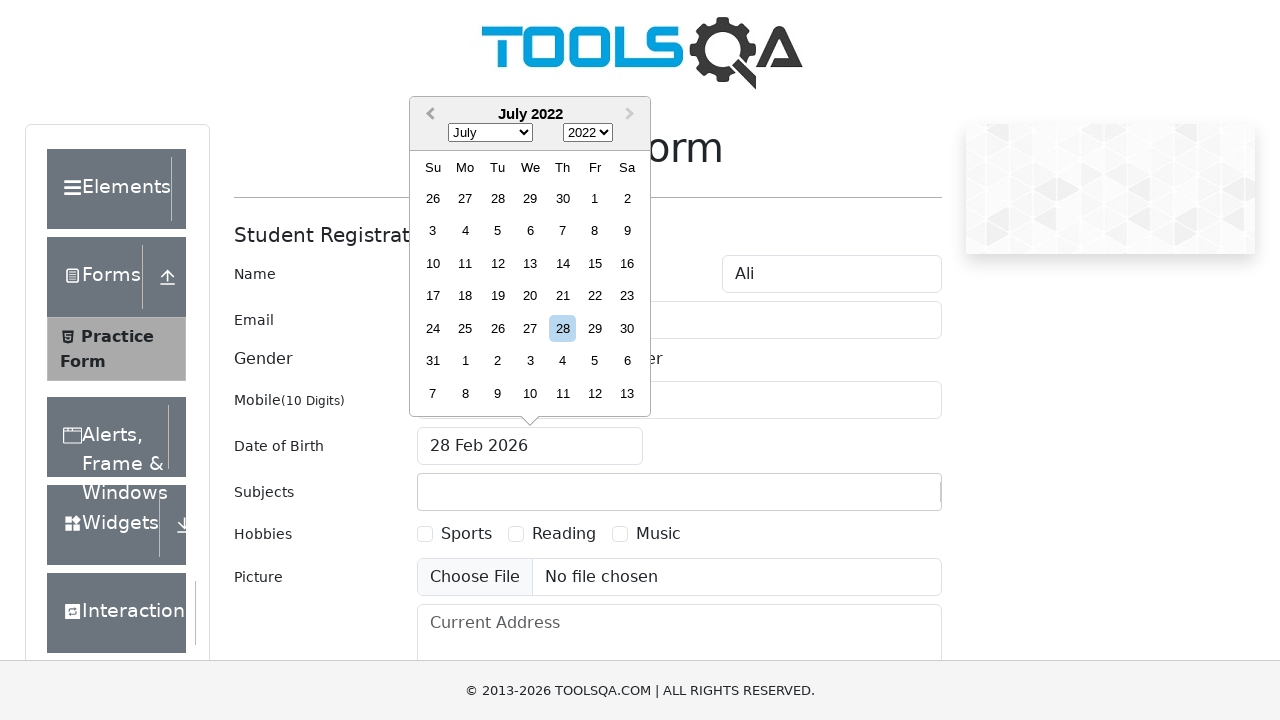

Clicked previous month button (currently viewing July 2022) at (428, 115) on .react-datepicker__navigation--previous
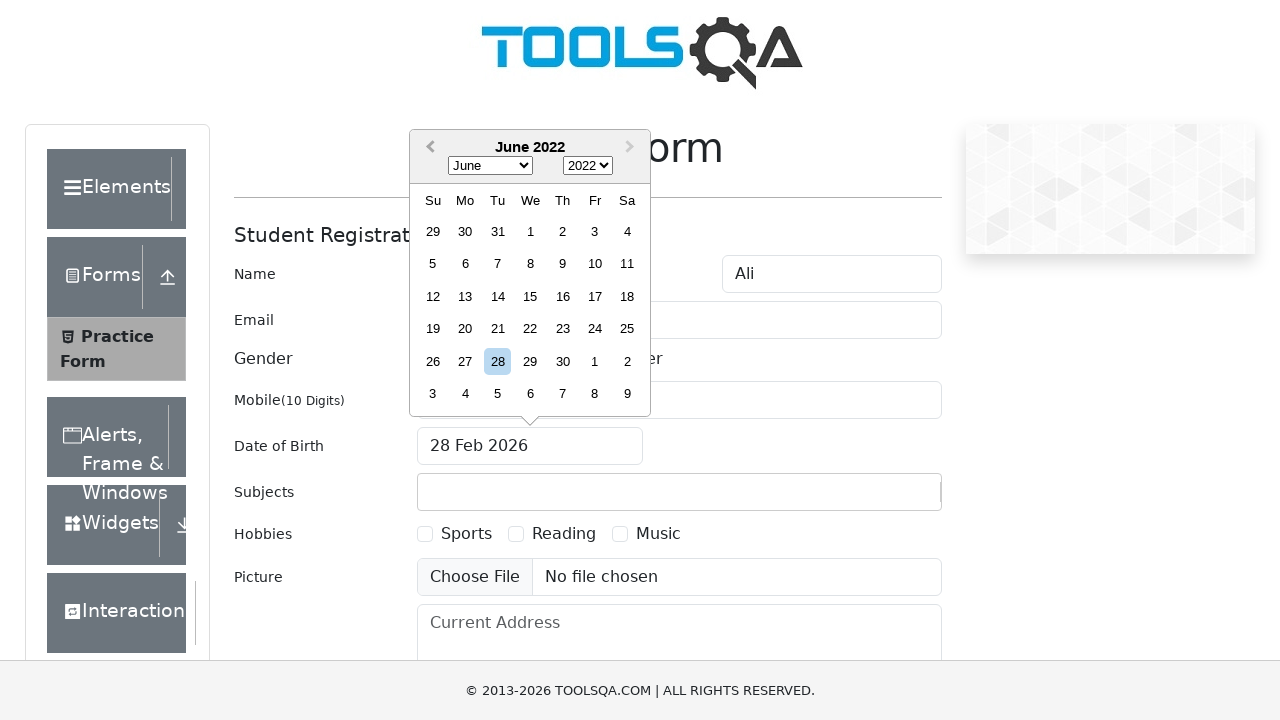

Clicked previous month button (currently viewing June 2022) at (428, 148) on .react-datepicker__navigation--previous
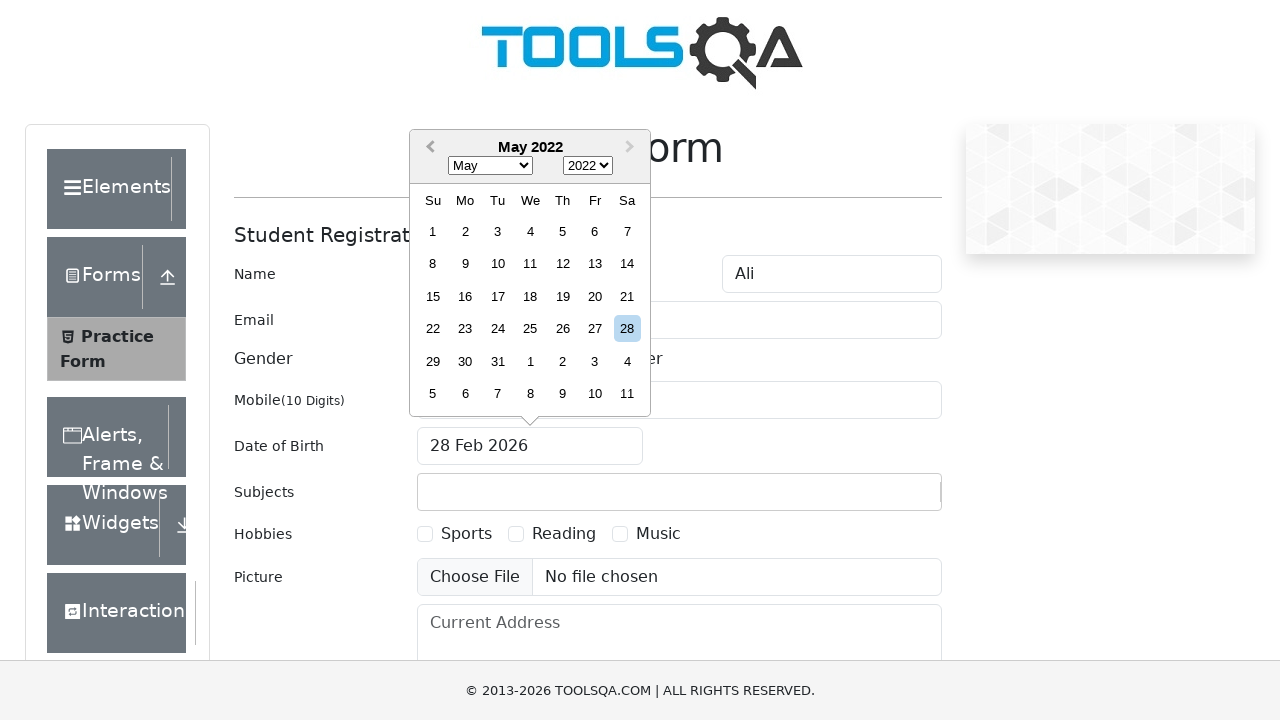

Clicked previous month button (currently viewing May 2022) at (428, 148) on .react-datepicker__navigation--previous
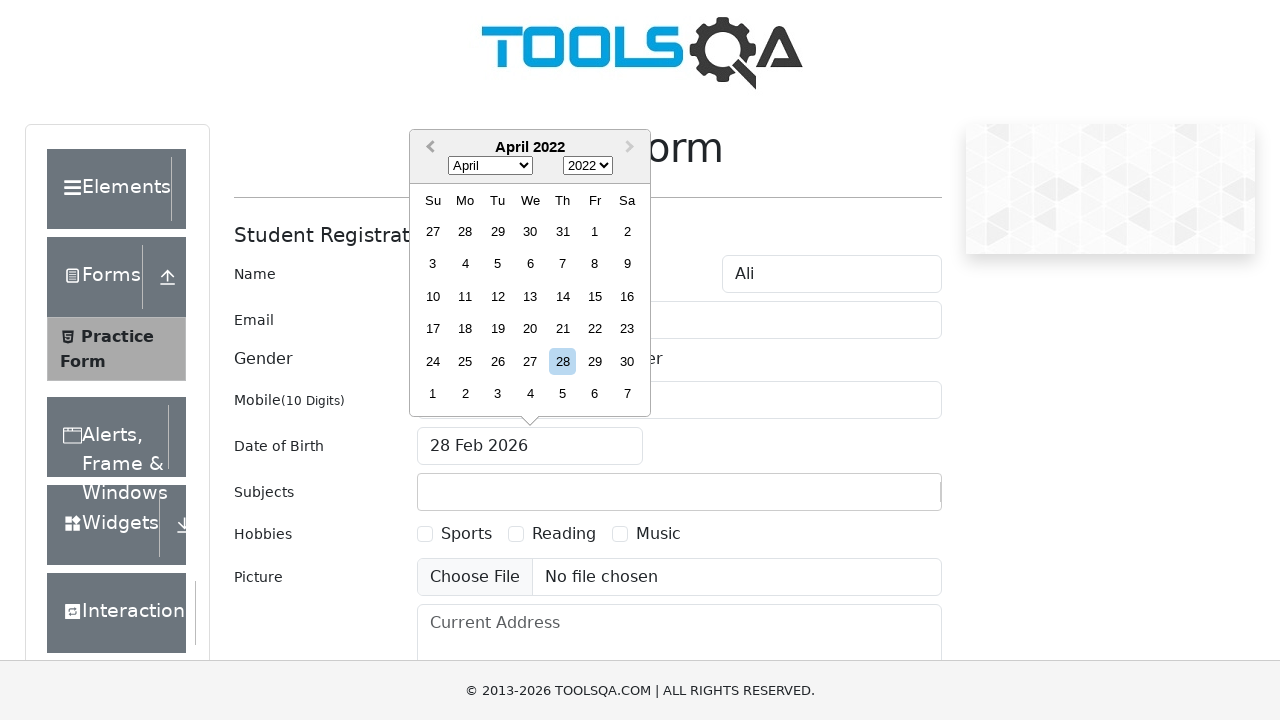

Clicked previous month button (currently viewing April 2022) at (428, 148) on .react-datepicker__navigation--previous
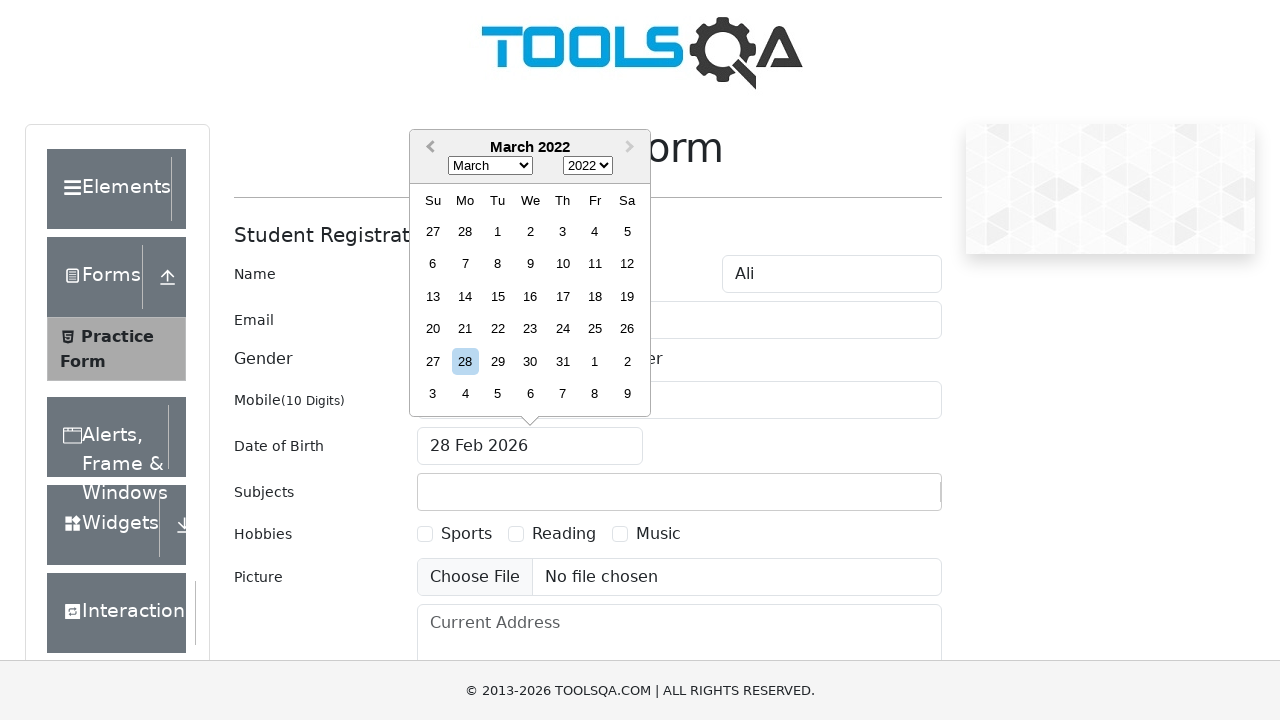

Clicked previous month button (currently viewing March 2022) at (428, 148) on .react-datepicker__navigation--previous
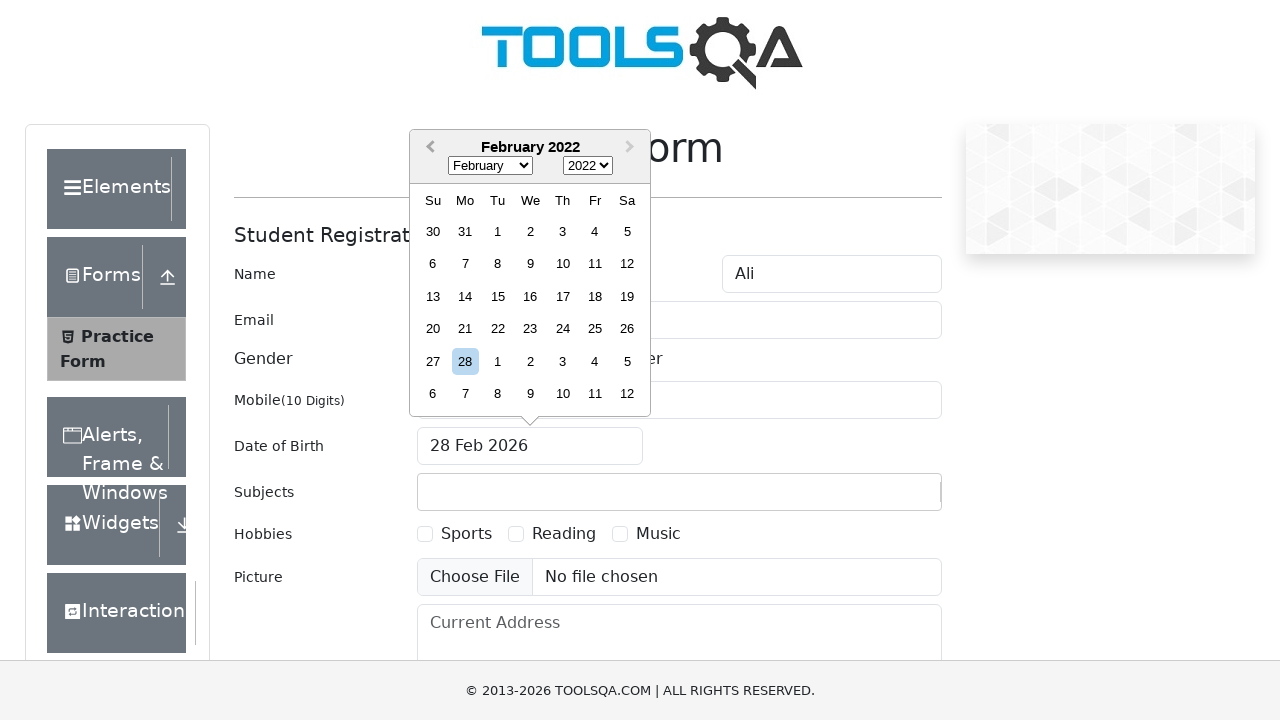

Clicked previous month button (currently viewing February 2022) at (428, 148) on .react-datepicker__navigation--previous
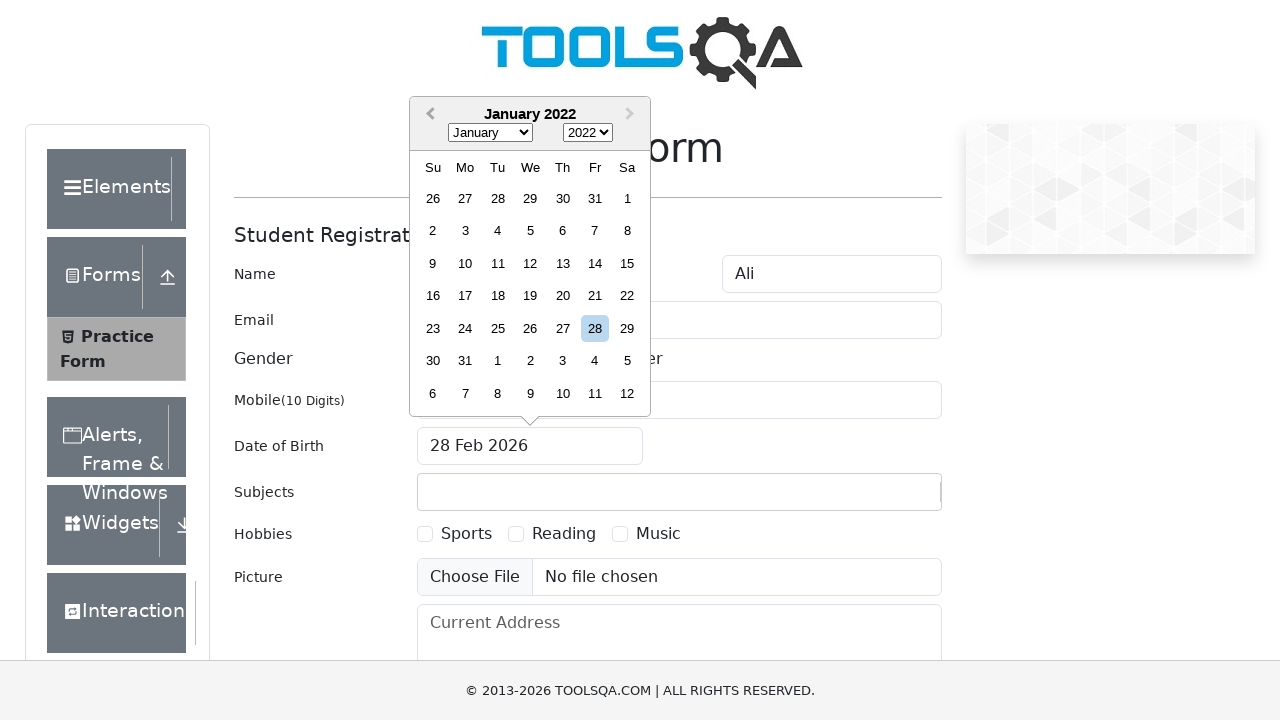

Clicked previous month button (currently viewing January 2022) at (428, 115) on .react-datepicker__navigation--previous
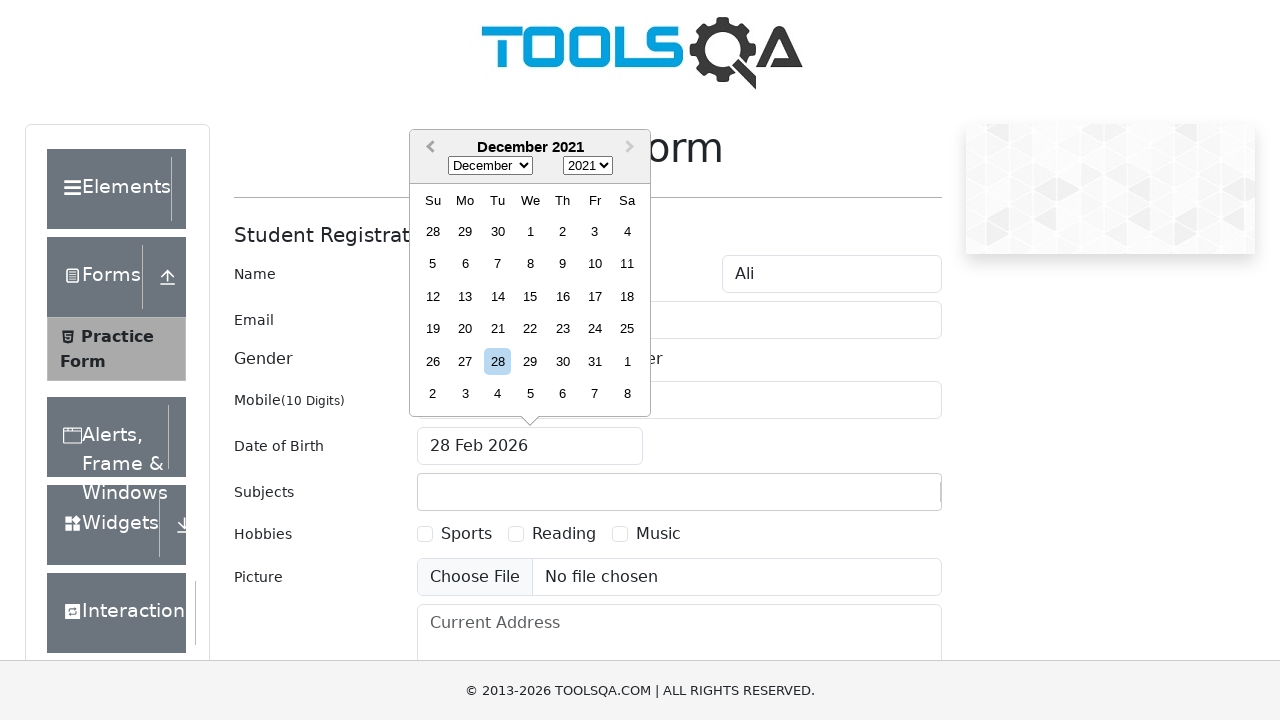

Clicked previous month button (currently viewing December 2021) at (428, 148) on .react-datepicker__navigation--previous
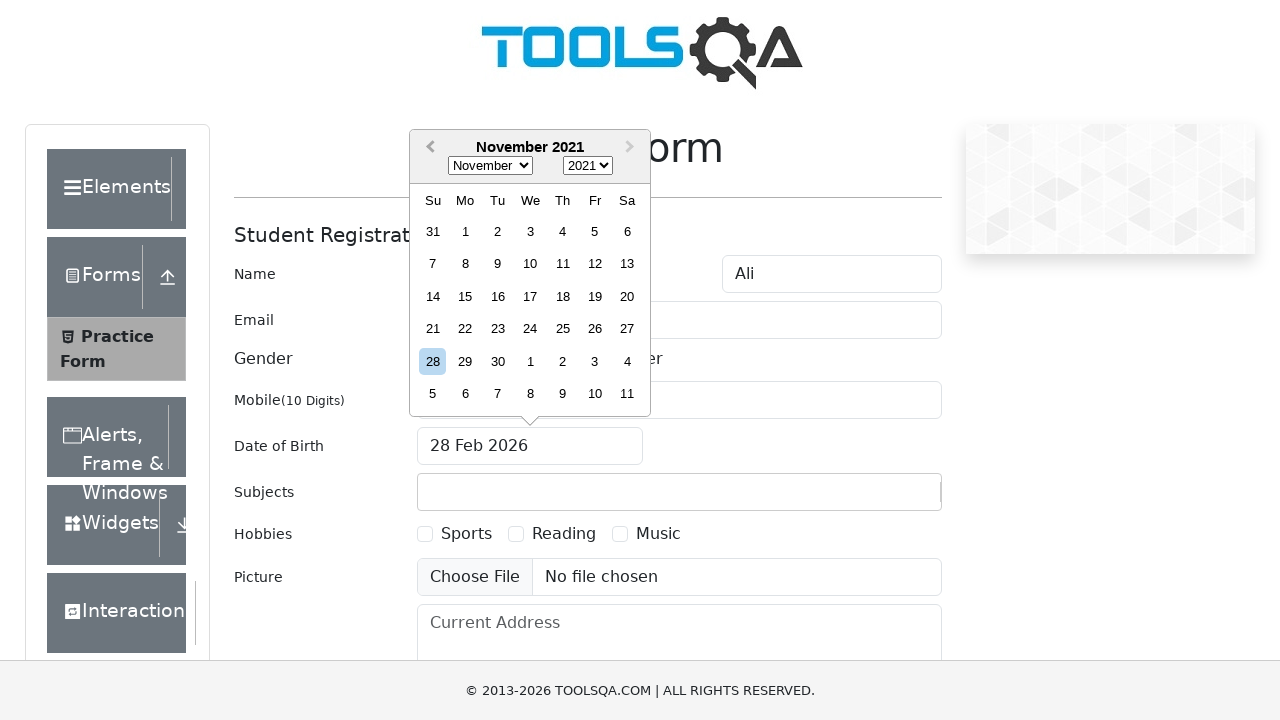

Clicked previous month button (currently viewing November 2021) at (428, 148) on .react-datepicker__navigation--previous
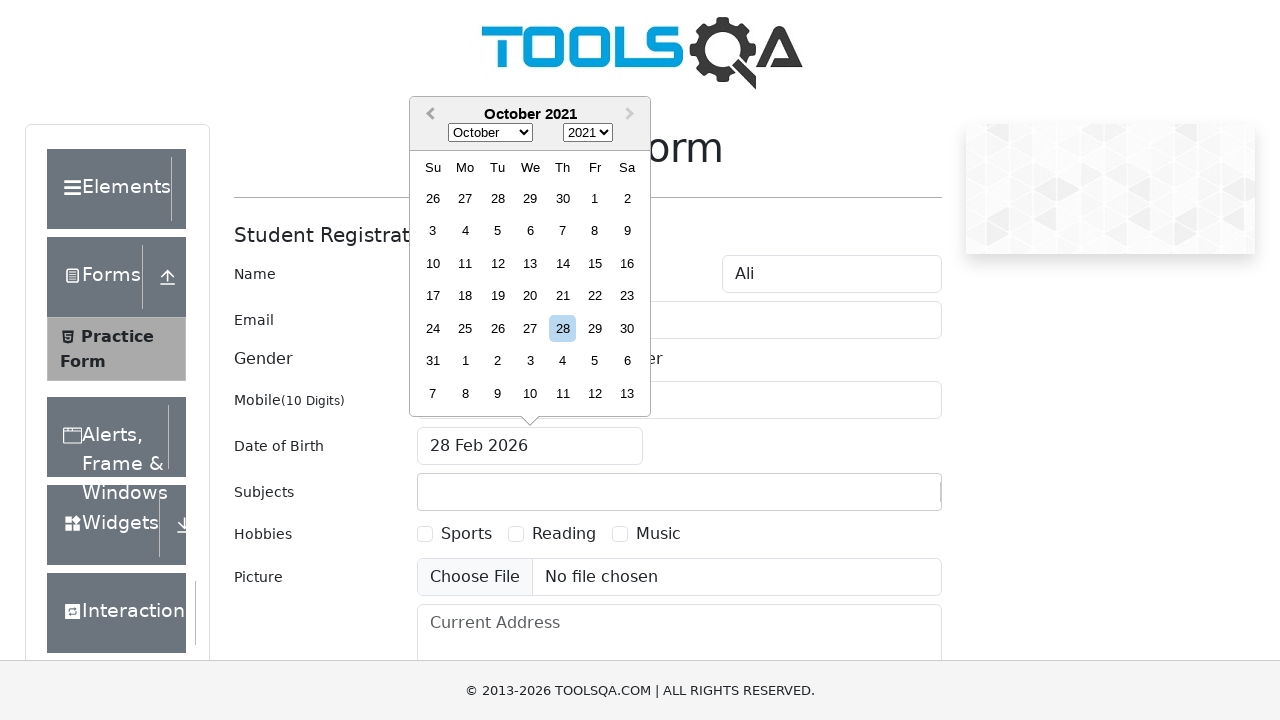

Clicked previous month button (currently viewing October 2021) at (428, 115) on .react-datepicker__navigation--previous
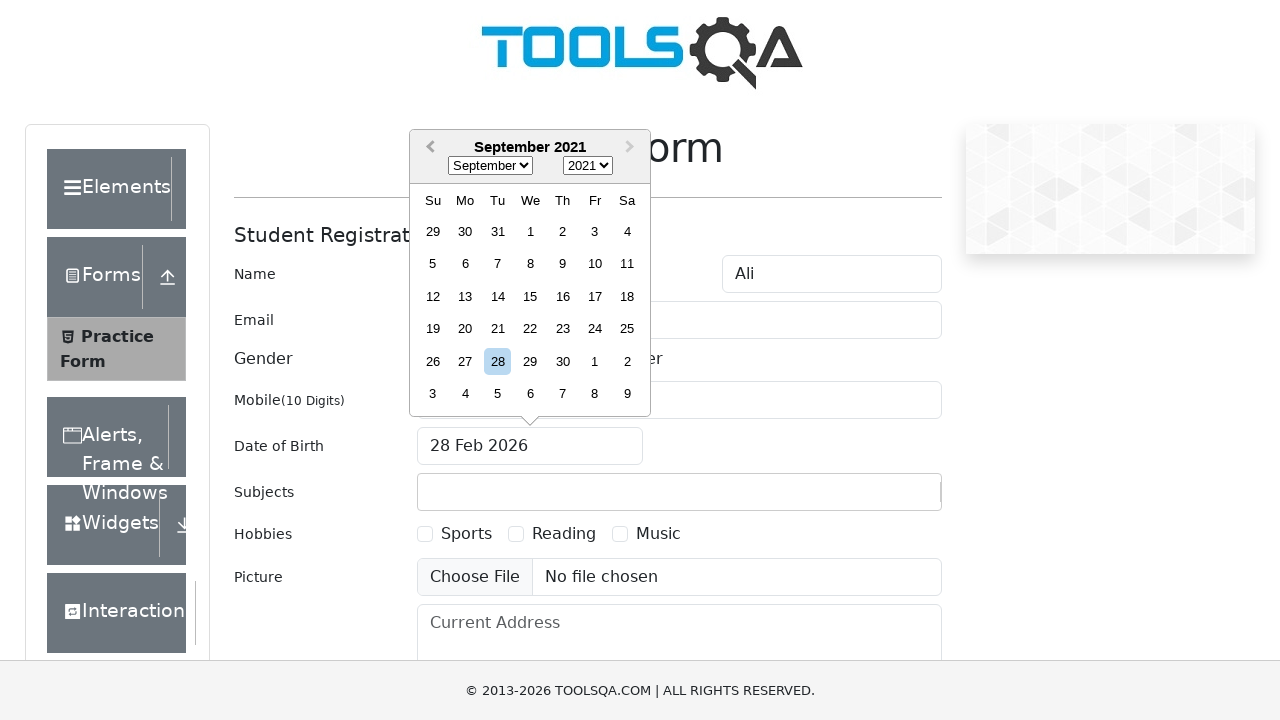

Clicked previous month button (currently viewing September 2021) at (428, 148) on .react-datepicker__navigation--previous
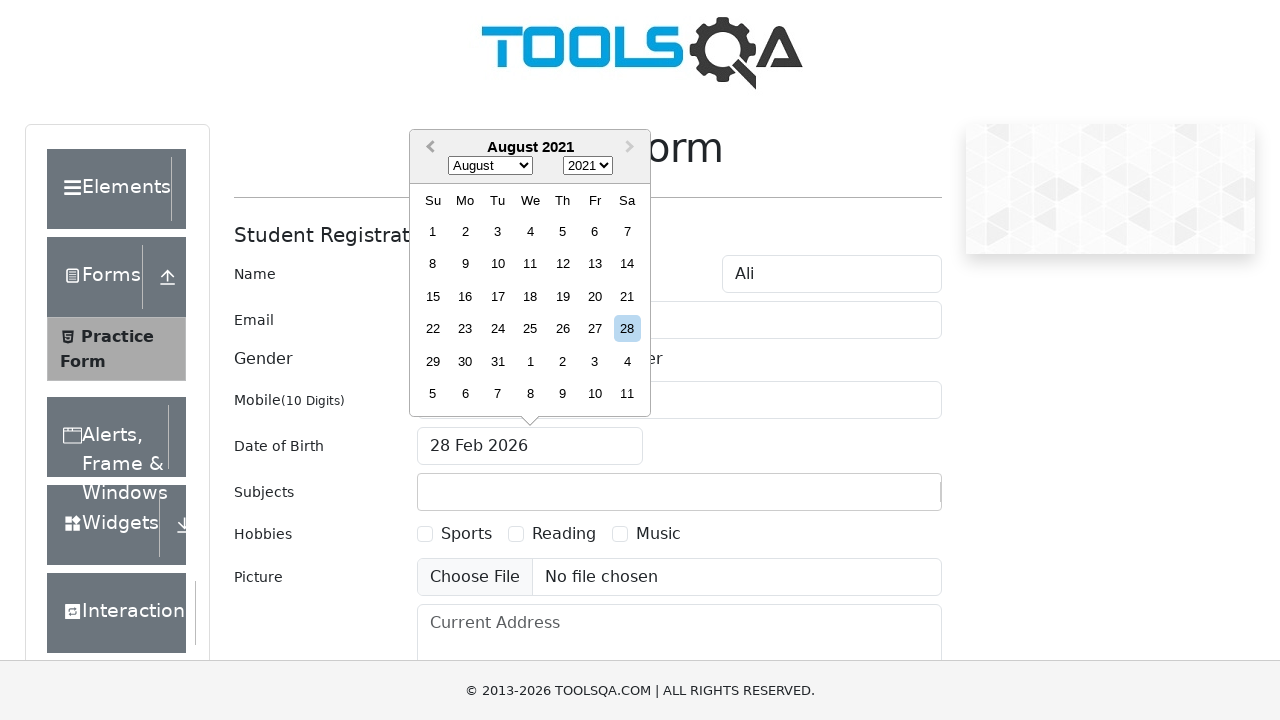

Clicked previous month button (currently viewing August 2021) at (428, 148) on .react-datepicker__navigation--previous
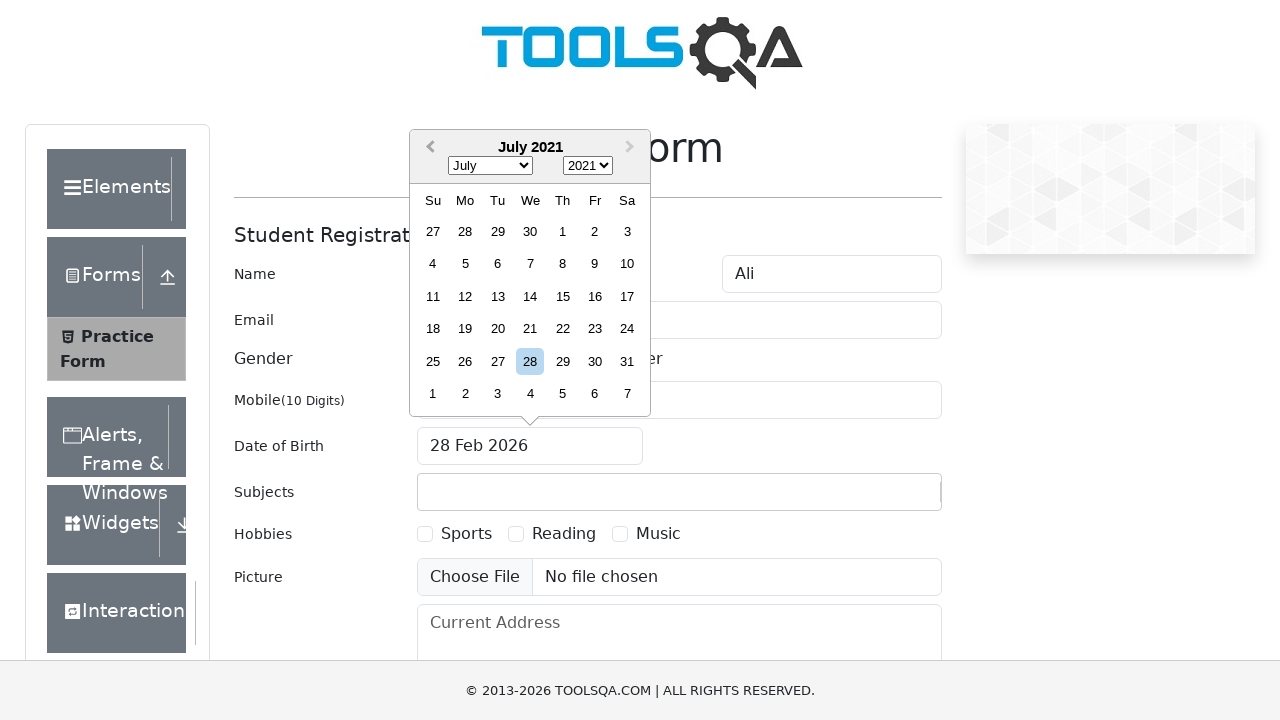

Clicked previous month button (currently viewing July 2021) at (428, 148) on .react-datepicker__navigation--previous
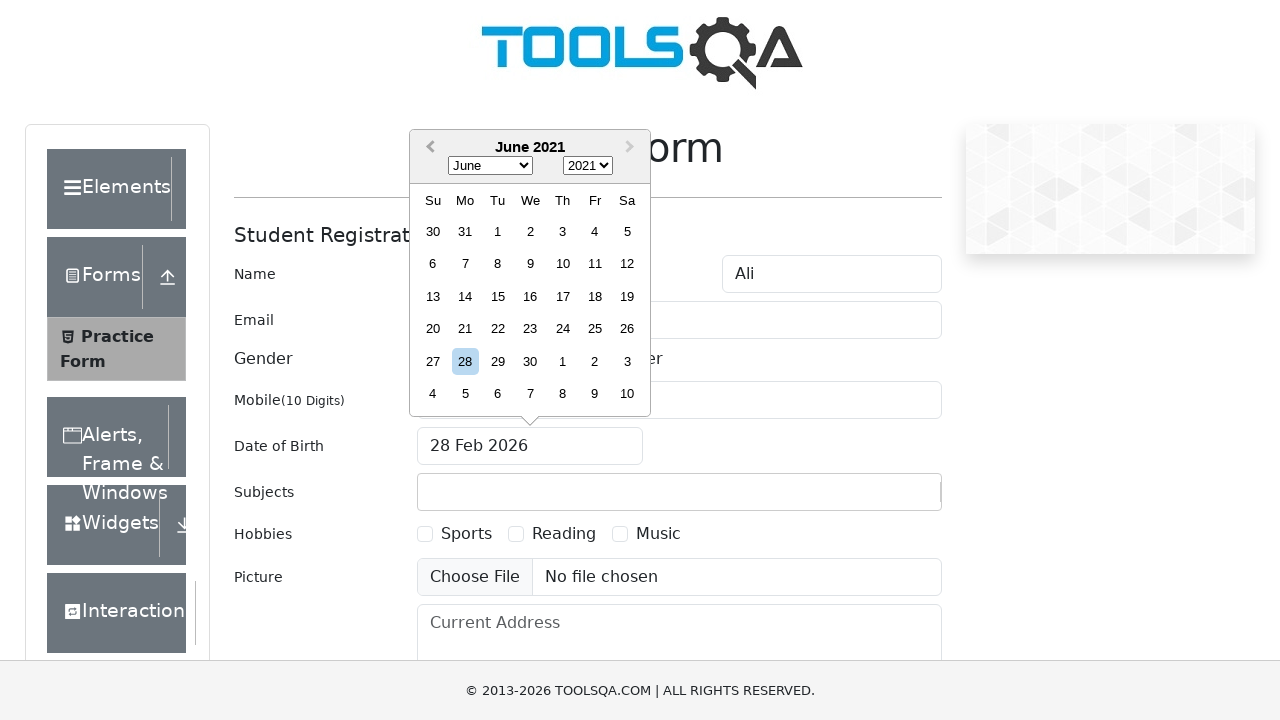

Navigated to June 2021 in date picker
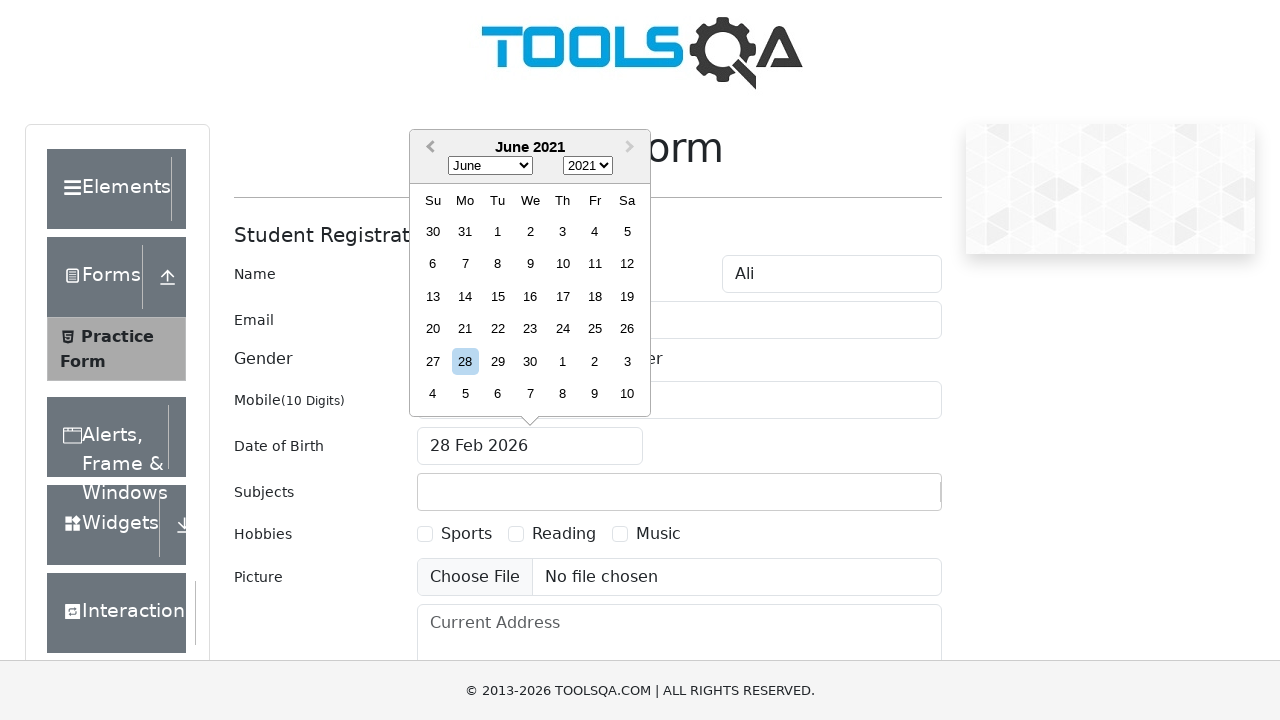

Selected day 17 from the date picker at (562, 296) on .react-datepicker__day--017
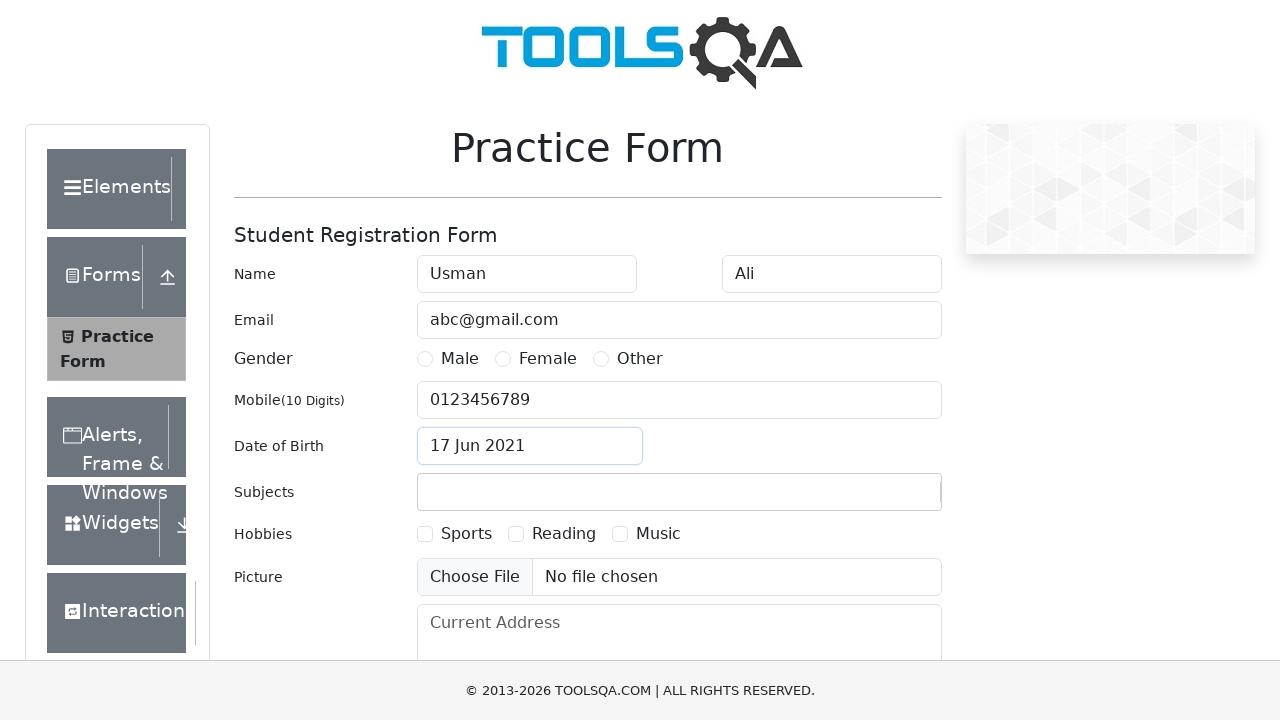

Filled subjects input with 'English' again on #subjectsInput
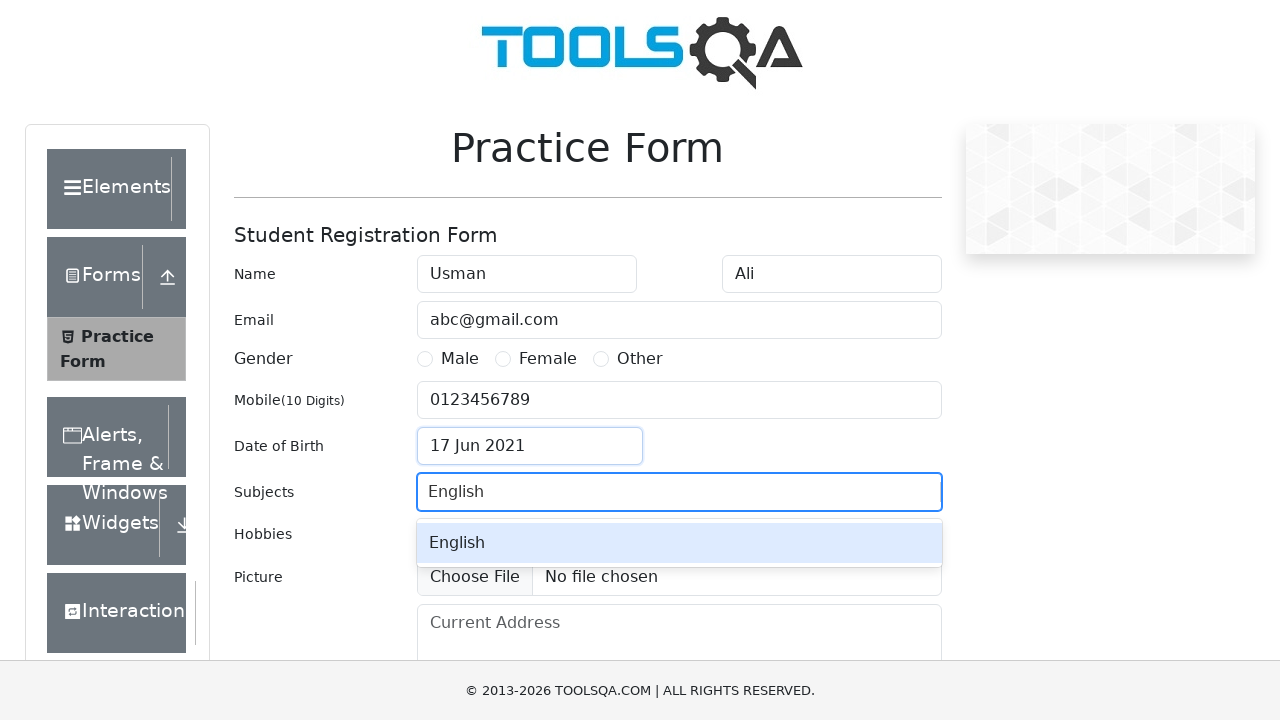

Pressed Tab to move focus away from subjects input
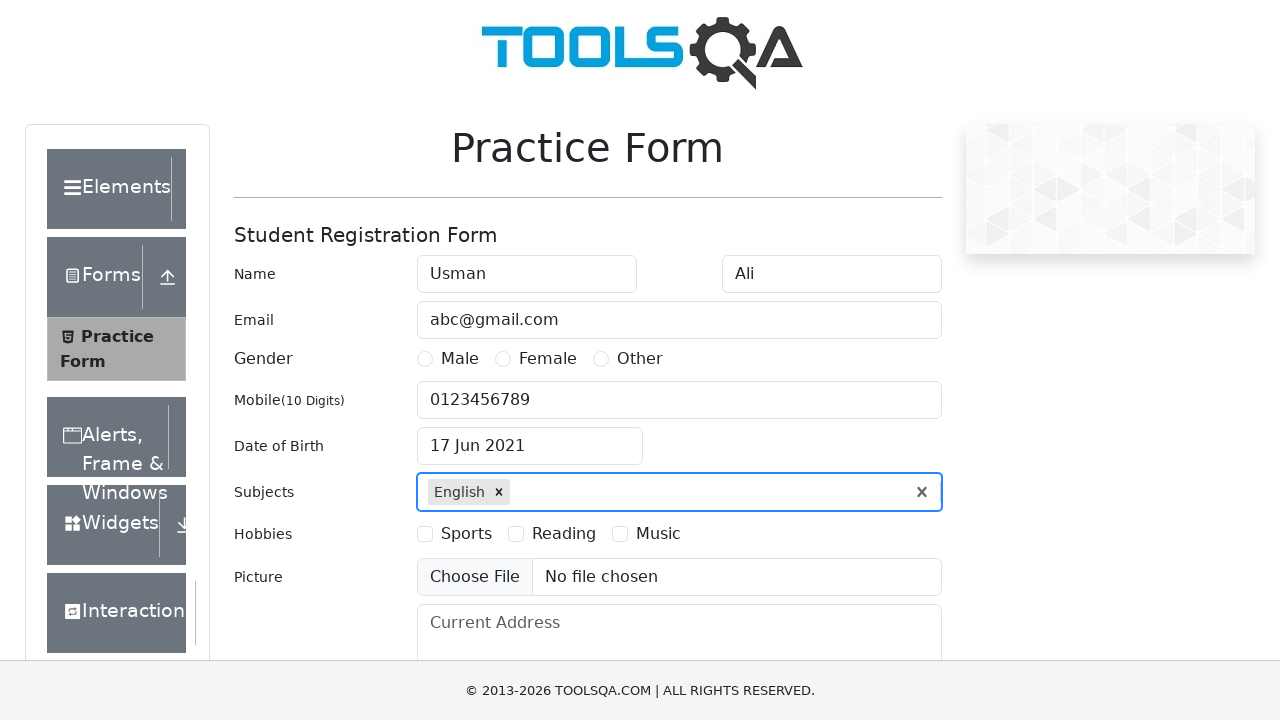

Clicked hobbies checkbox for Sports
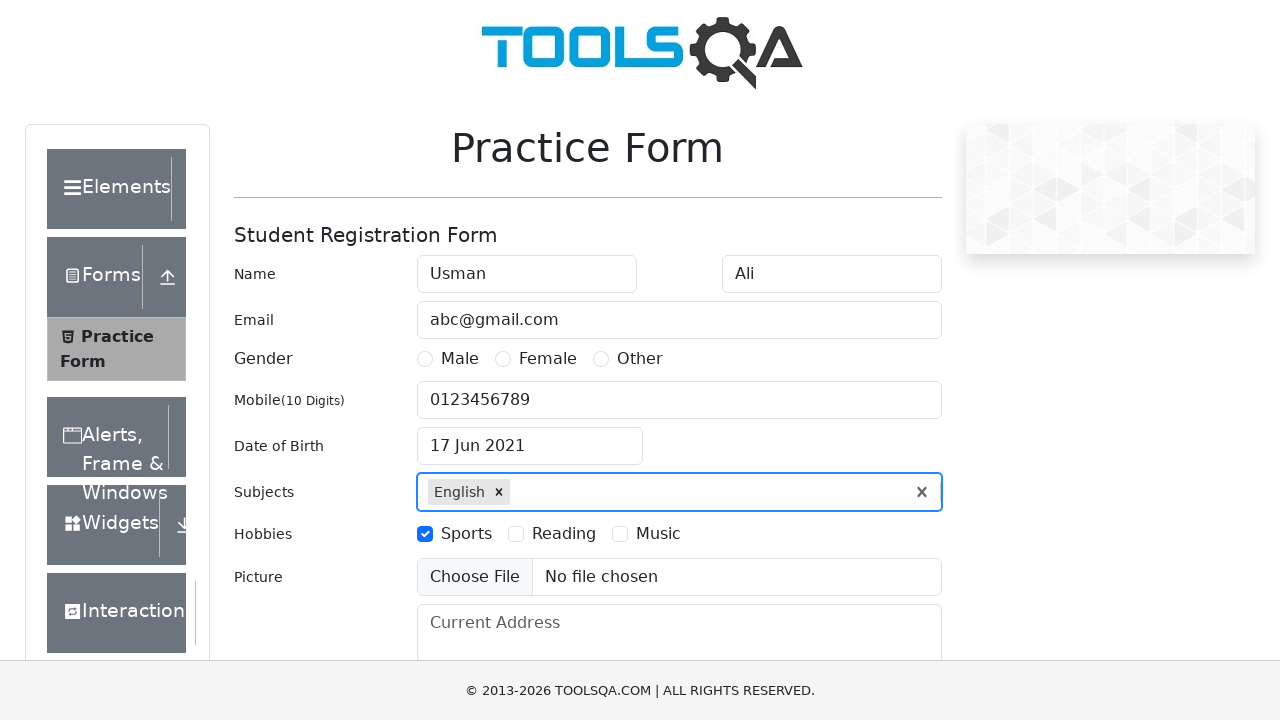

Filled current address field with 'House, Street, City, Country' on #currentAddress
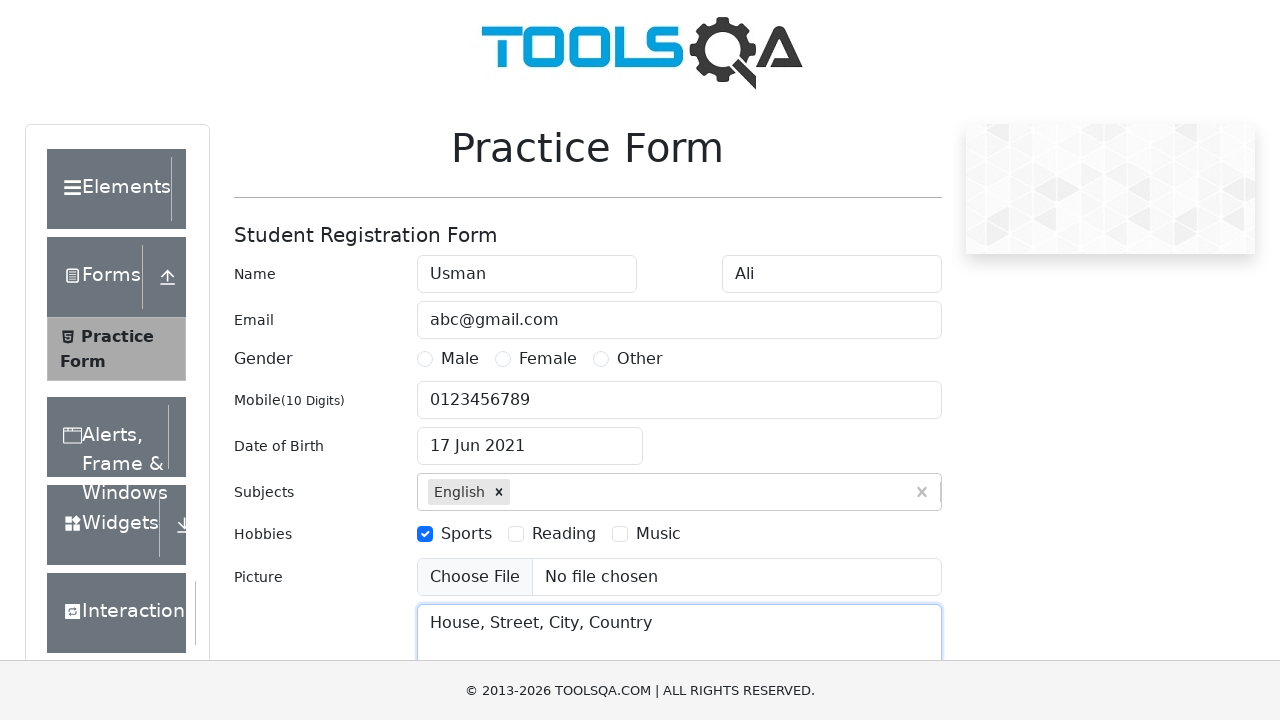

Filled state dropdown with 'NCR' on #react-select-3-input
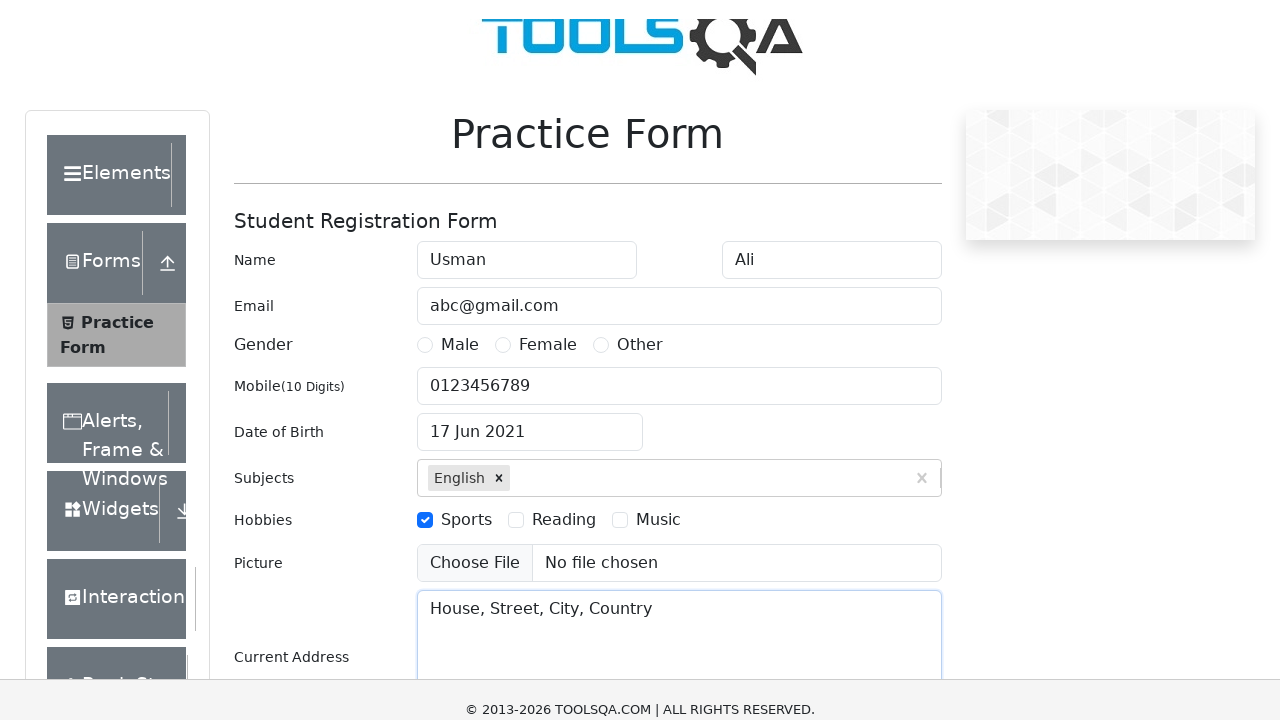

Pressed Tab to move focus away from state dropdown
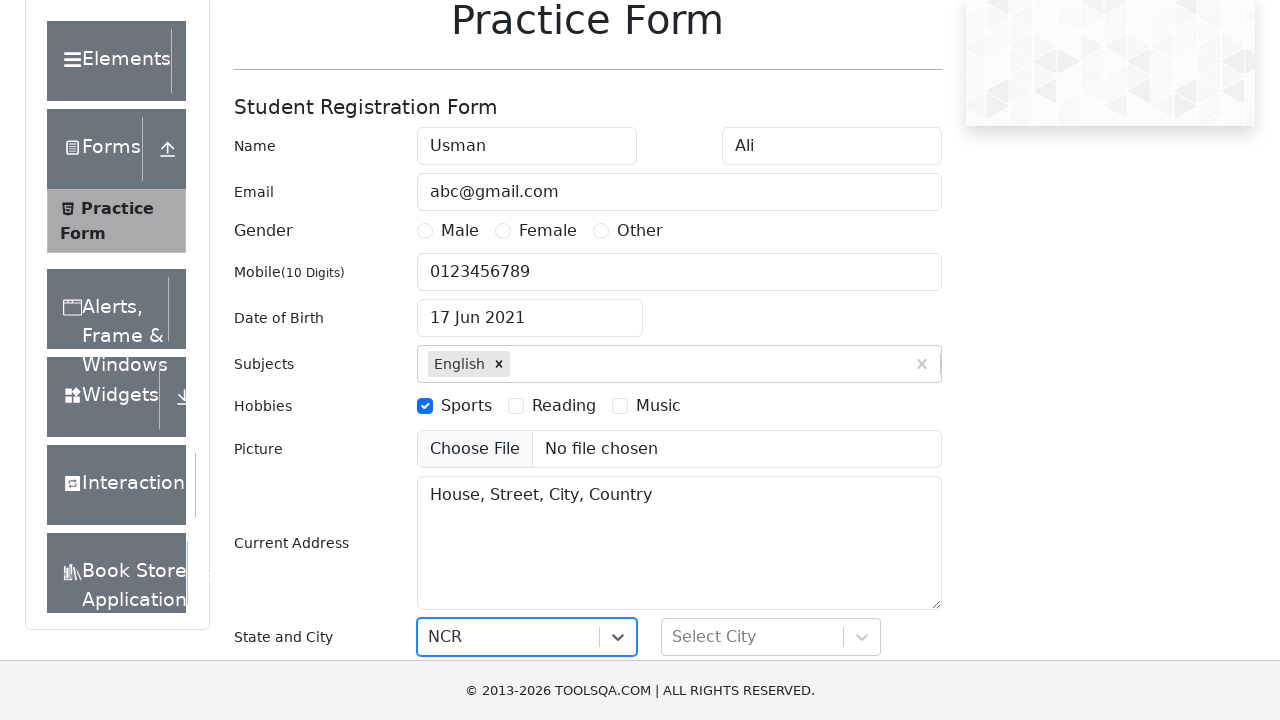

Filled city dropdown with 'Delhi' on #react-select-4-input
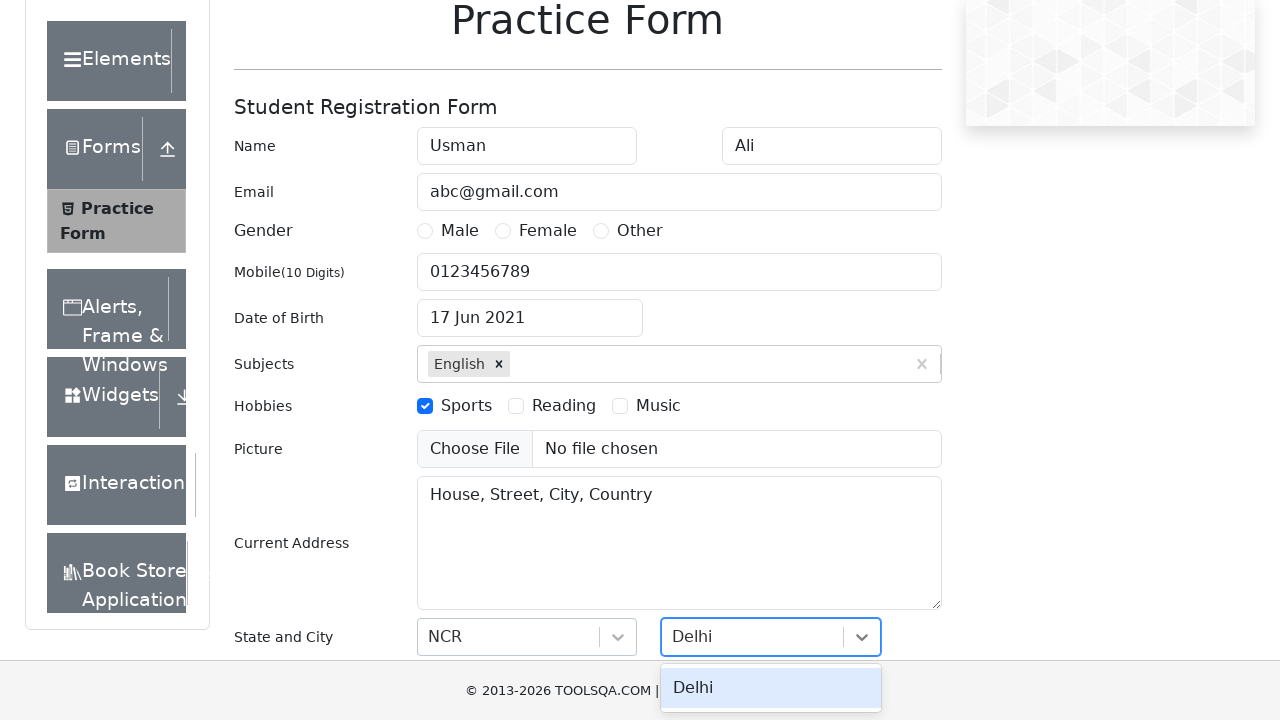

Pressed Tab to move focus away from city dropdown
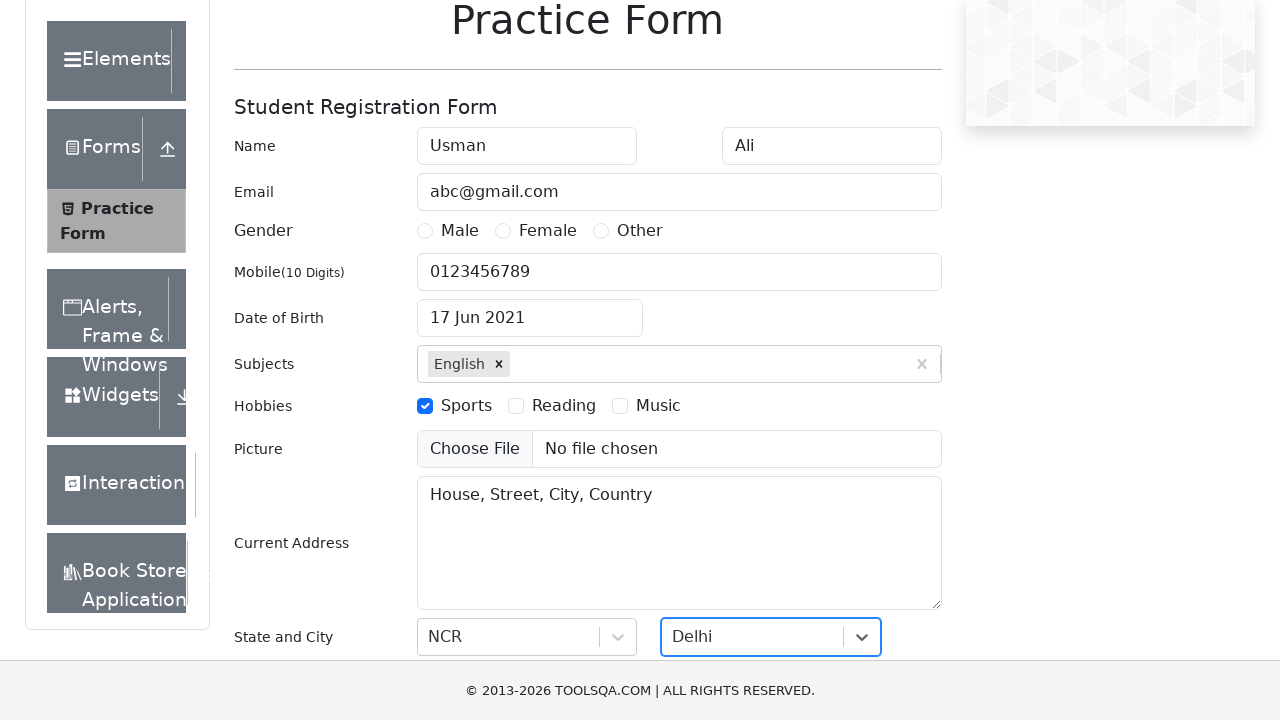

Clicked submit button to submit the form at (885, 499) on #submit
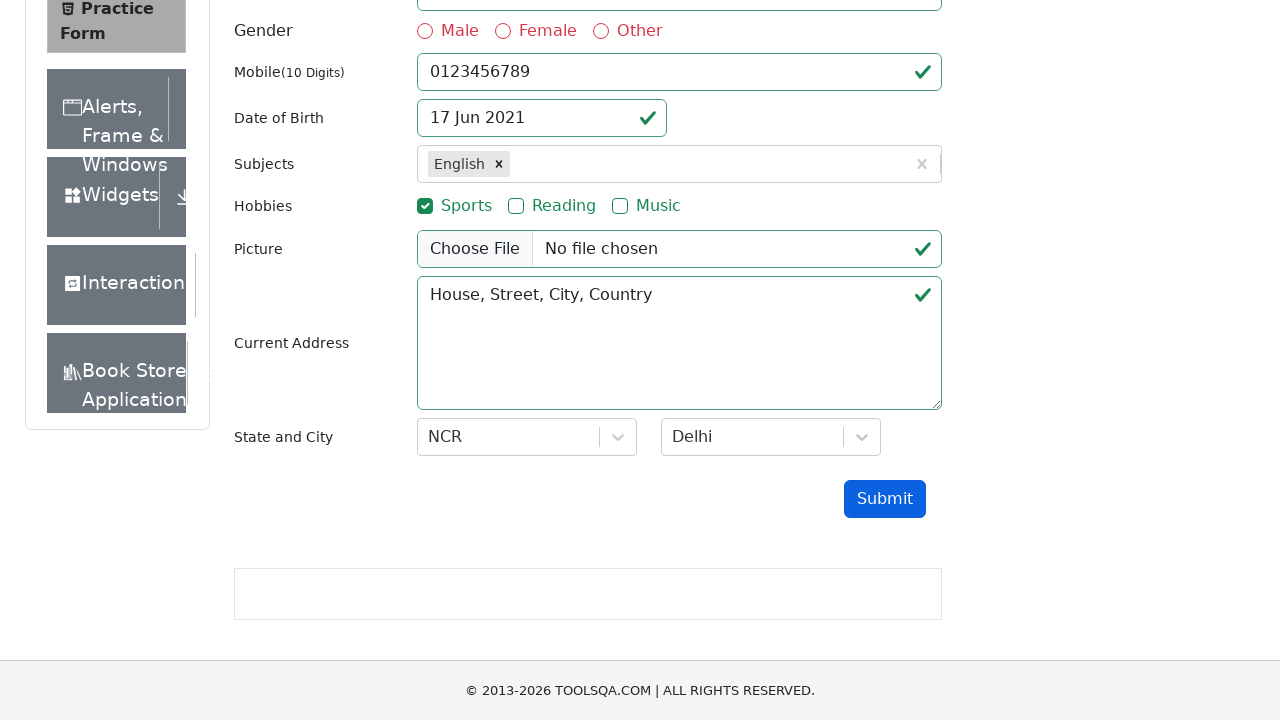

Waited 1000ms for form response or validation
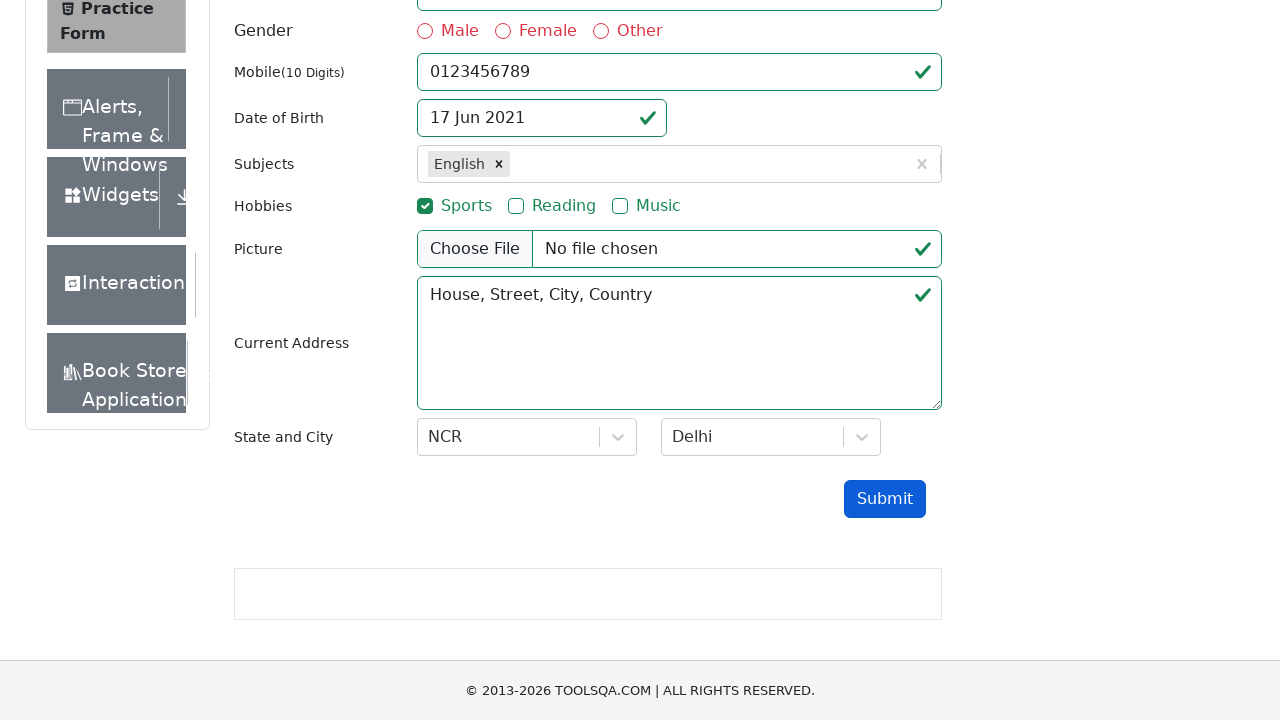

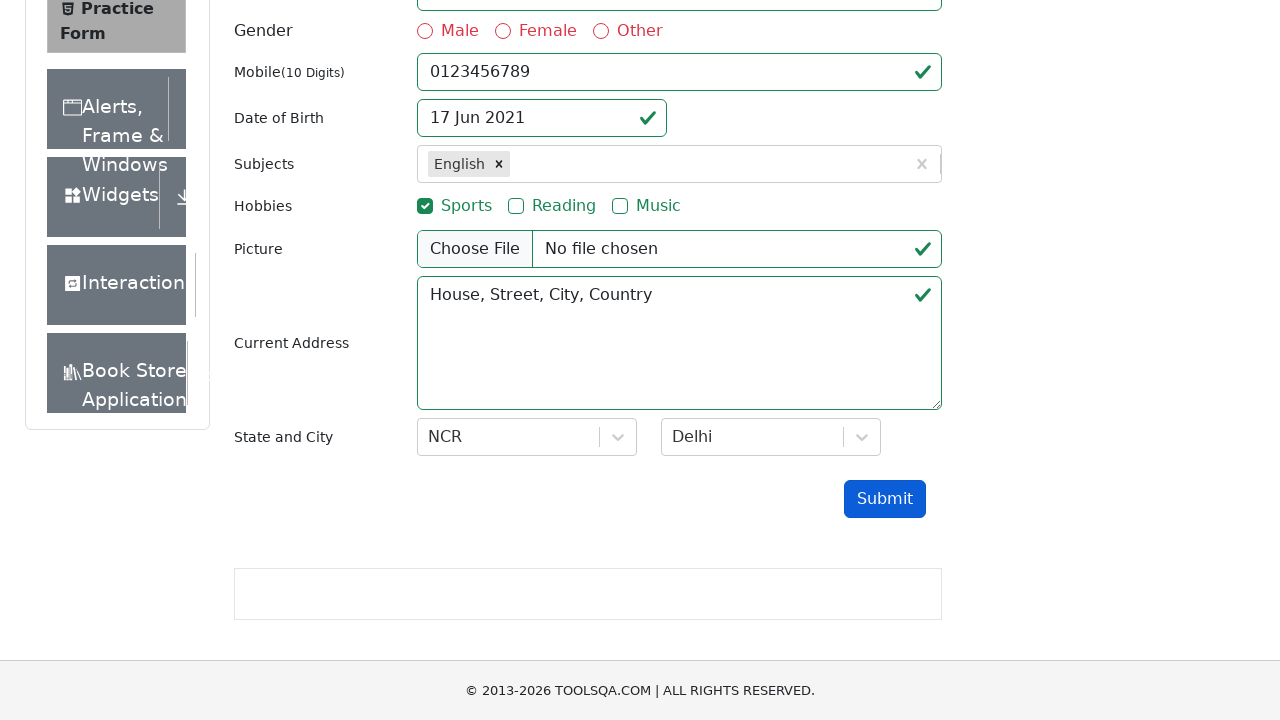